Tests that no links on the pages have empty href attributes (just "#").

Starting URL: https://ntig-uppsala.github.io/Frisor-Saxe/index.html

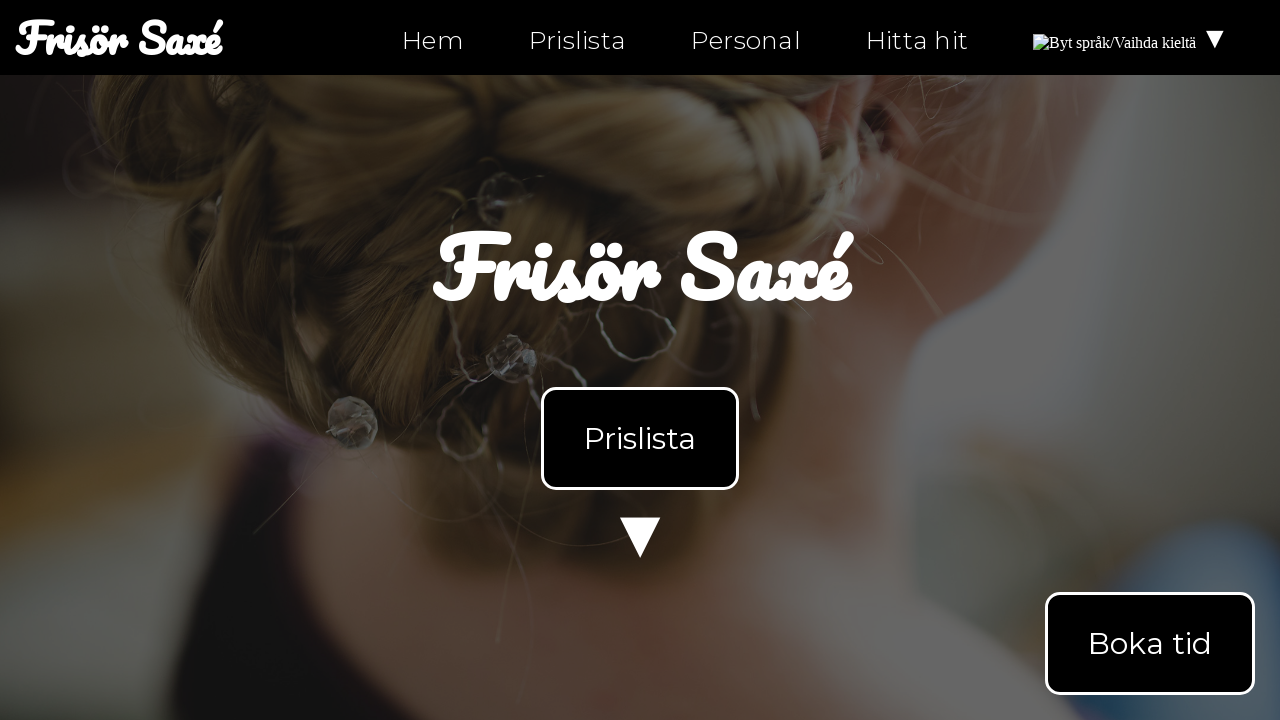

Waited for links to load on index.html
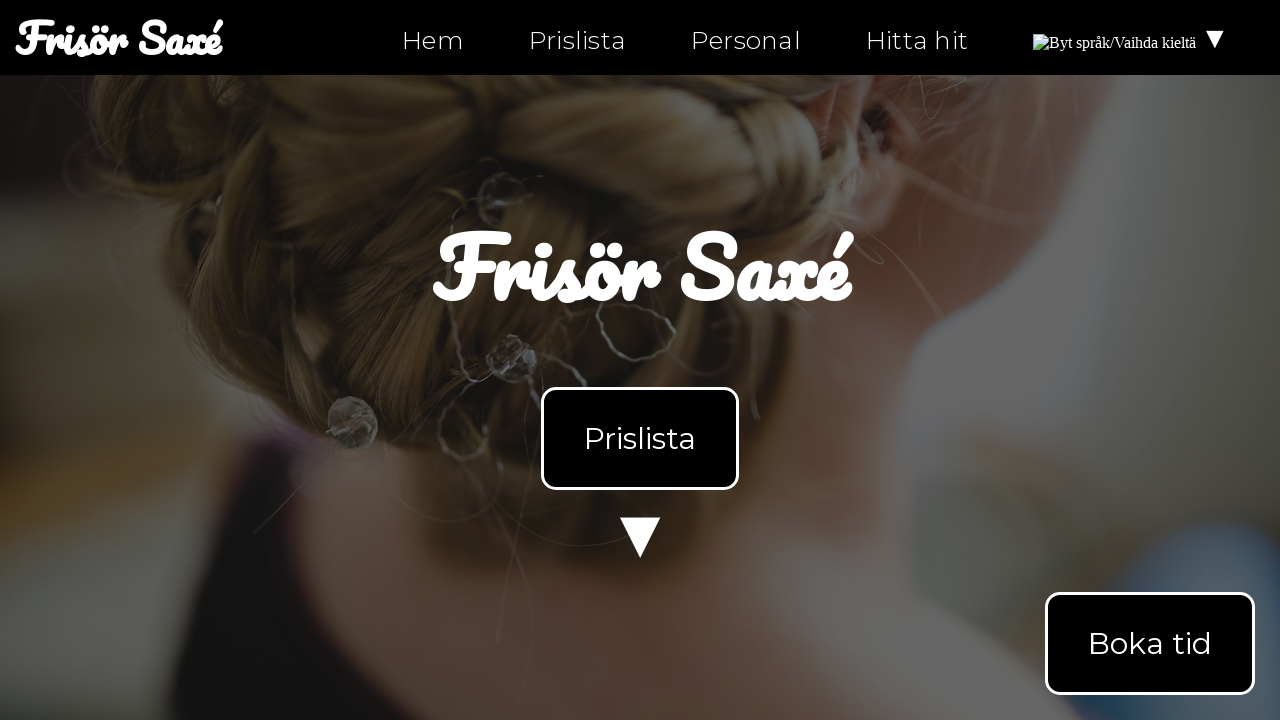

Retrieved all links from index.html
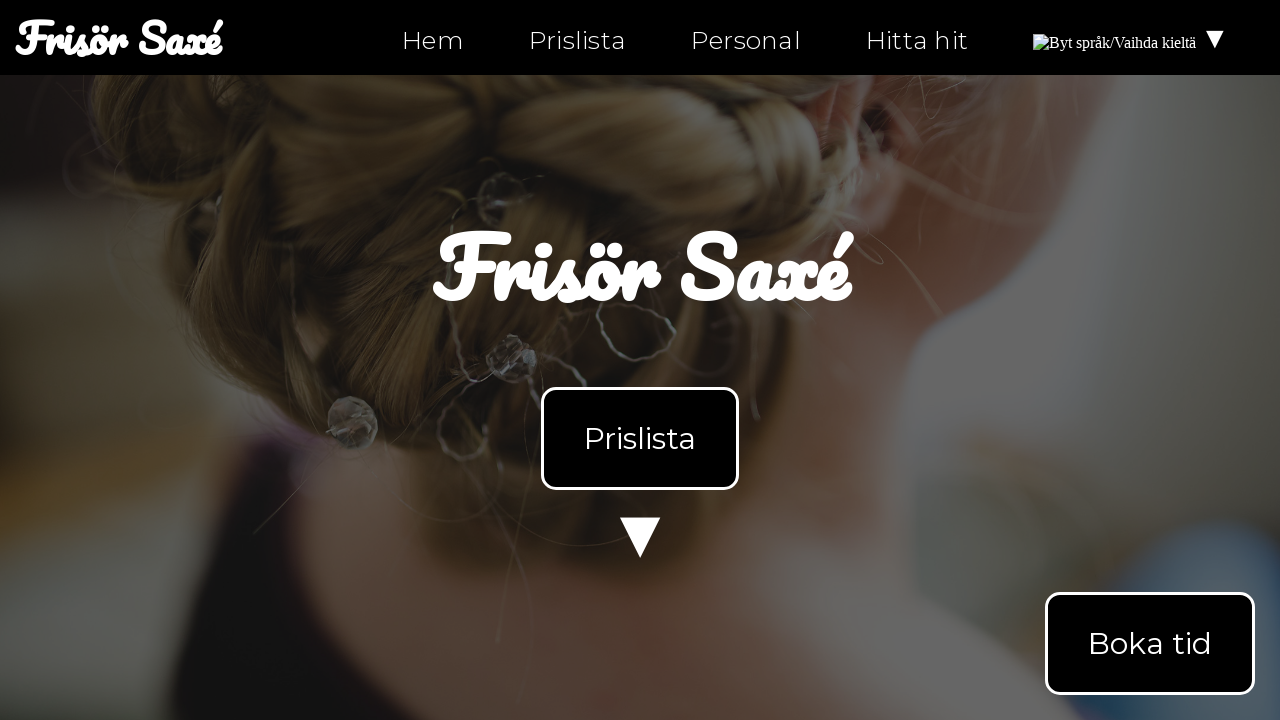

Checked link href attribute: index.html
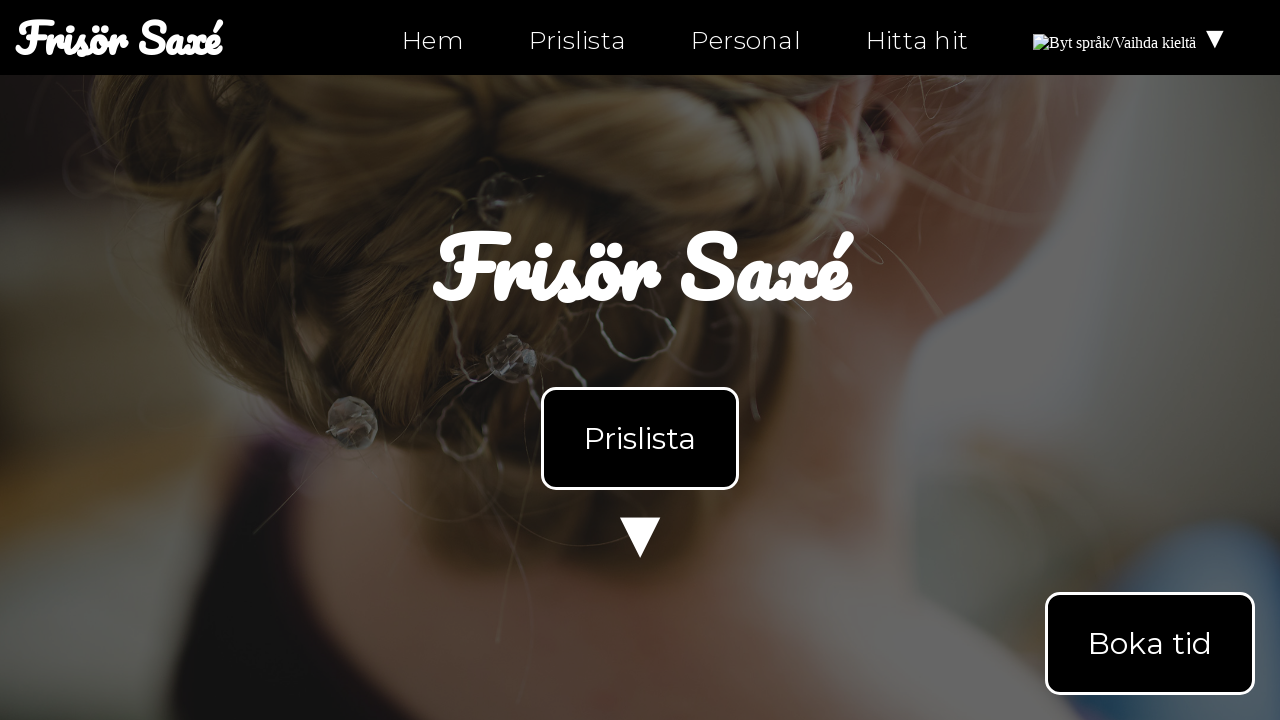

Asserted link href is not empty or '#'
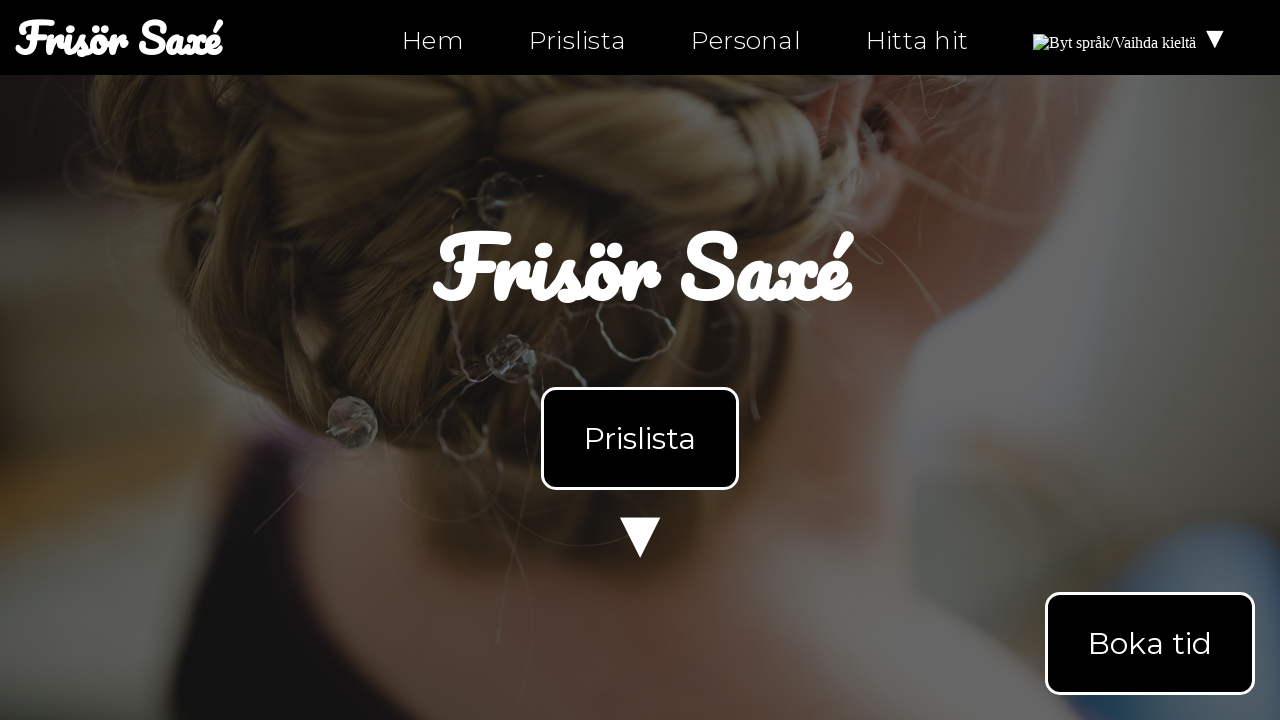

Checked link href attribute: index.html
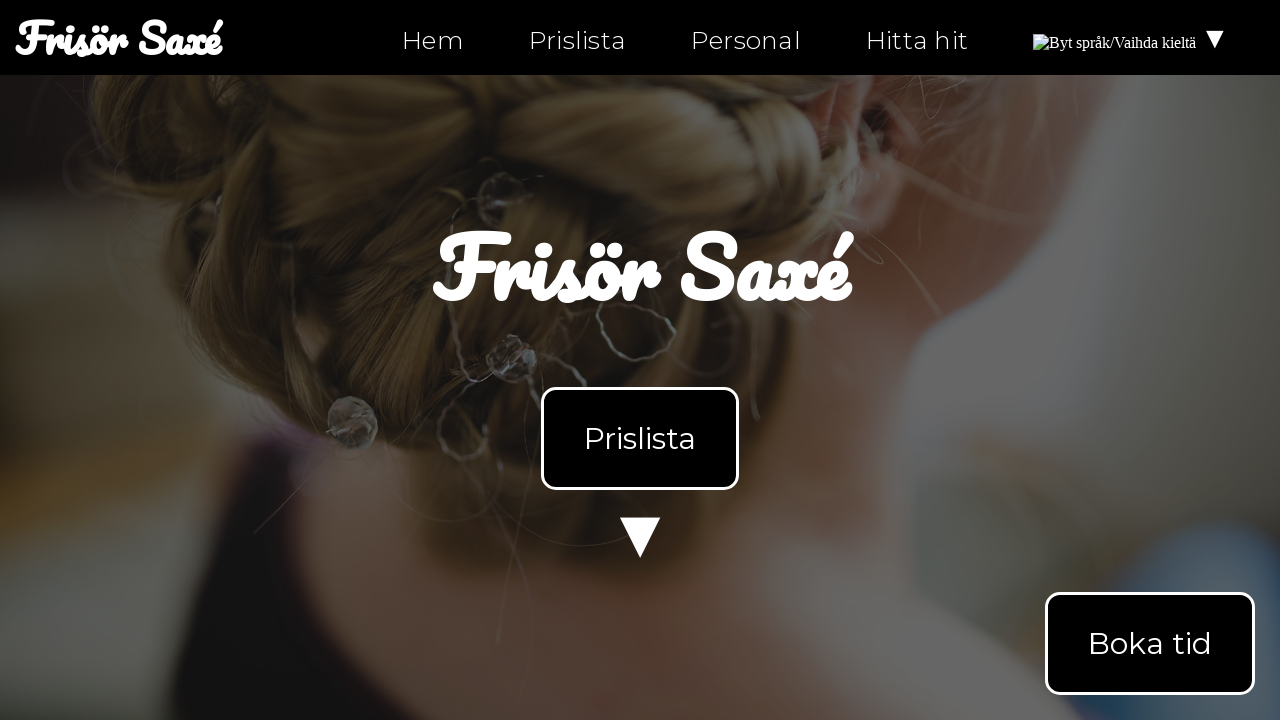

Asserted link href is not empty or '#'
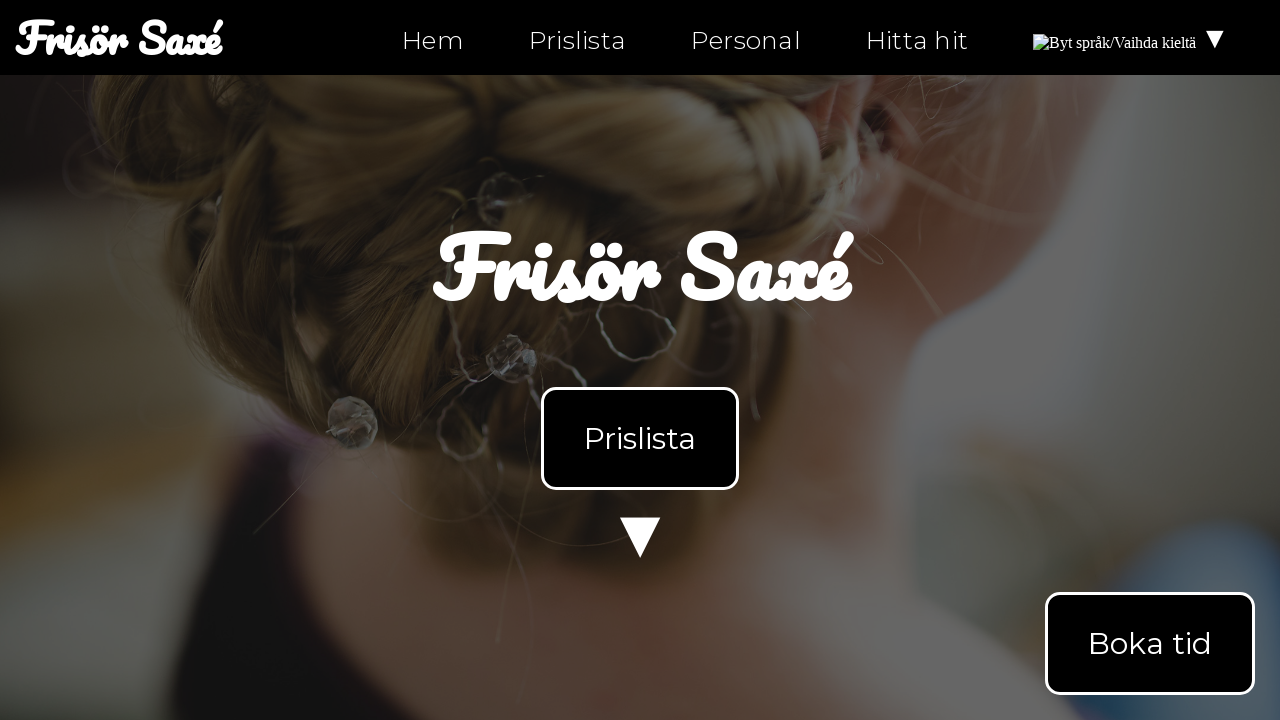

Checked link href attribute: index.html#products
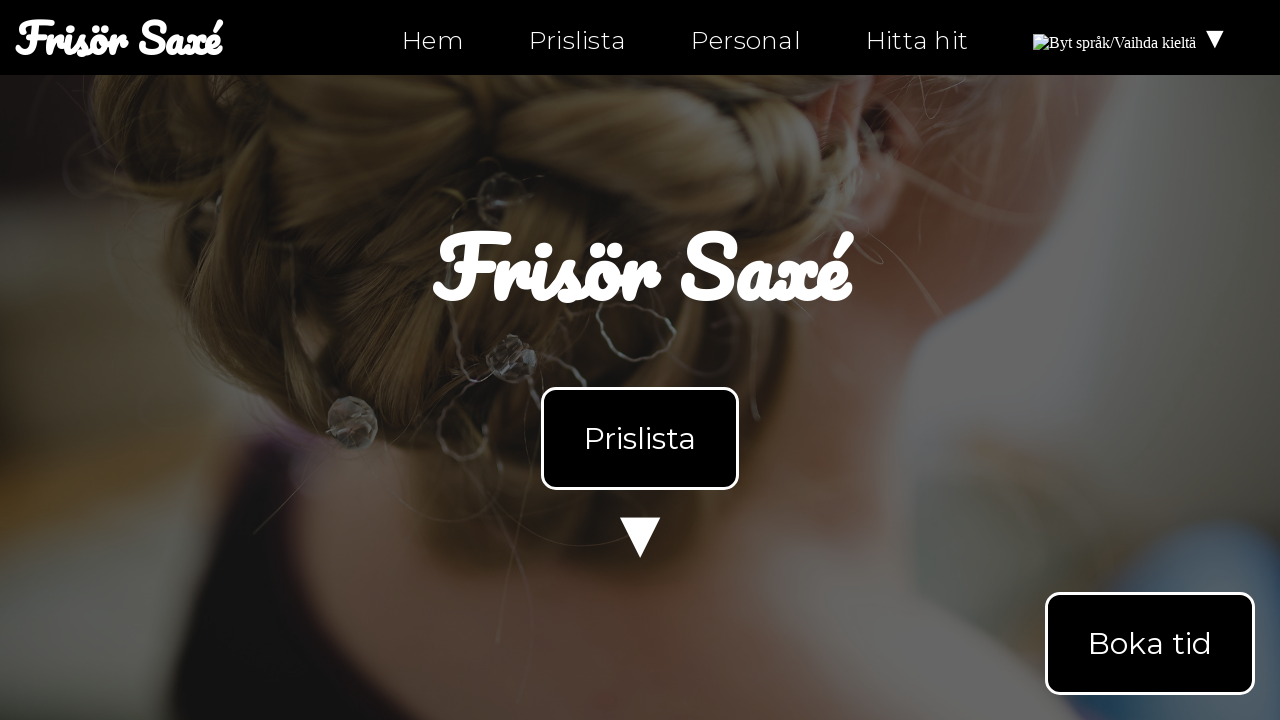

Asserted link href is not empty or '#'
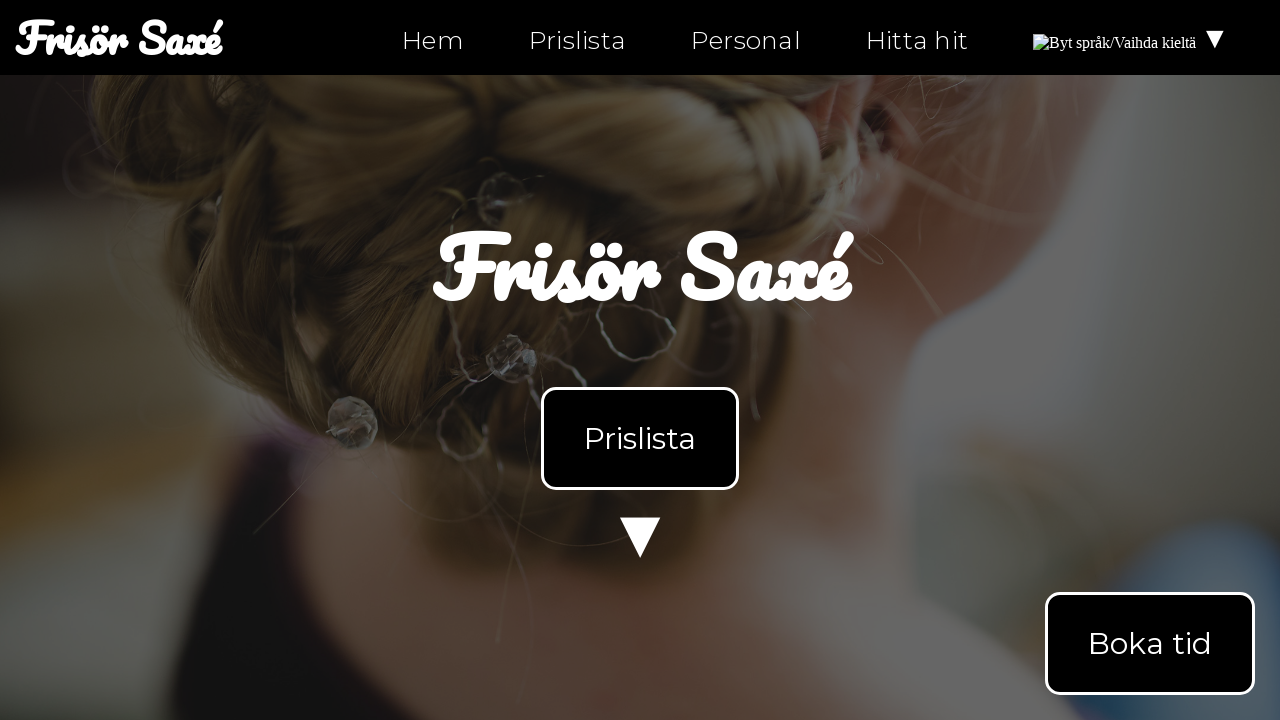

Checked link href attribute: personal.html
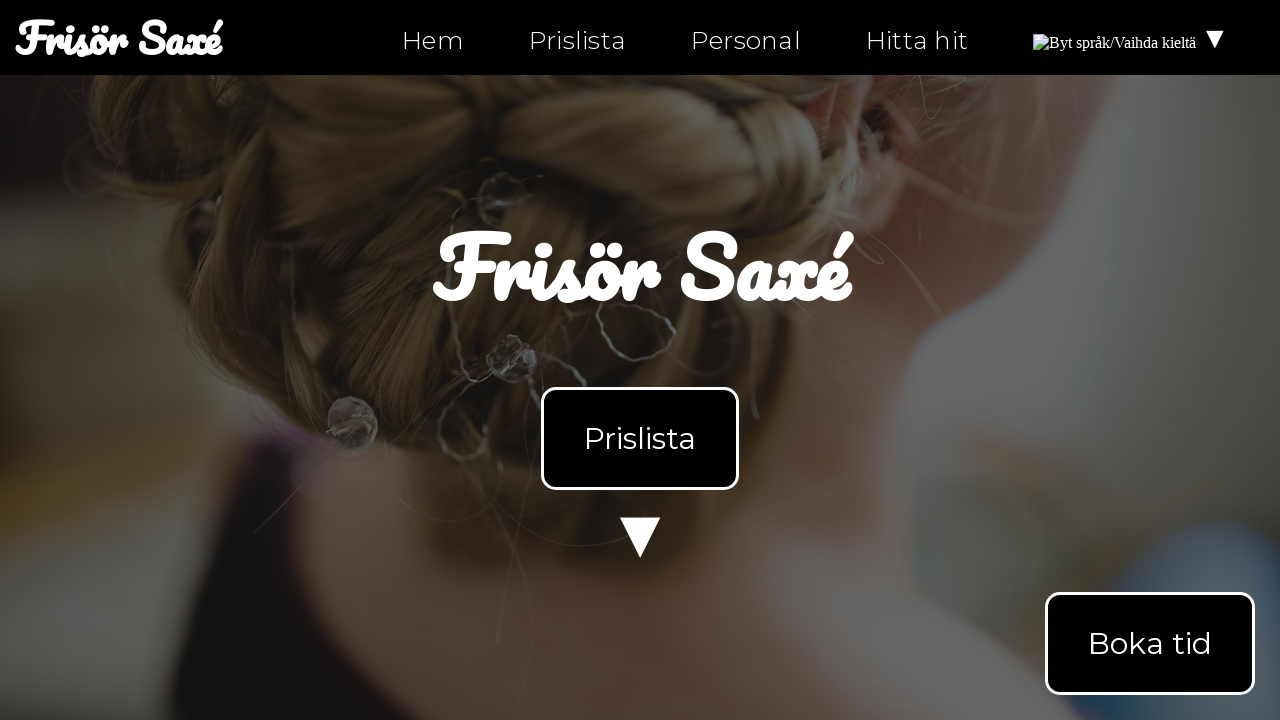

Asserted link href is not empty or '#'
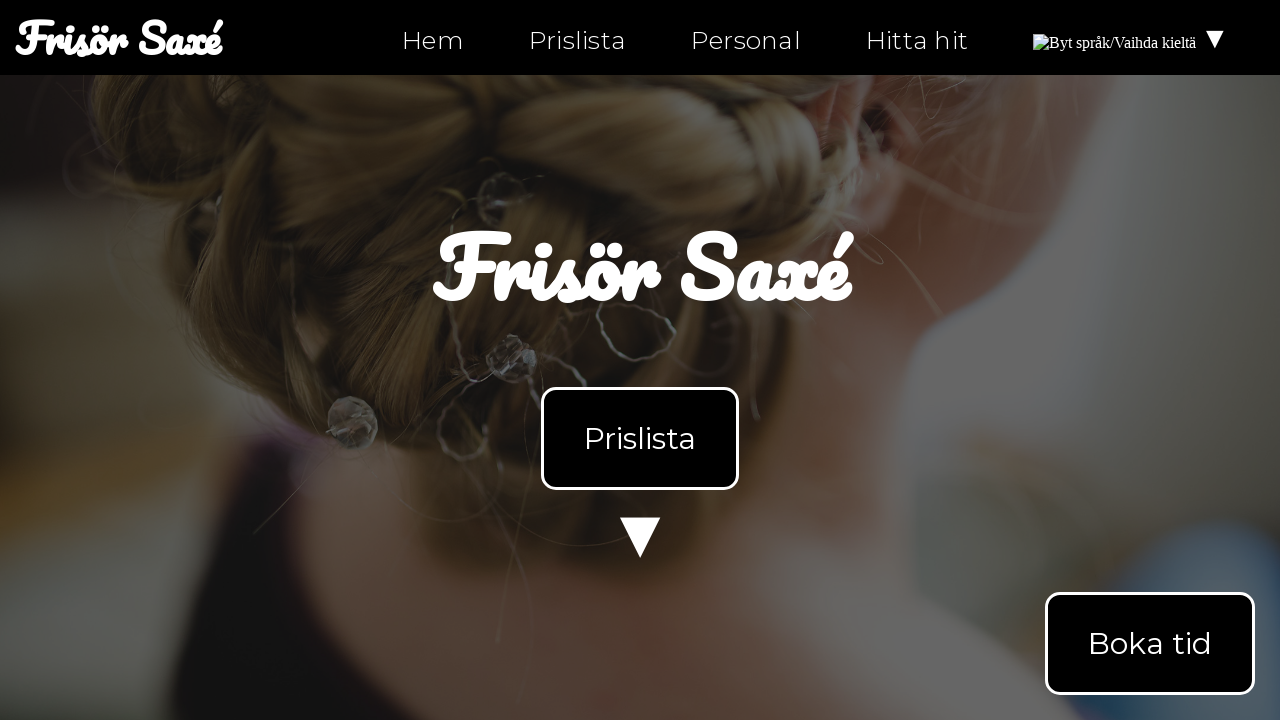

Checked link href attribute: hitta-hit.html
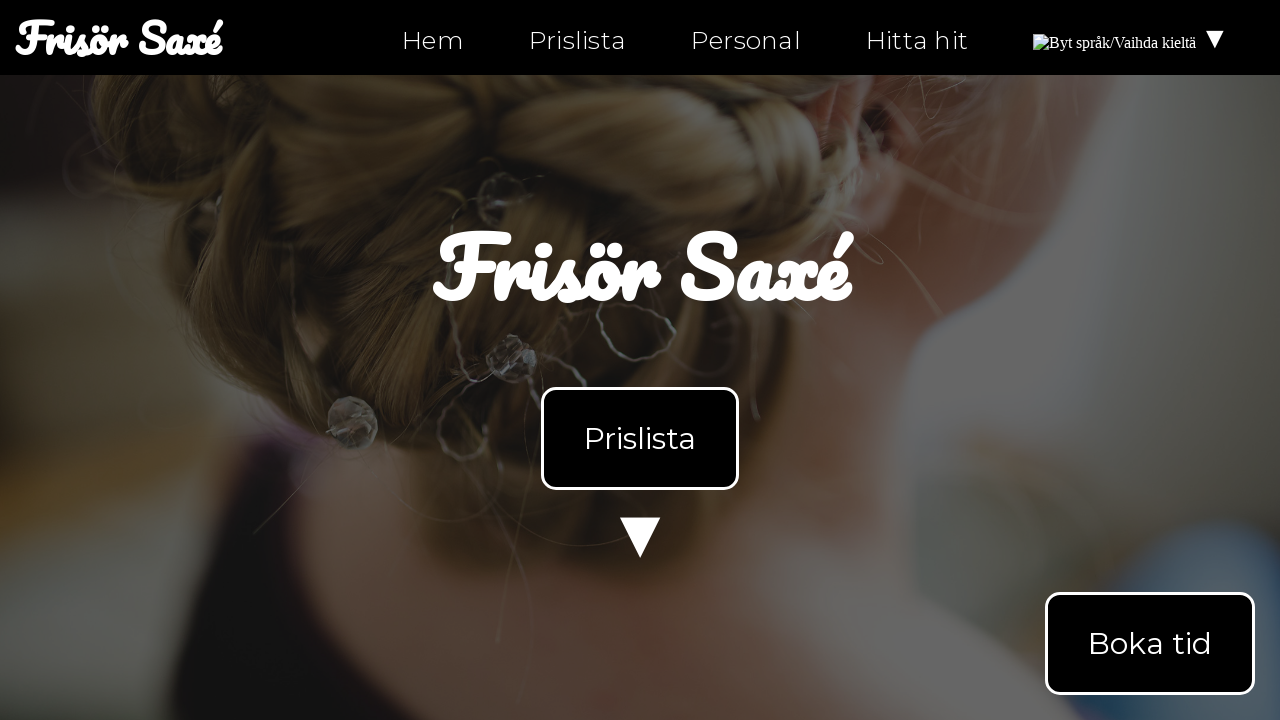

Asserted link href is not empty or '#'
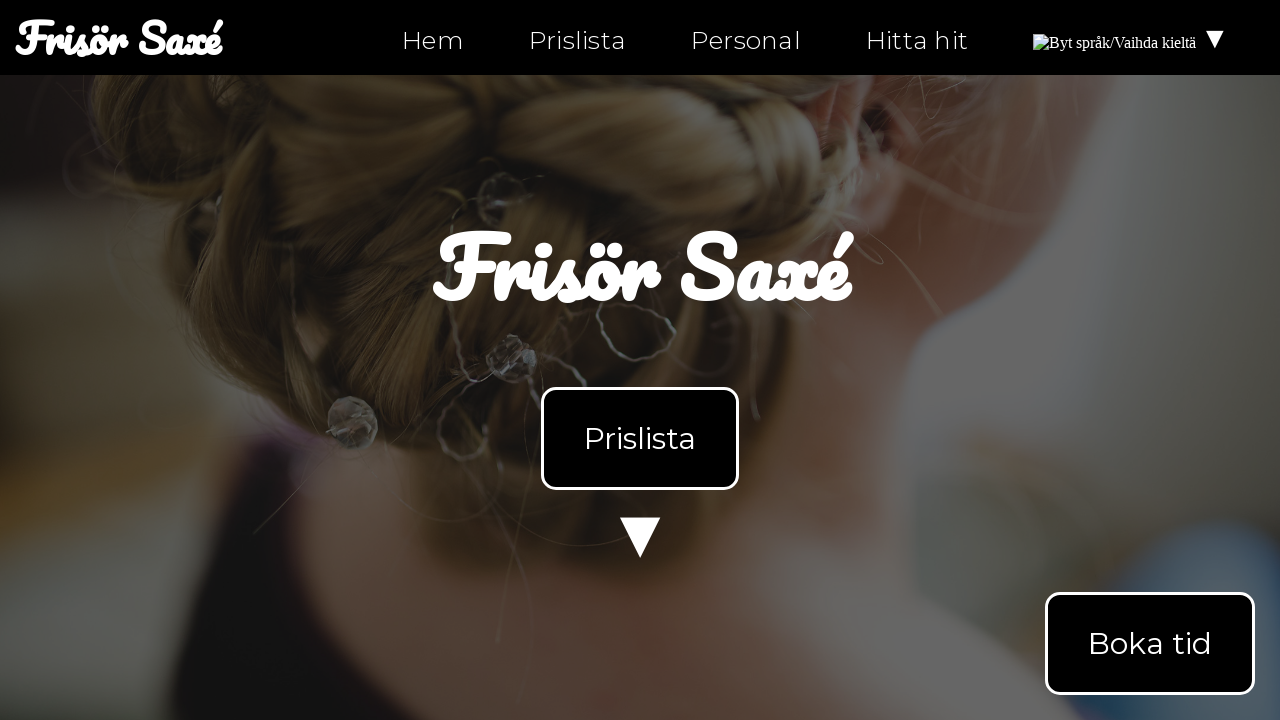

Checked link href attribute: index.html
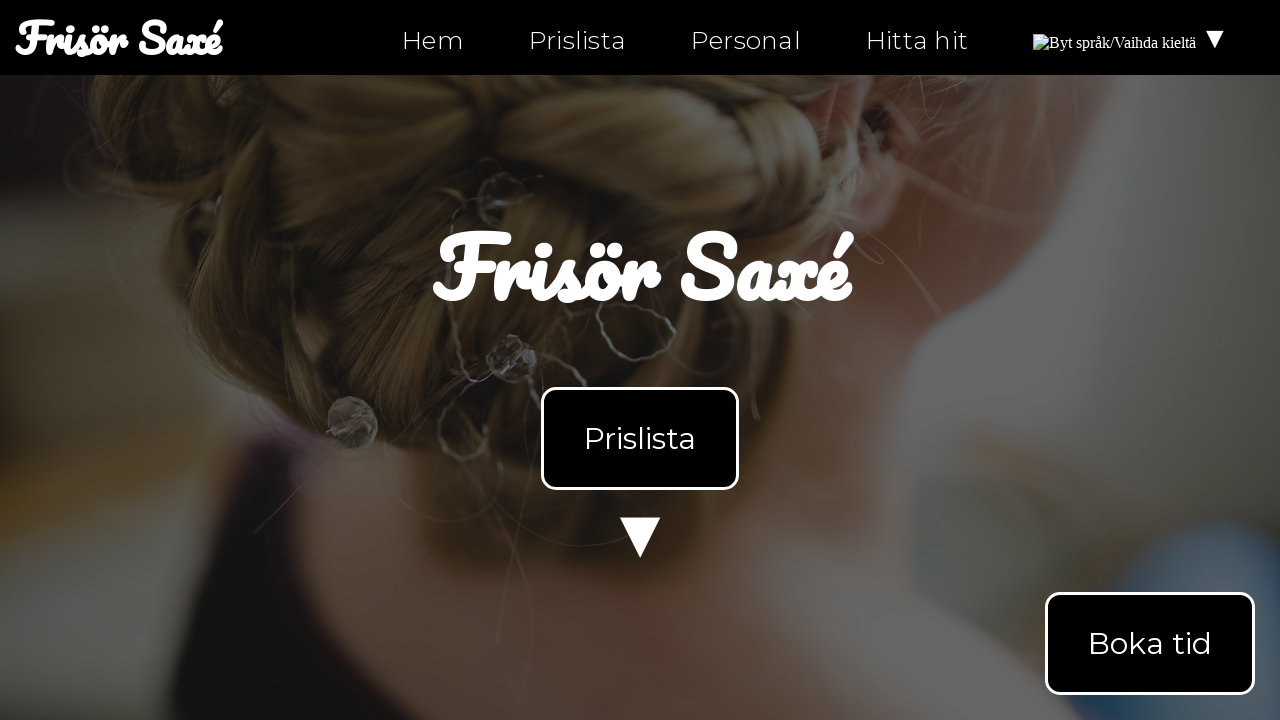

Asserted link href is not empty or '#'
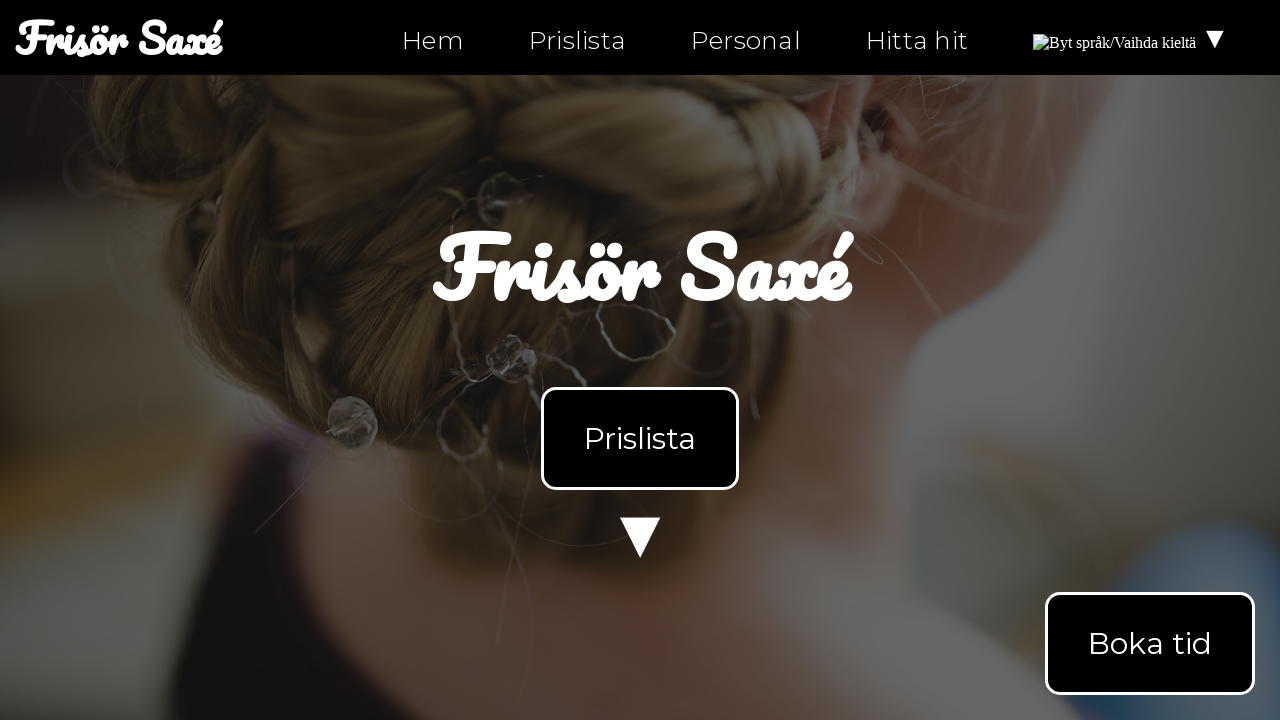

Checked link href attribute: index-fi.html
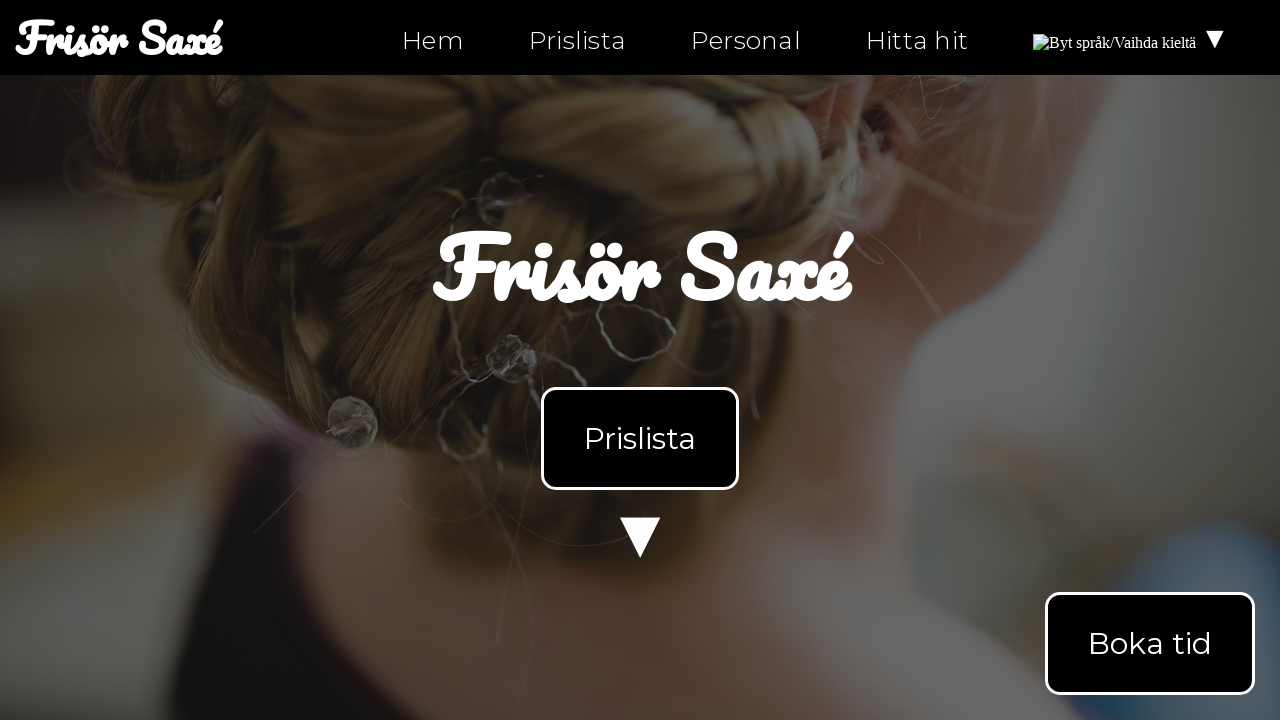

Asserted link href is not empty or '#'
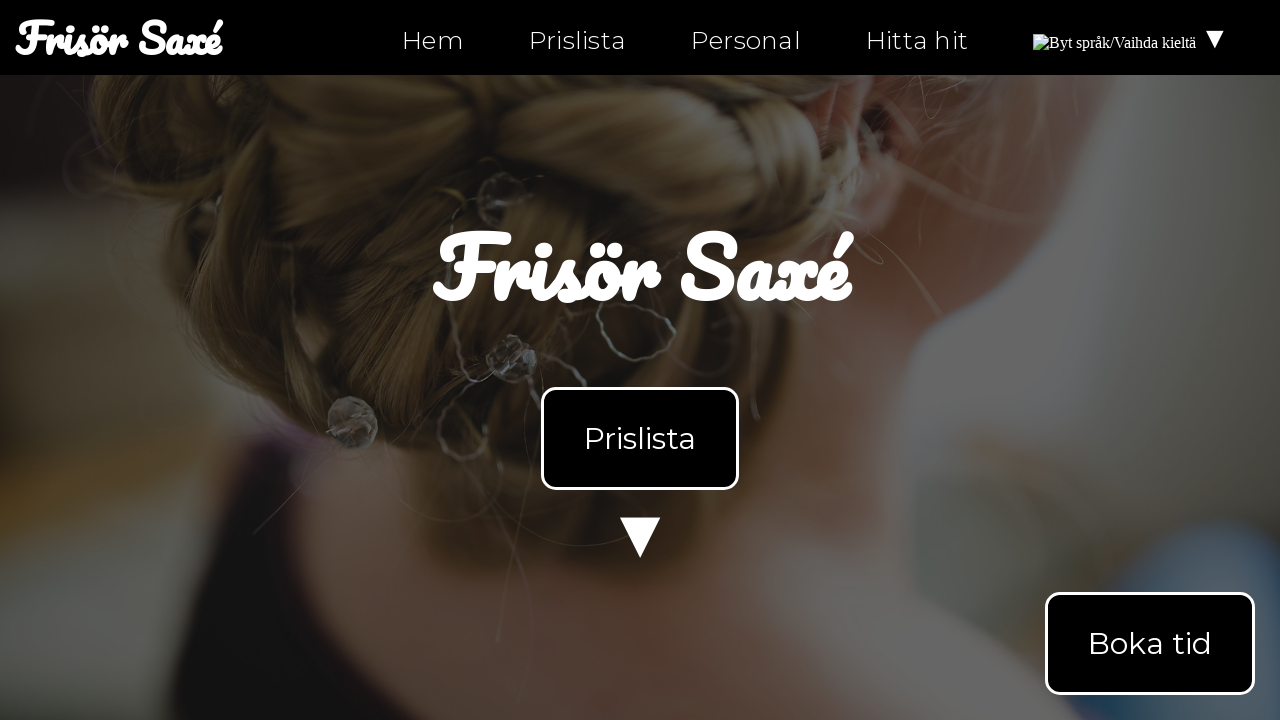

Checked link href attribute: #products
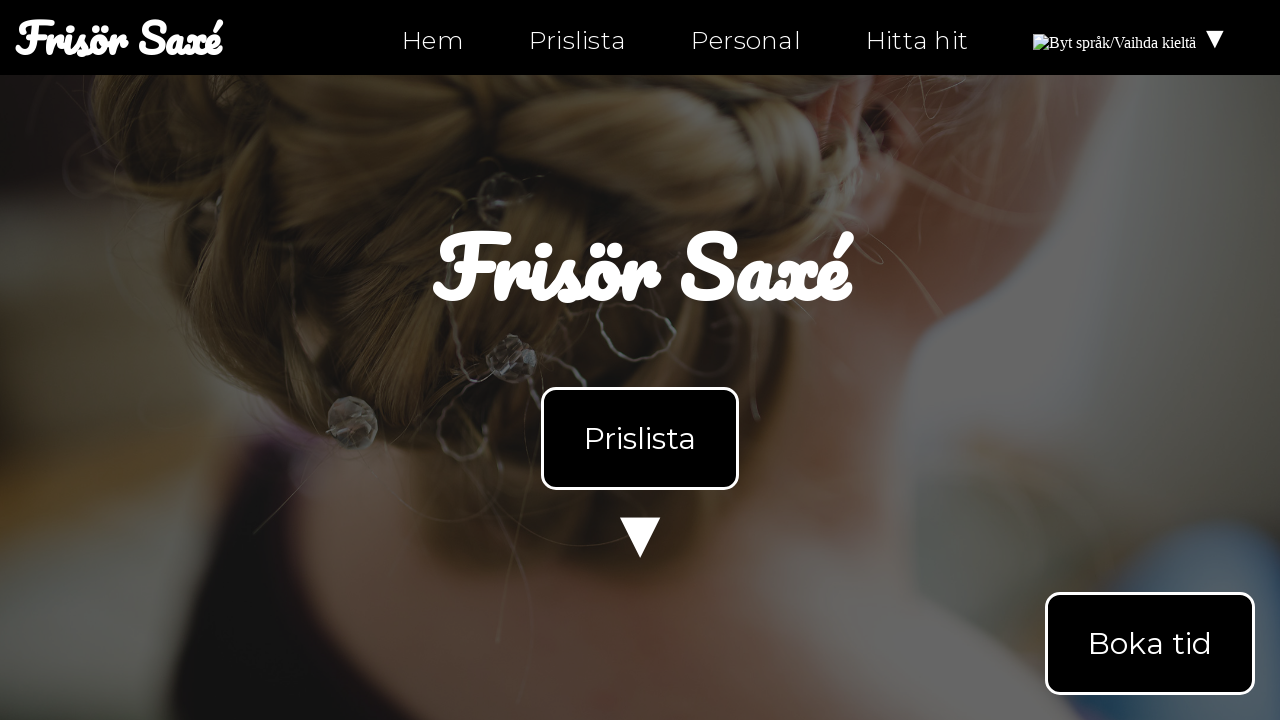

Asserted link href is not empty or '#'
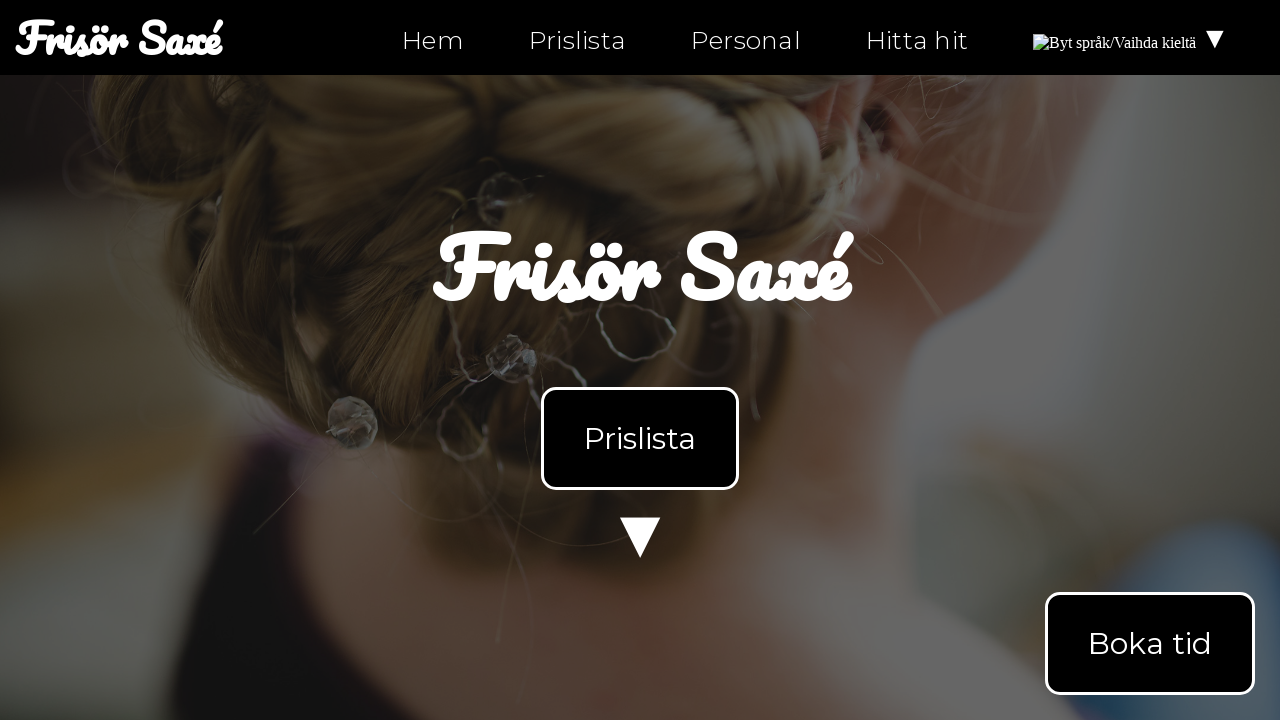

Checked link href attribute: #products
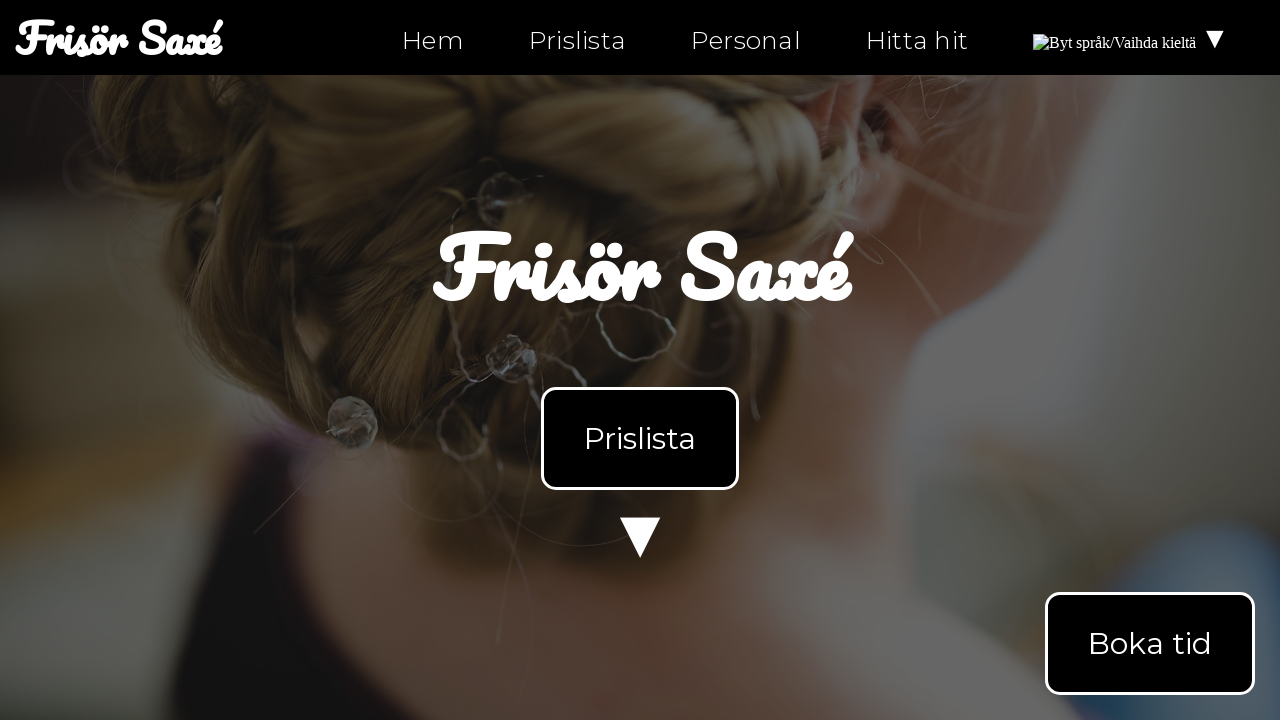

Asserted link href is not empty or '#'
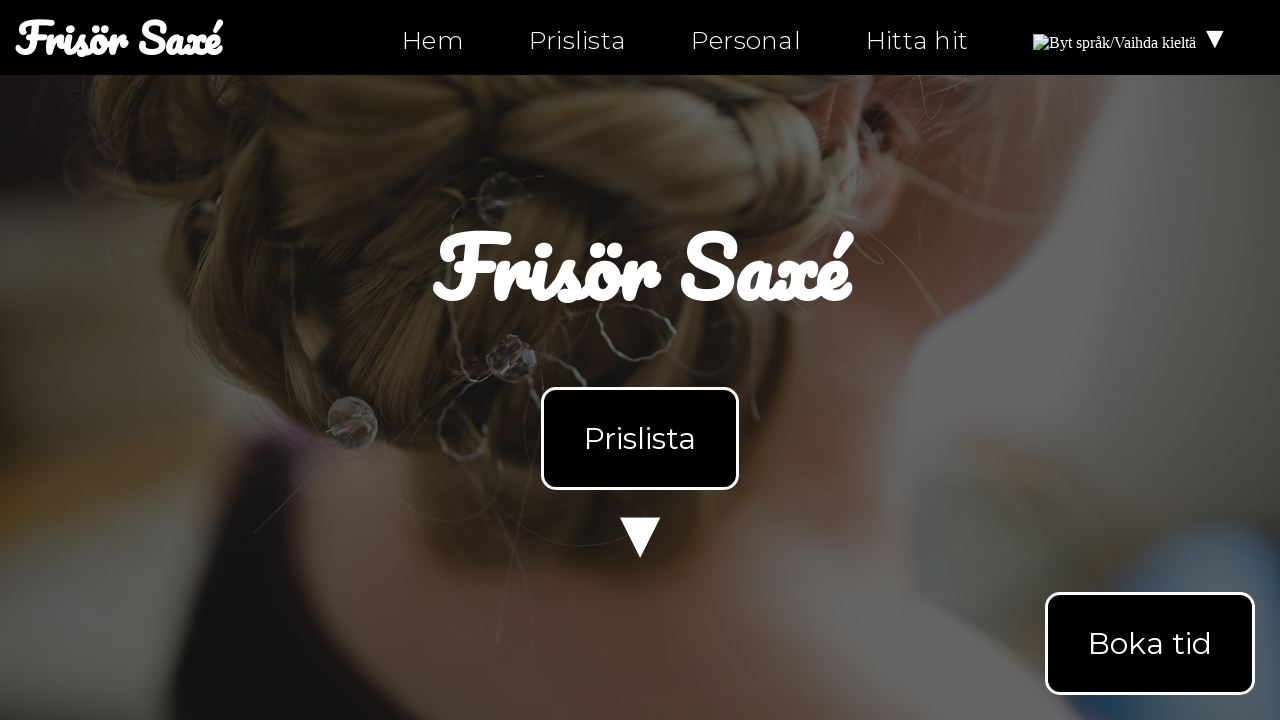

Checked link href attribute: mailto:info@ntig-uppsala.github.io?Subject=Boka%20tid
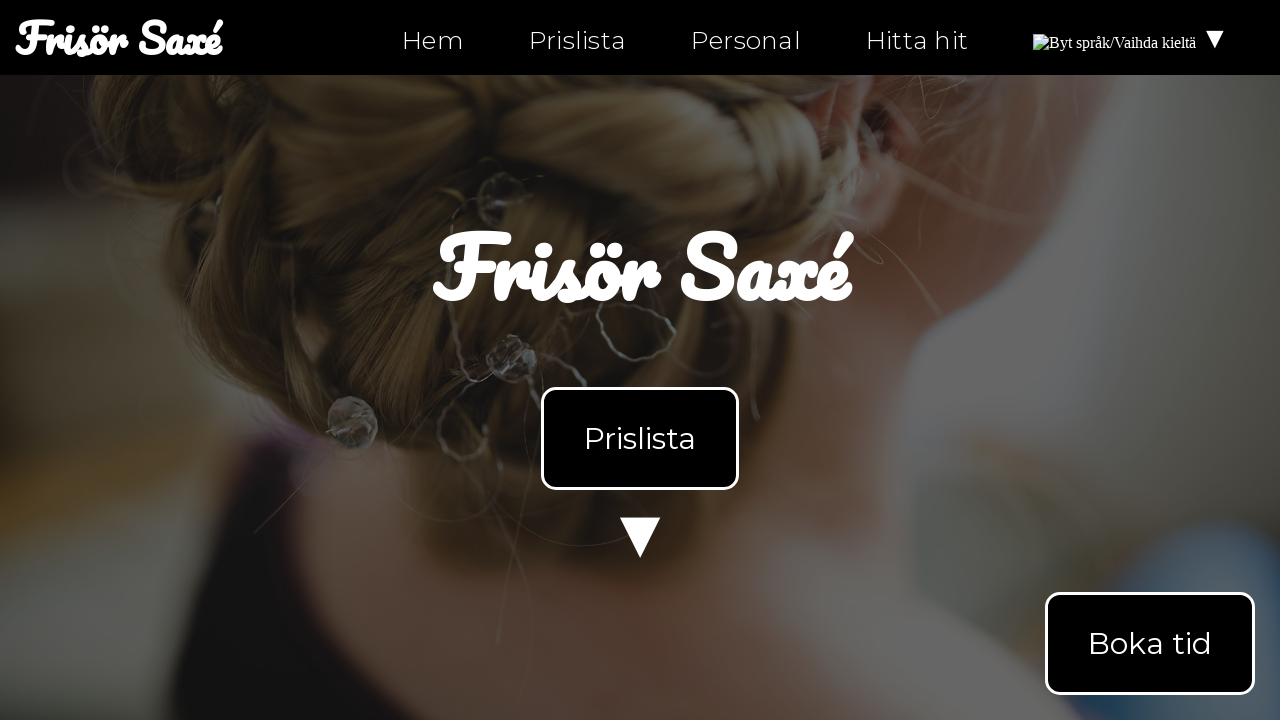

Asserted link href is not empty or '#'
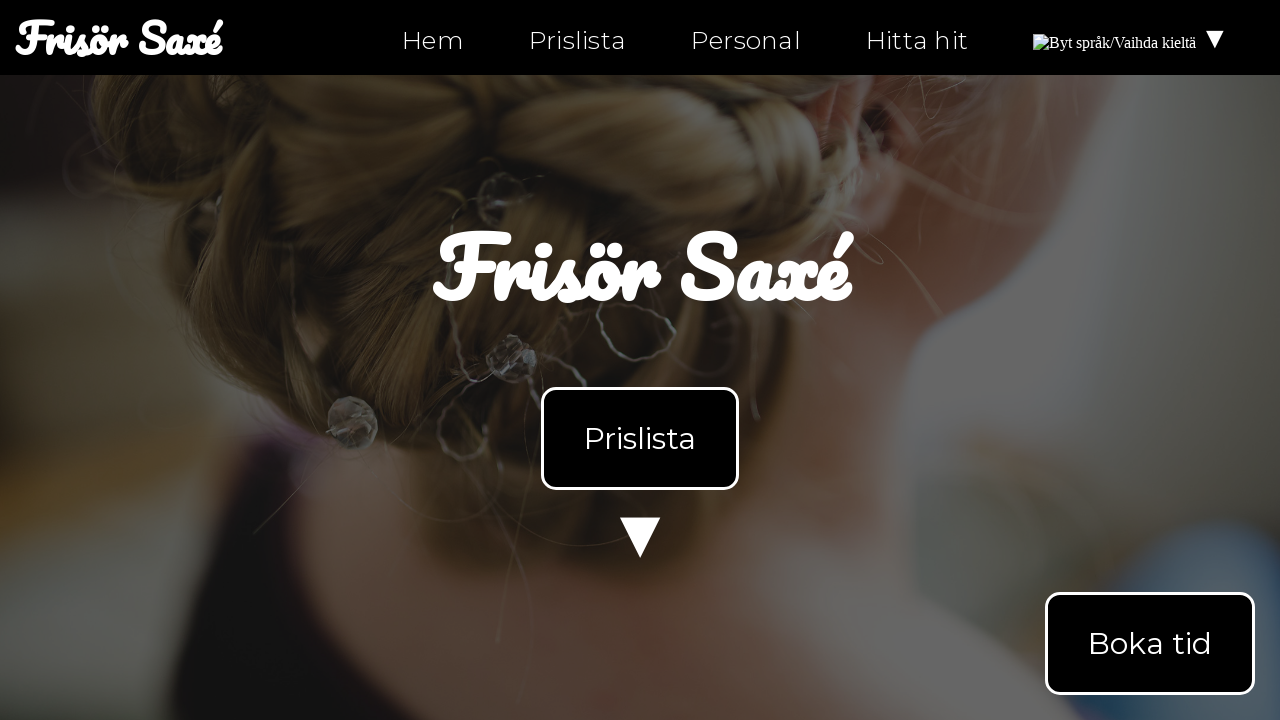

Checked link href attribute: https://facebook.com/ntiuppsala
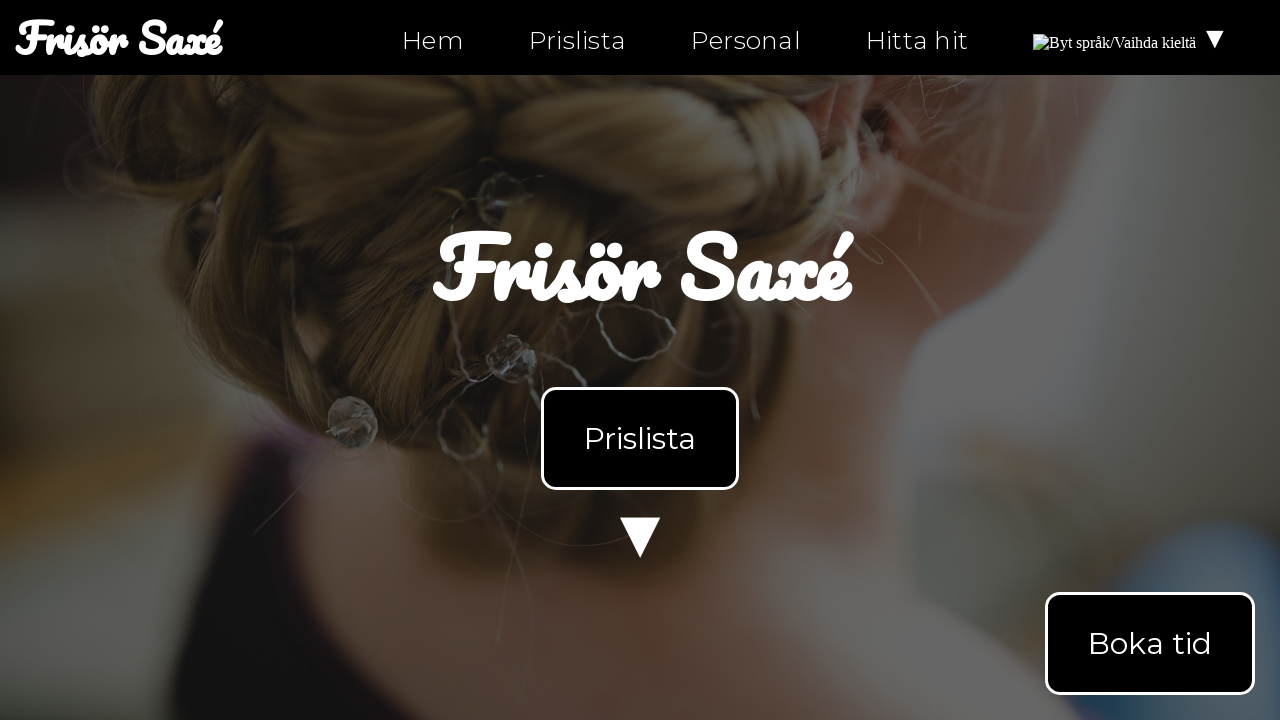

Asserted link href is not empty or '#'
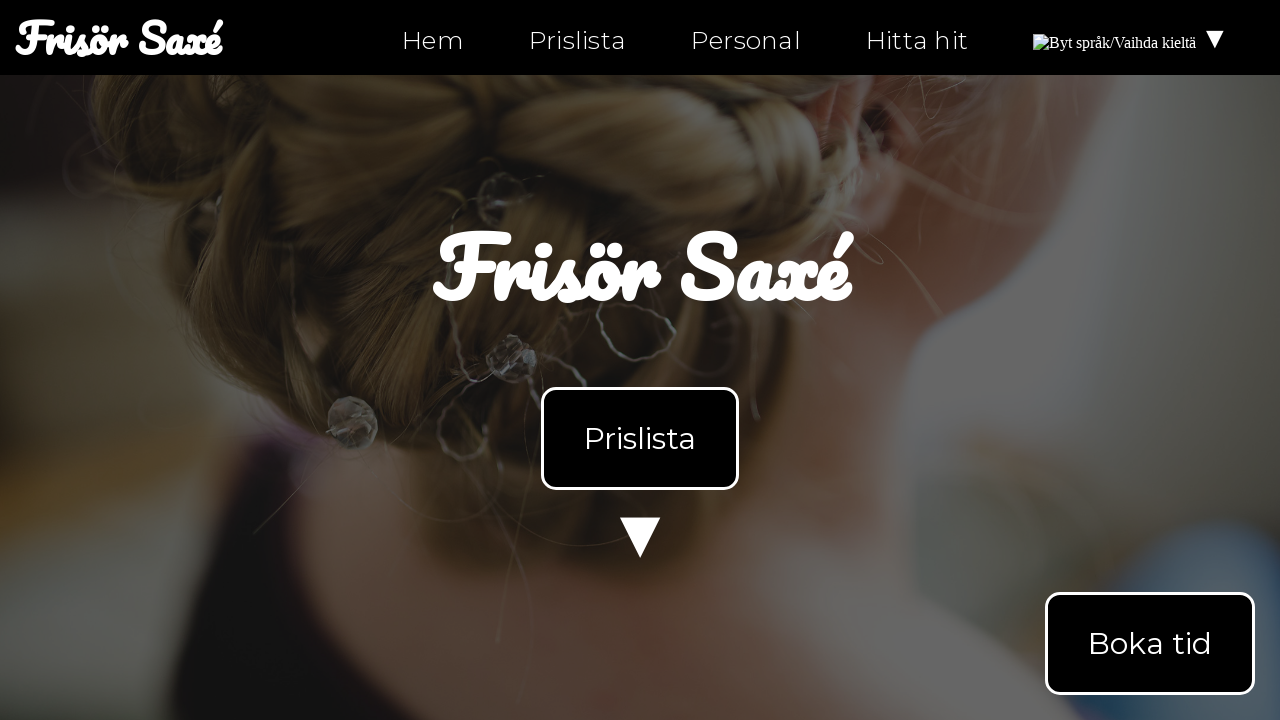

Checked link href attribute: https://instagram.com/ntiuppsala
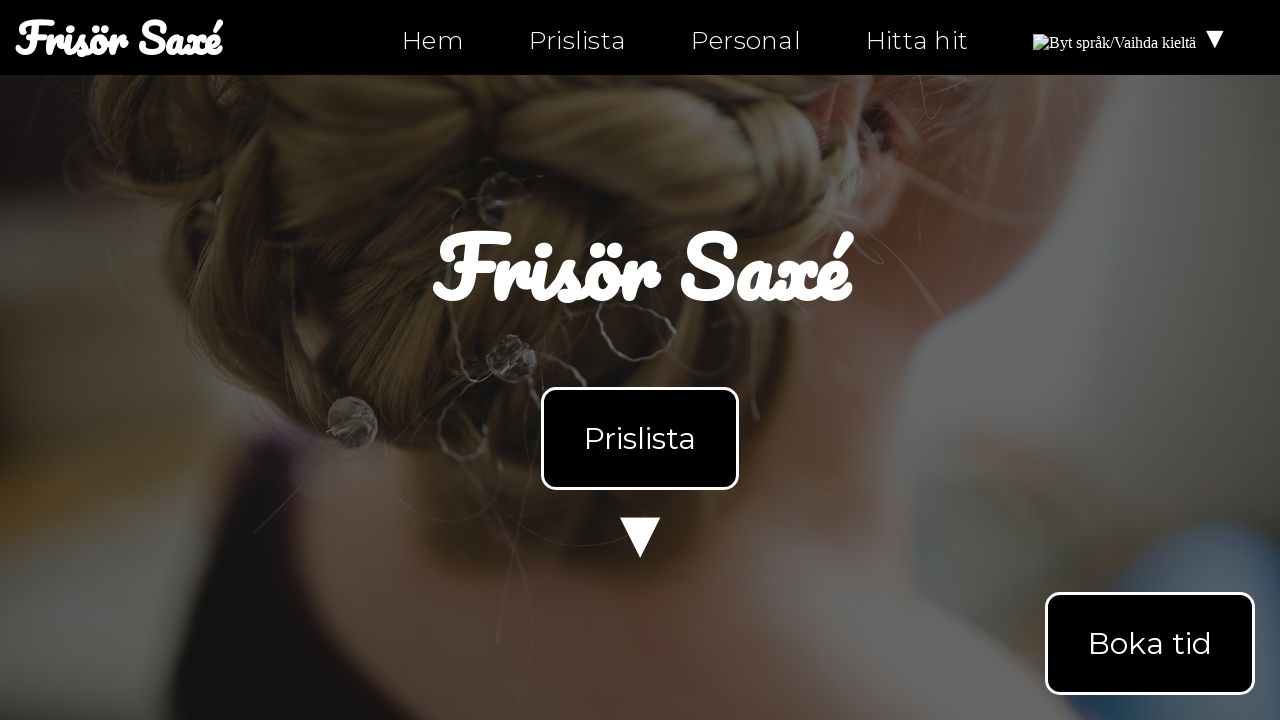

Asserted link href is not empty or '#'
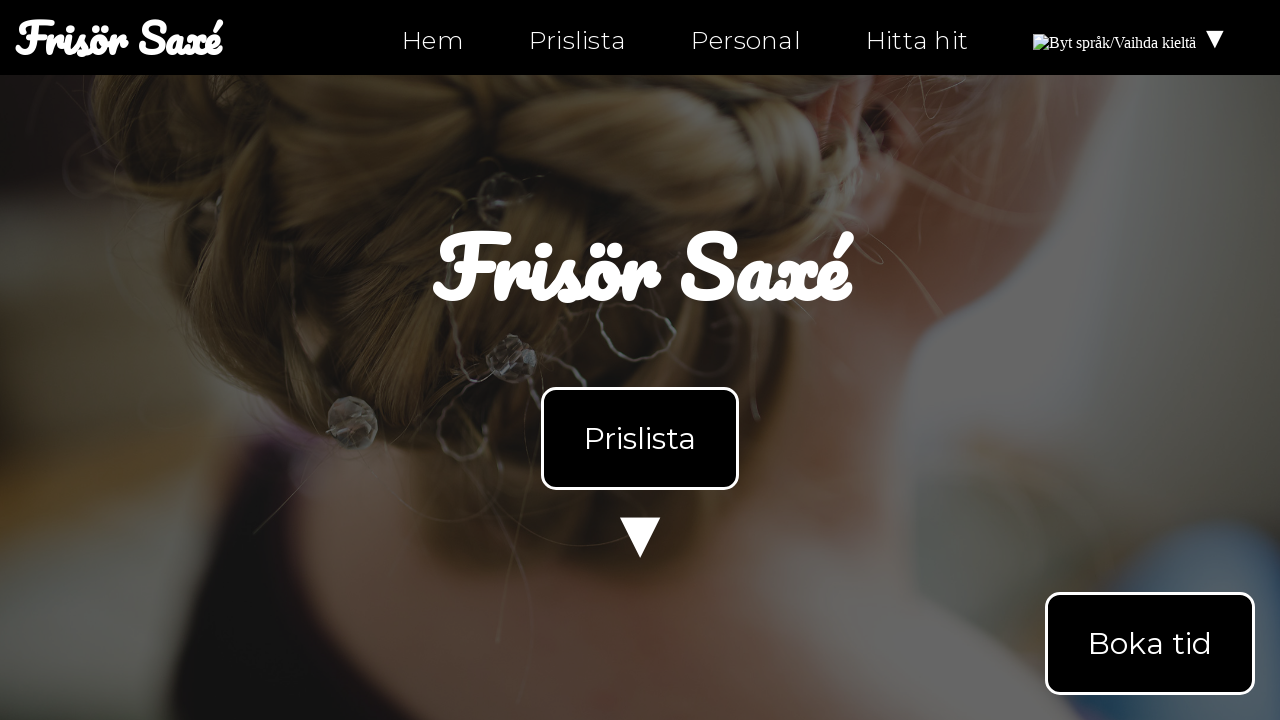

Checked link href attribute: https://twitter.com/ntiuppsala
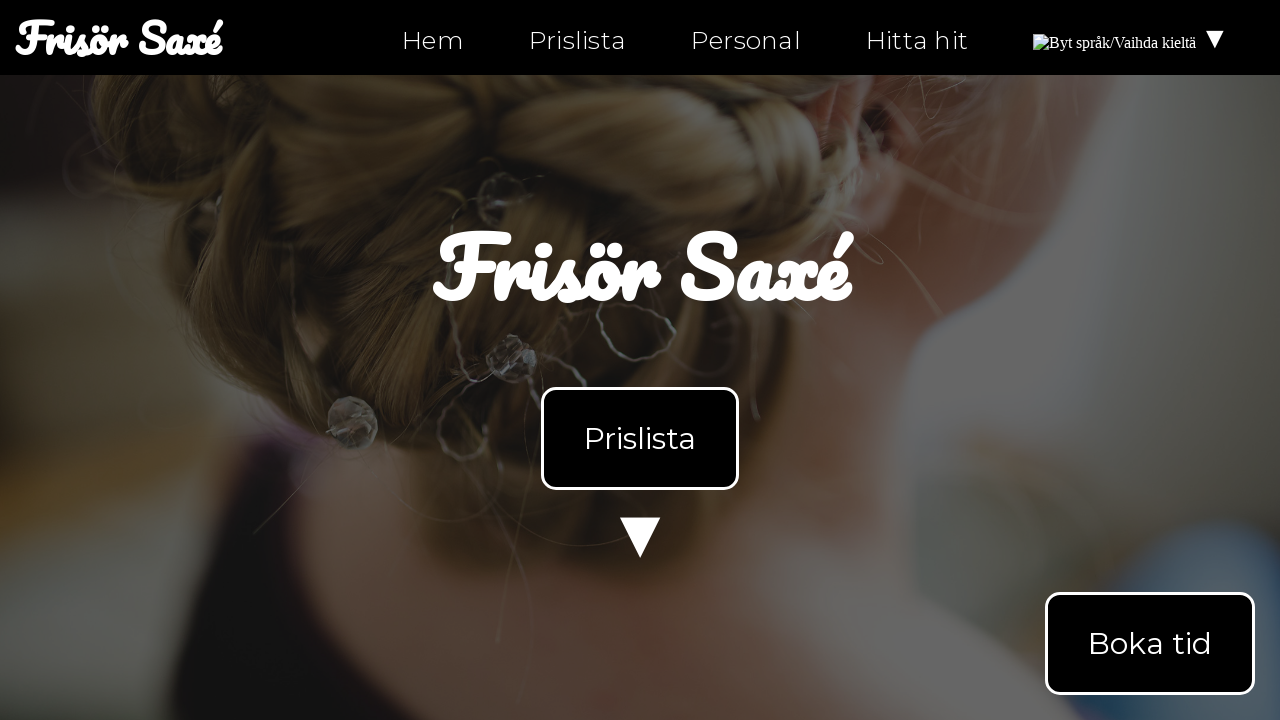

Asserted link href is not empty or '#'
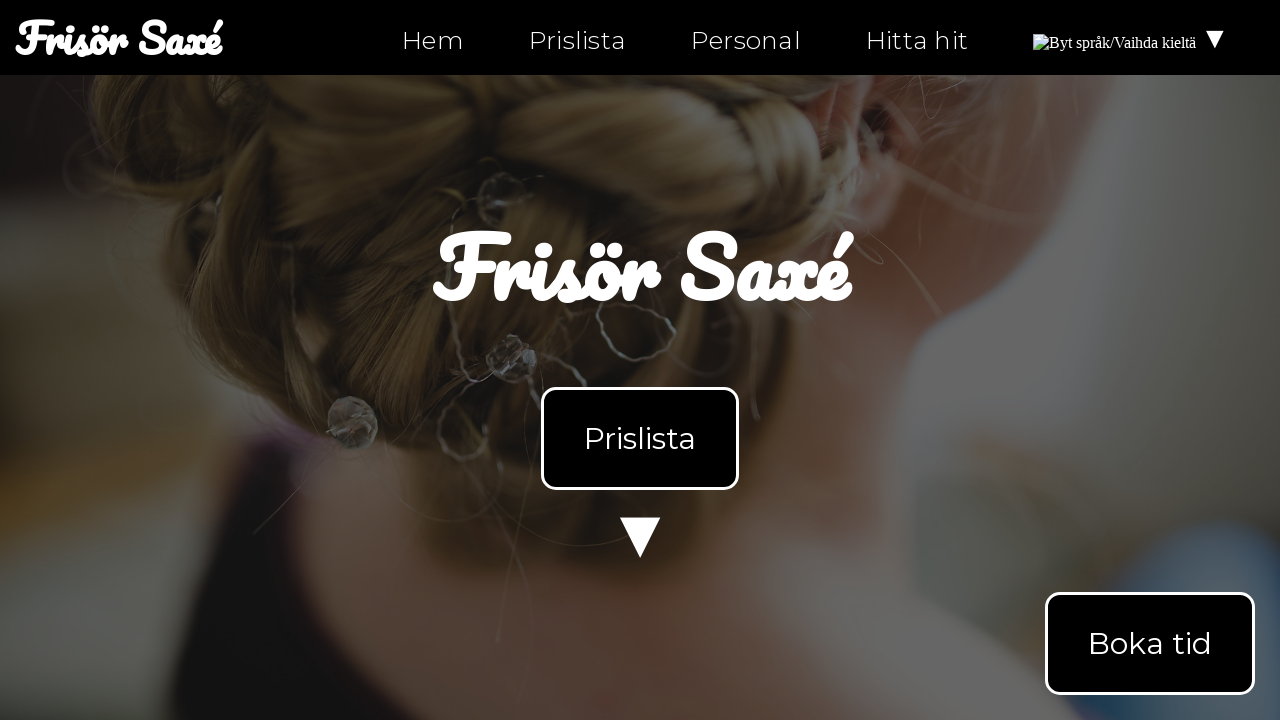

Checked link href attribute: tel:0630-555-555
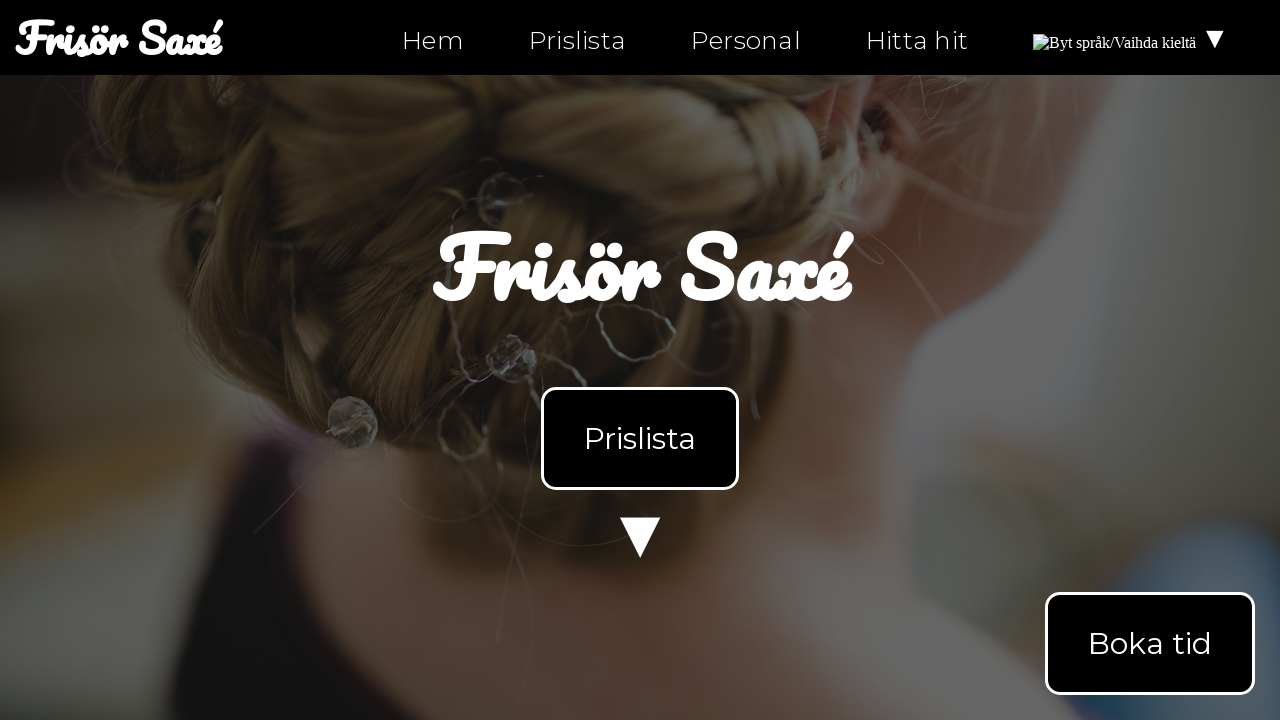

Asserted link href is not empty or '#'
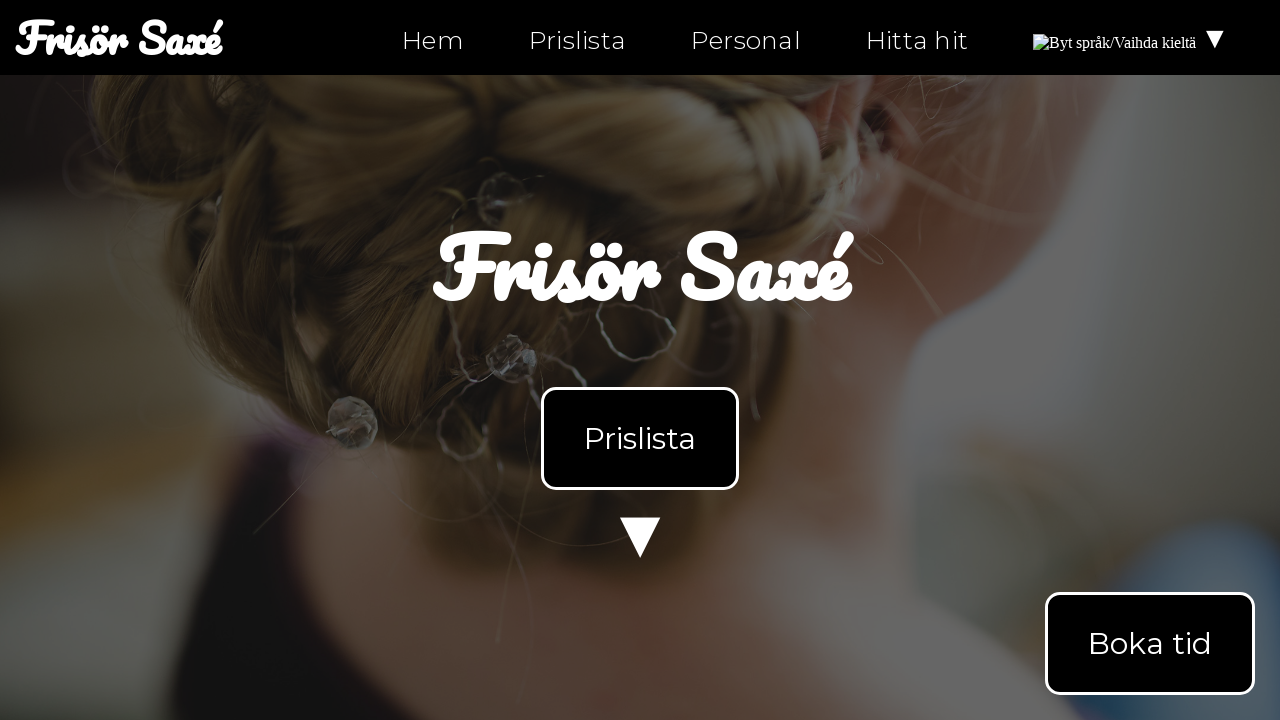

Checked link href attribute: mailto:info@ntig-uppsala.github.io
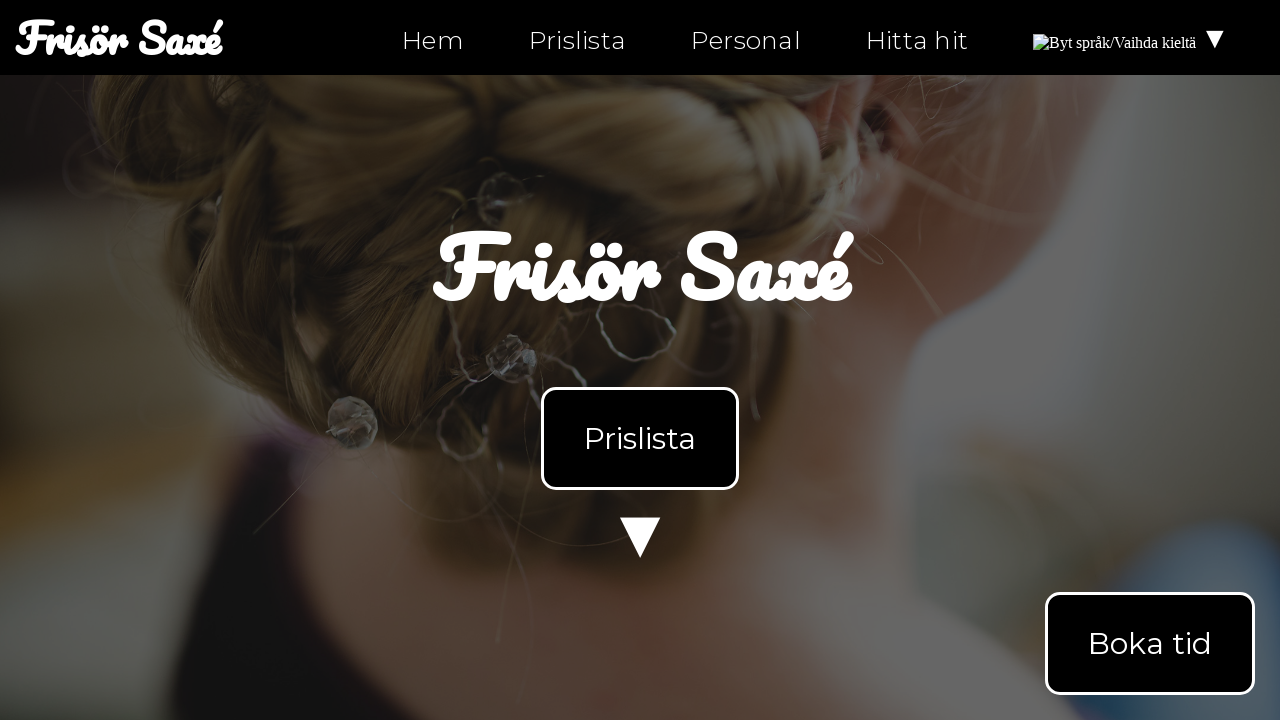

Asserted link href is not empty or '#'
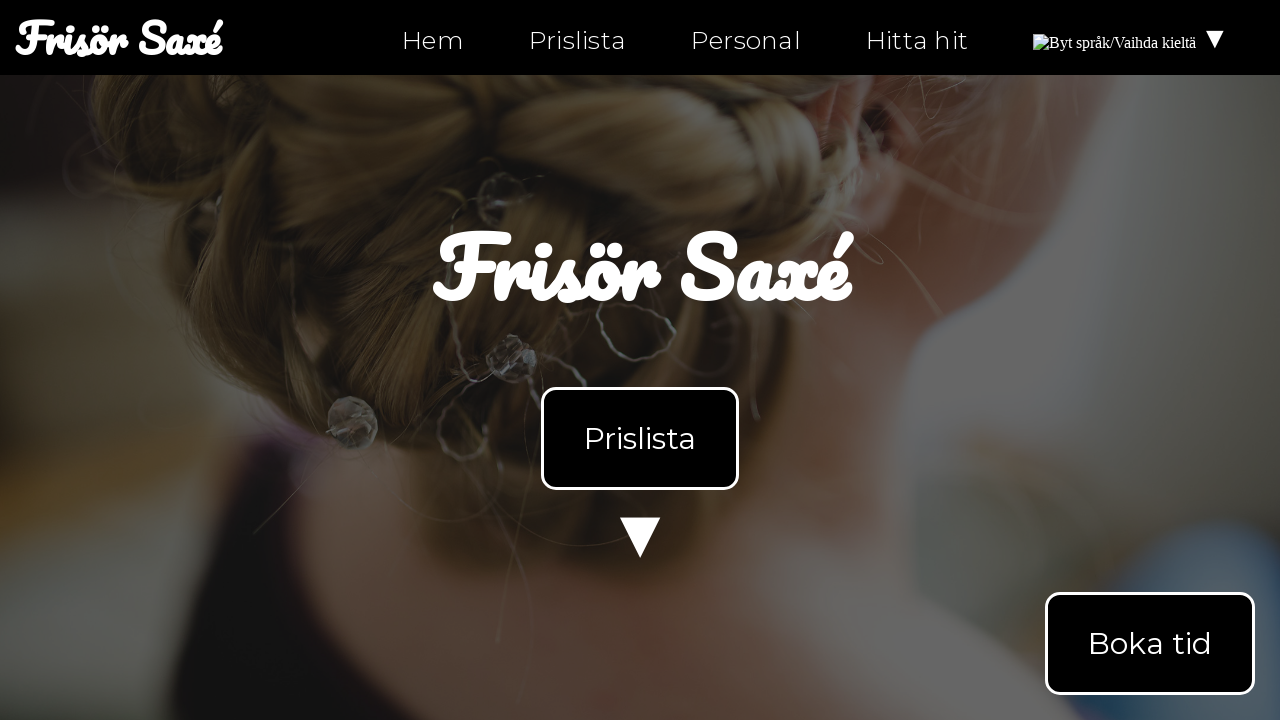

Checked link href attribute: hitta-hit.html
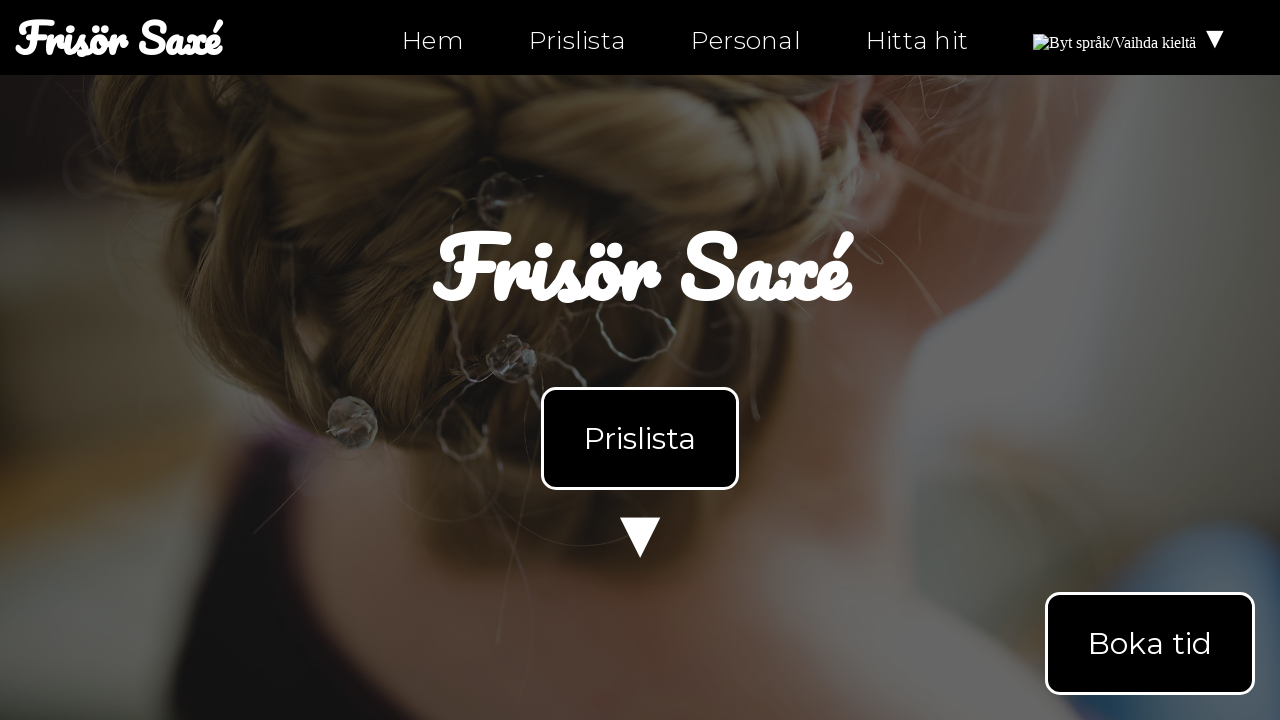

Asserted link href is not empty or '#'
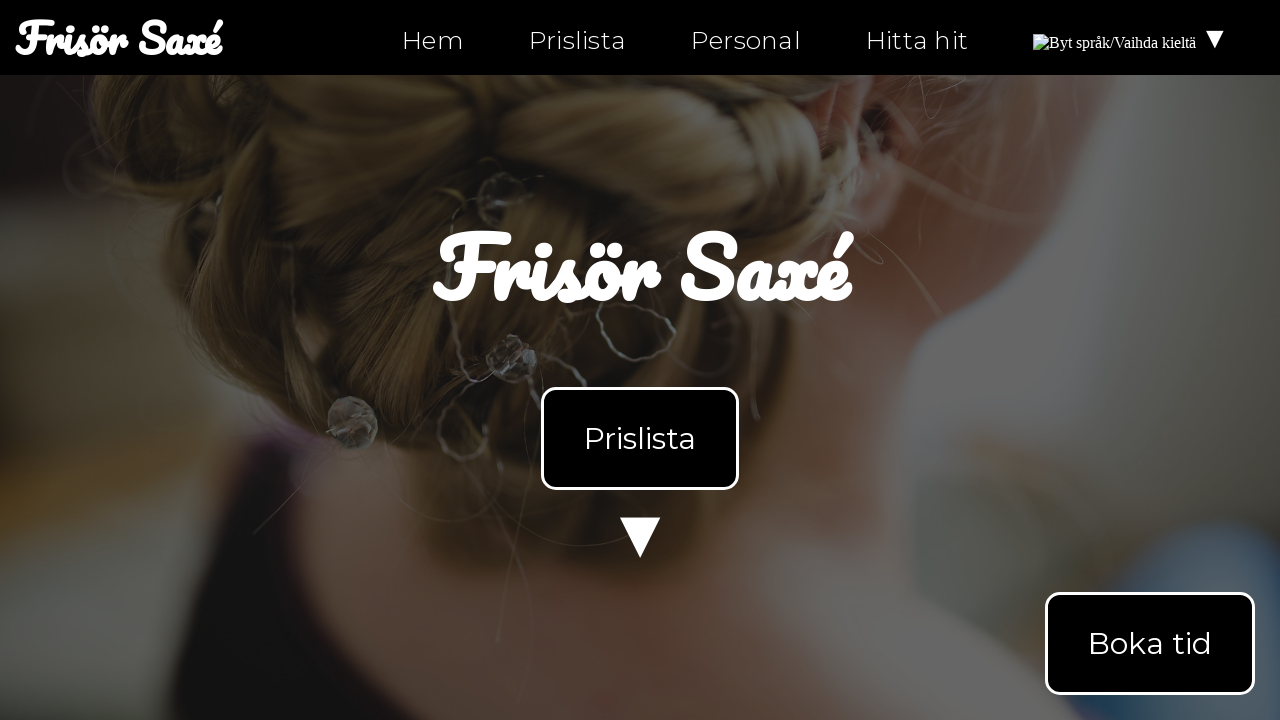

Navigated to personal.html
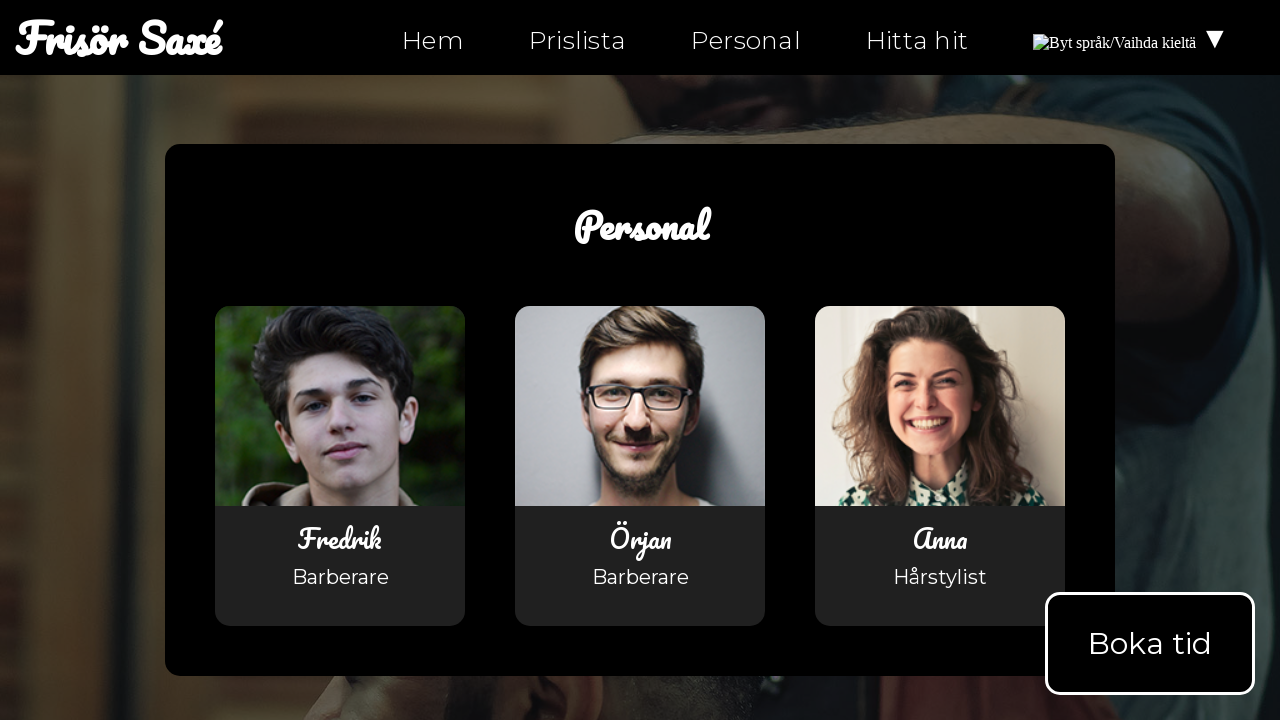

Waited for links to load on personal.html
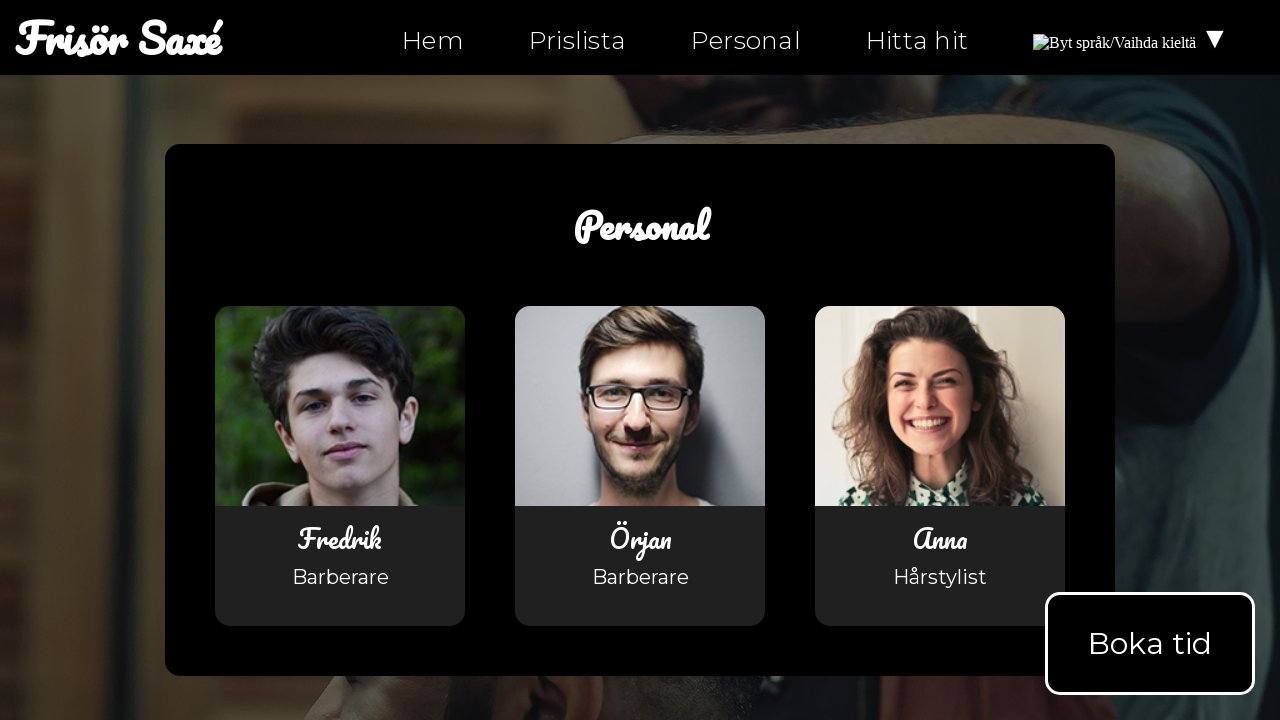

Retrieved all links from personal.html
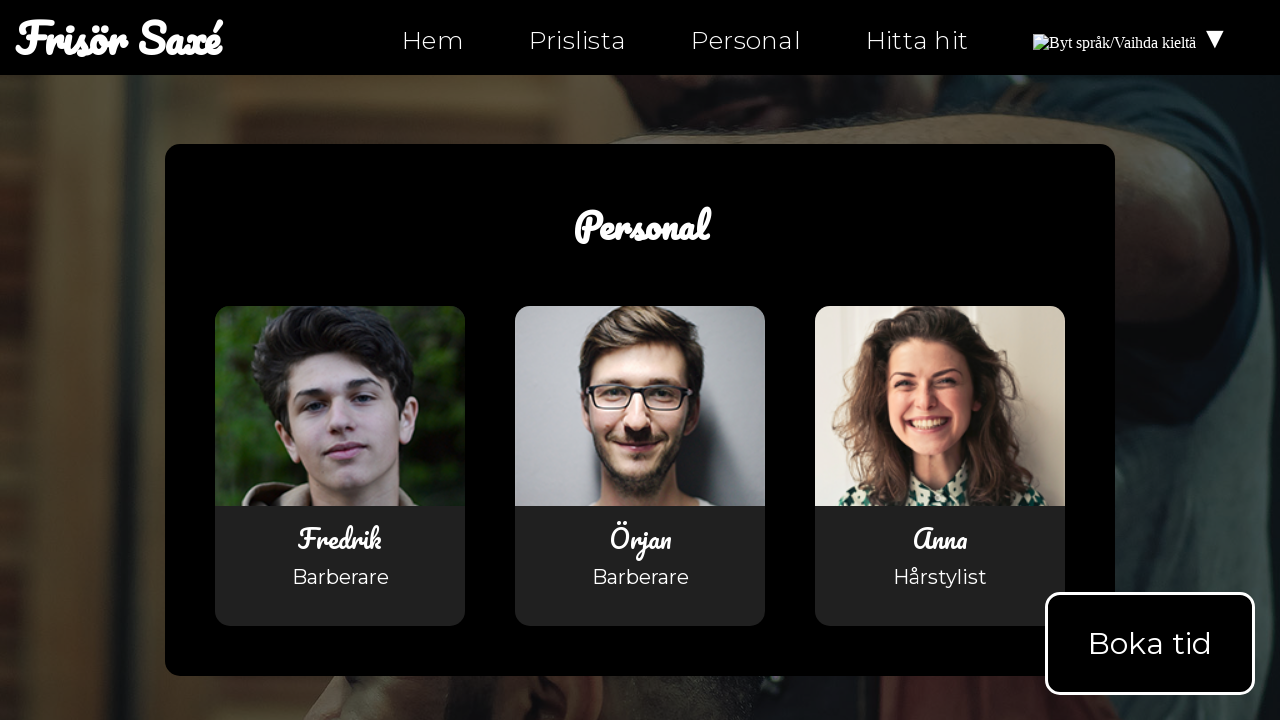

Checked link href attribute: index.html
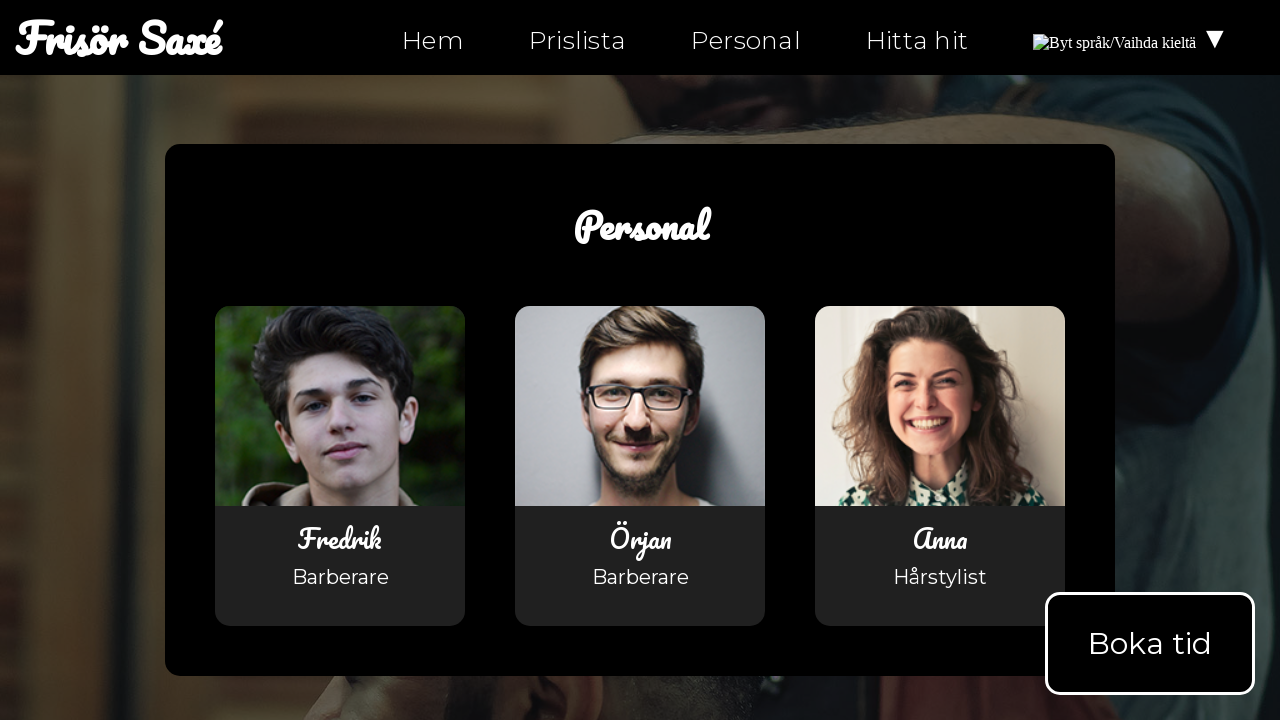

Asserted link href is not empty or '#'
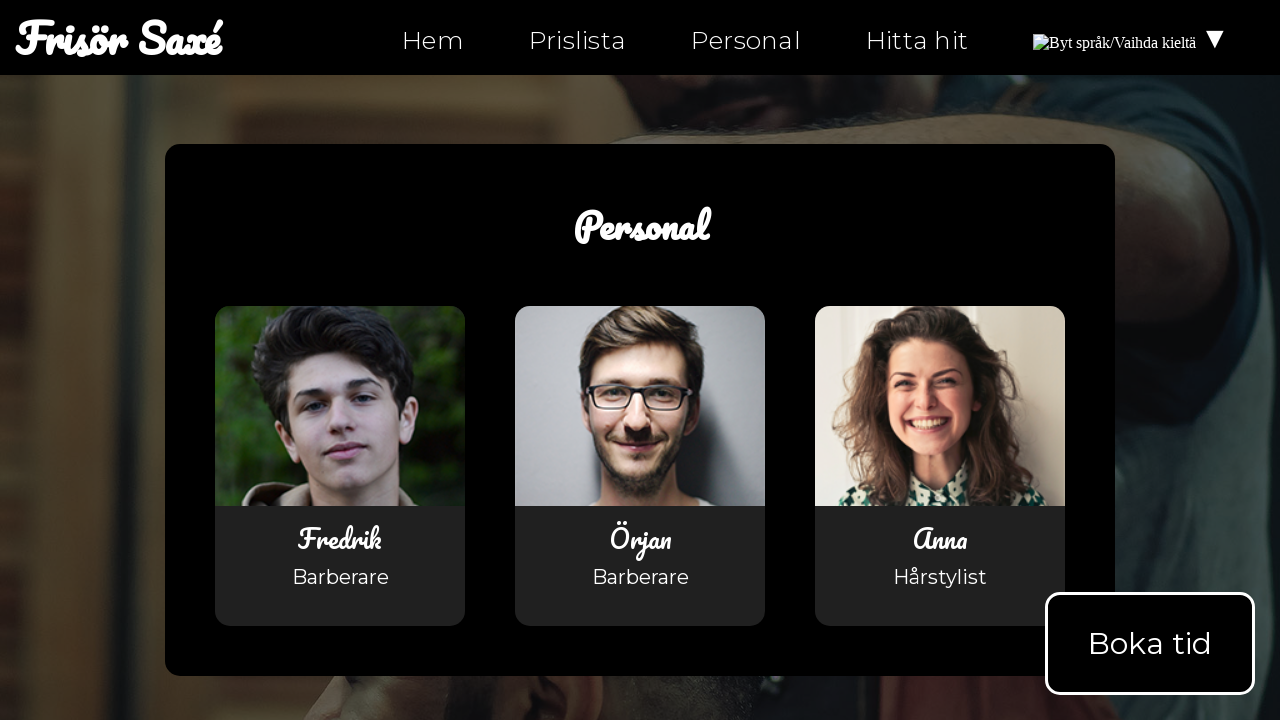

Checked link href attribute: index.html
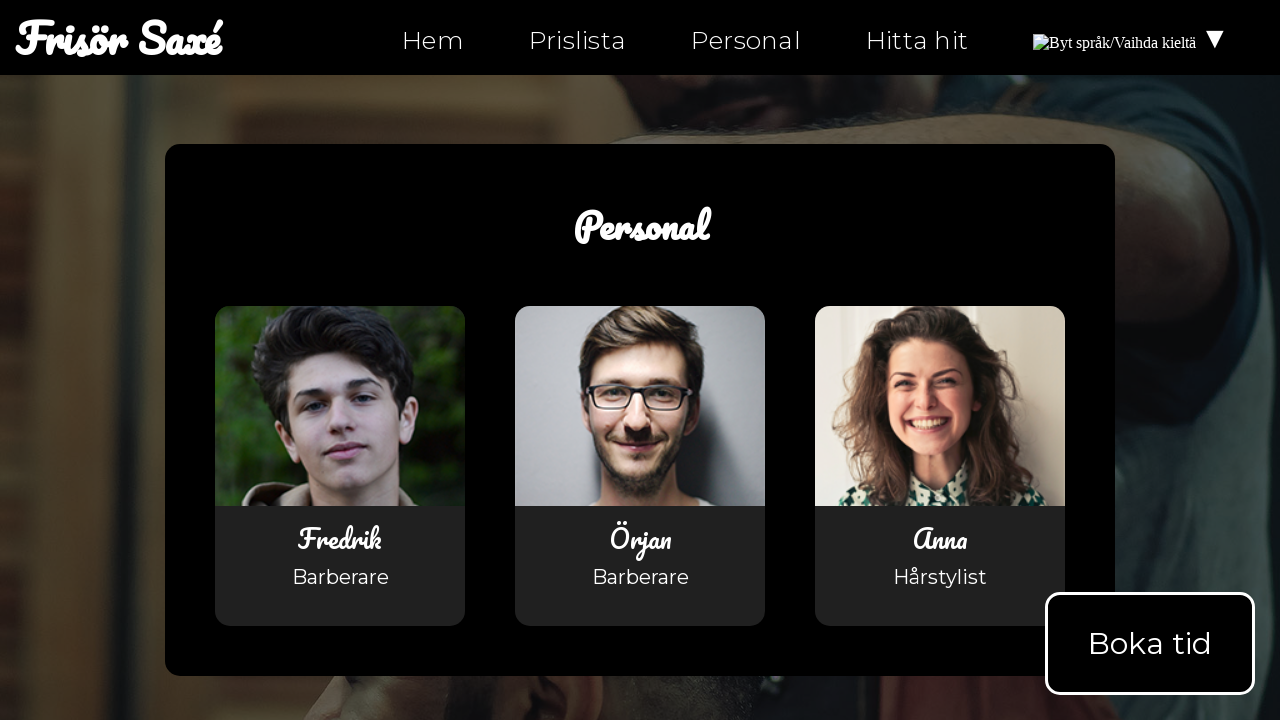

Asserted link href is not empty or '#'
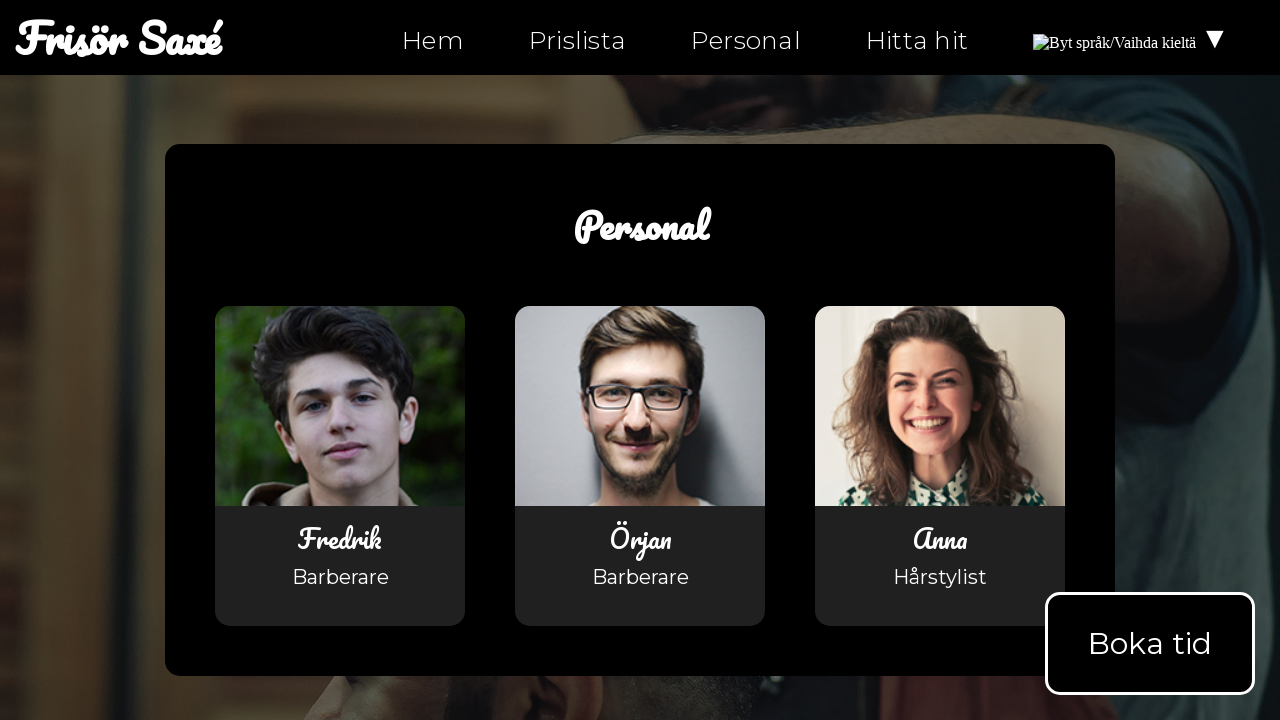

Checked link href attribute: index.html#products
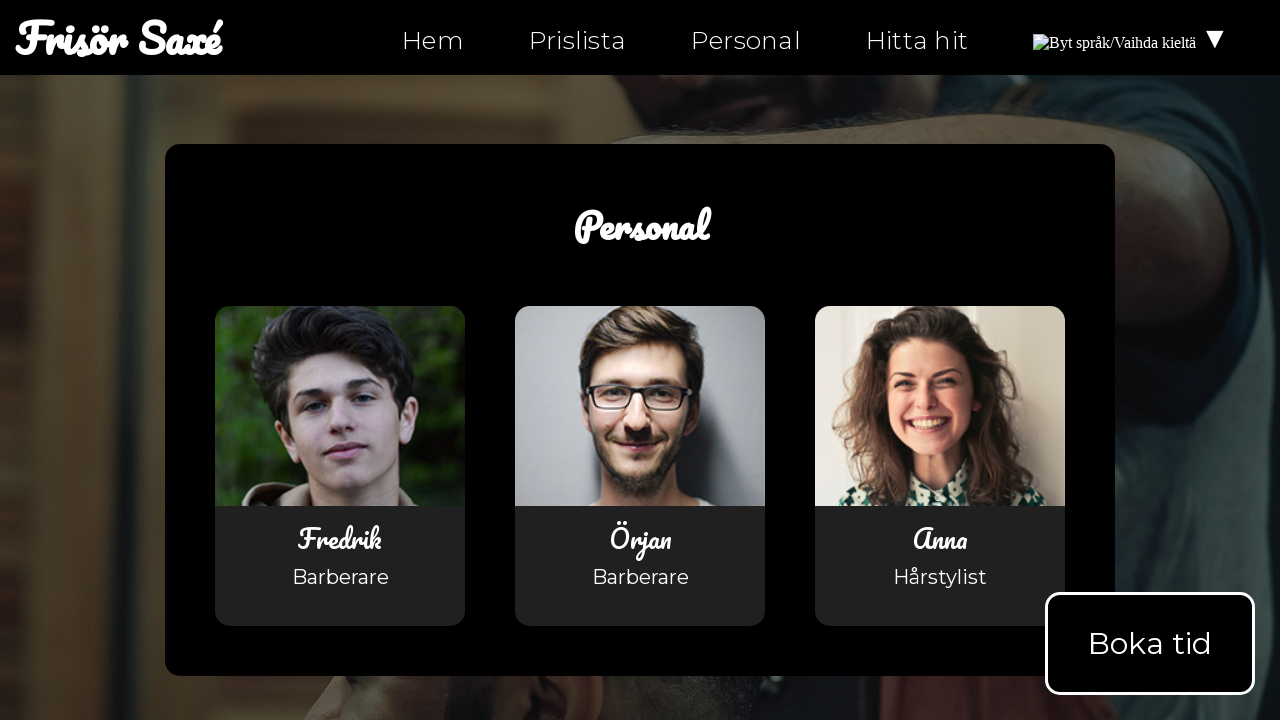

Asserted link href is not empty or '#'
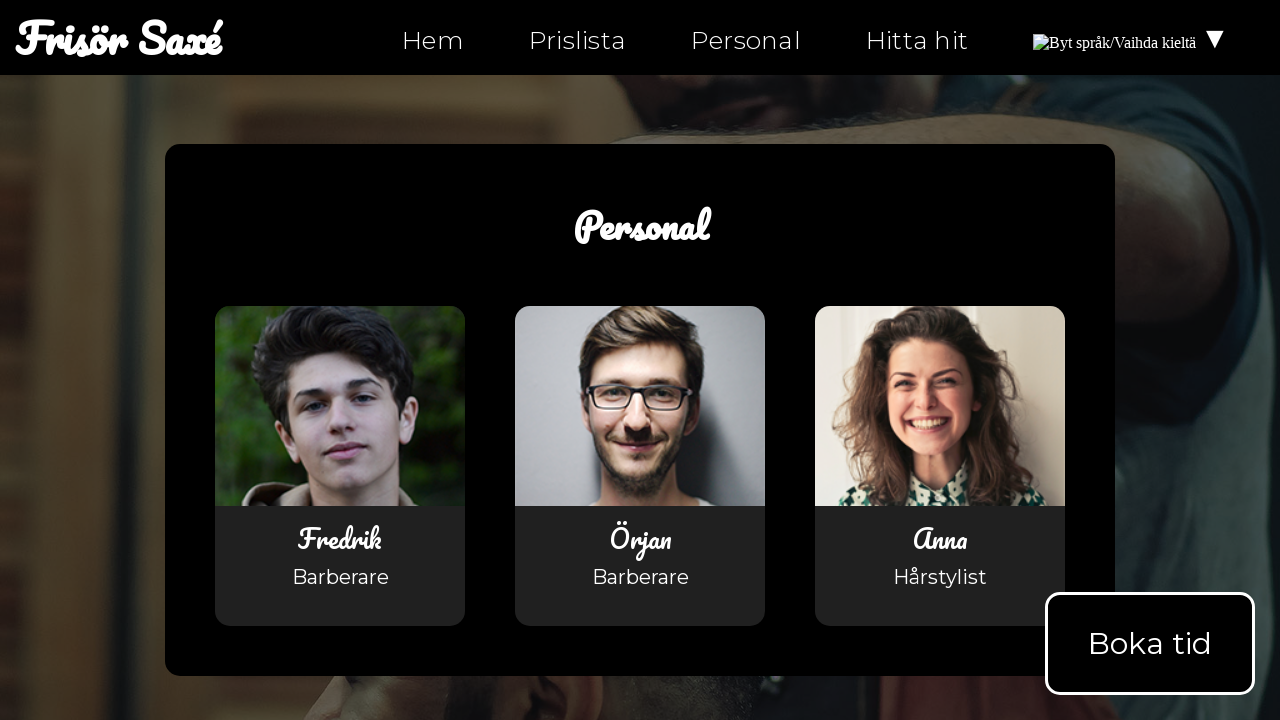

Checked link href attribute: personal.html
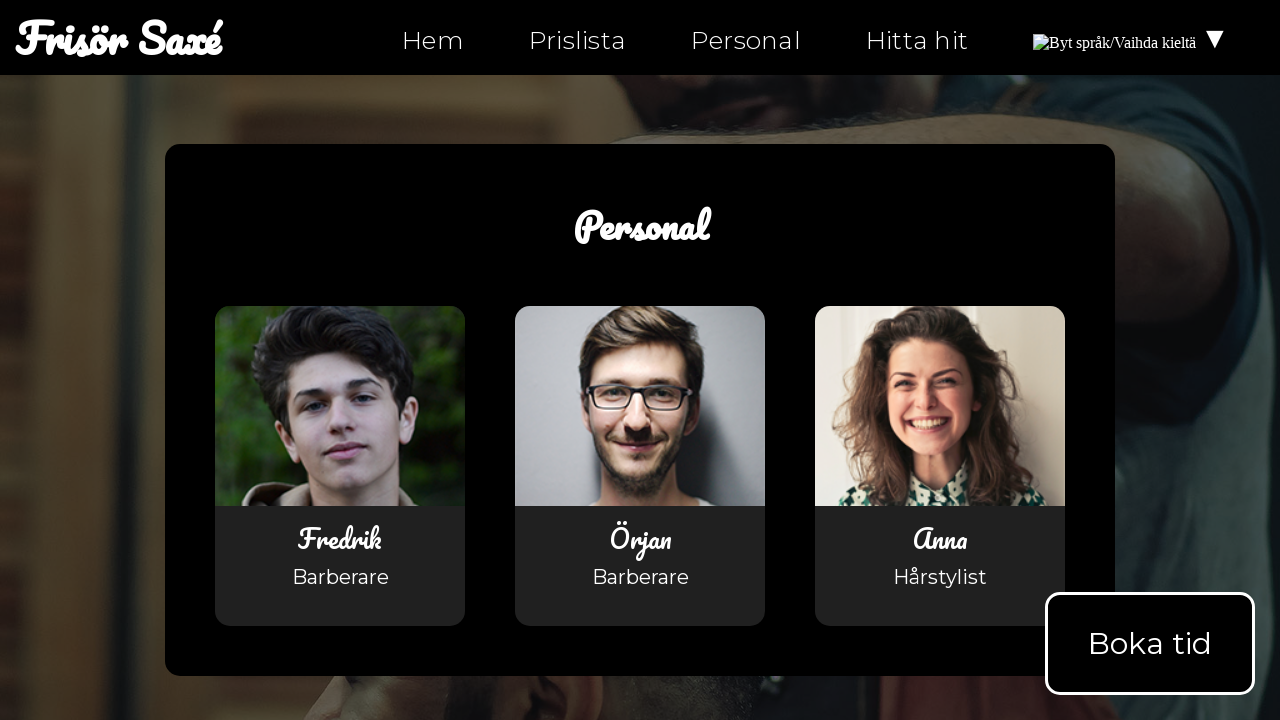

Asserted link href is not empty or '#'
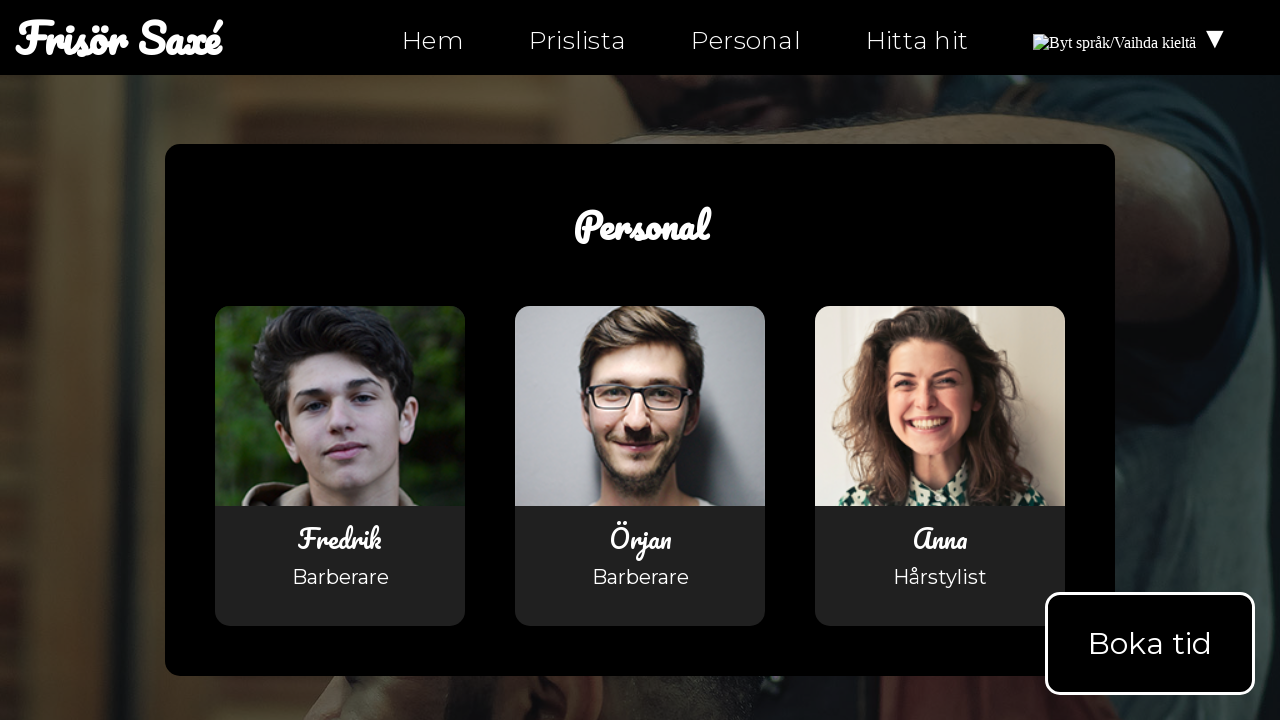

Checked link href attribute: hitta-hit.html
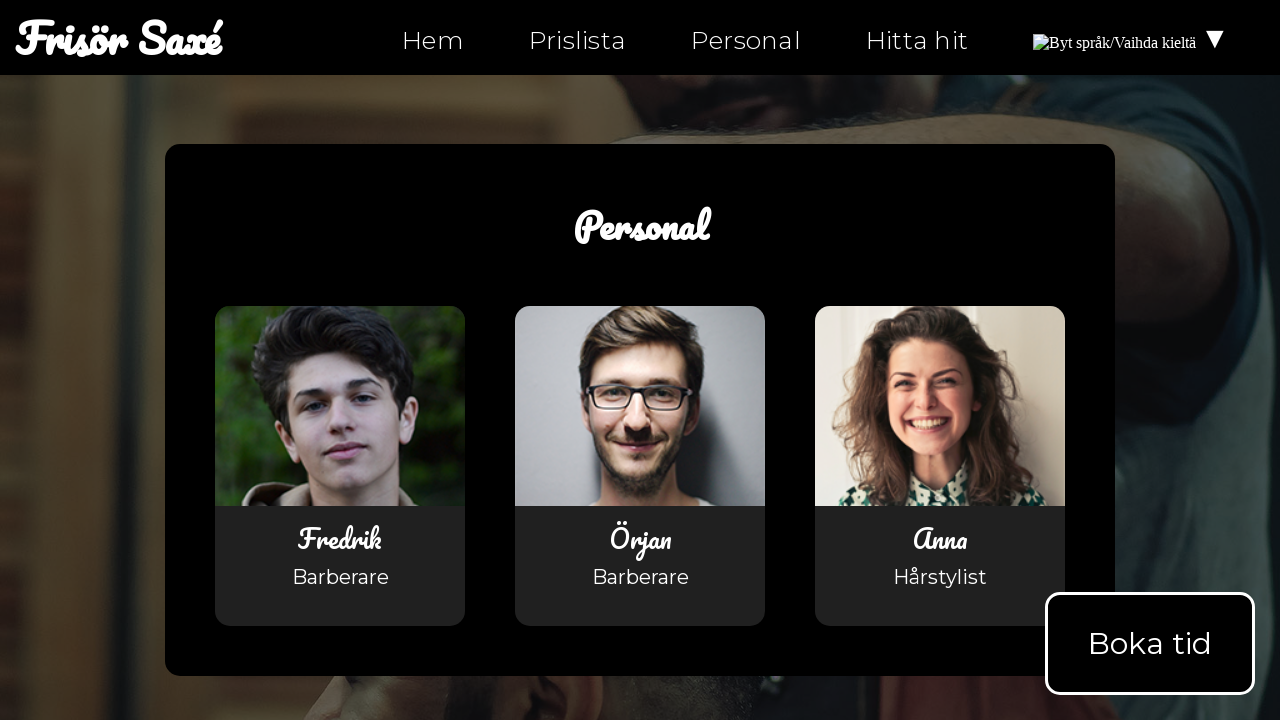

Asserted link href is not empty or '#'
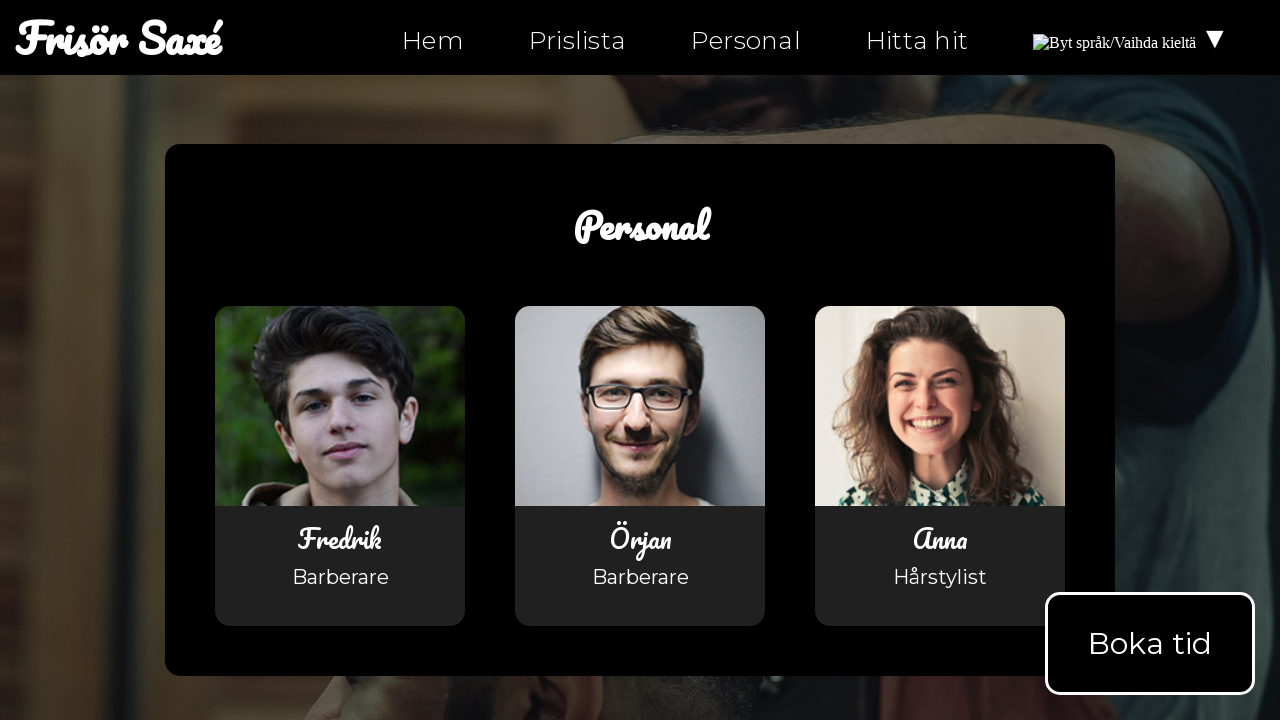

Checked link href attribute: personal.html
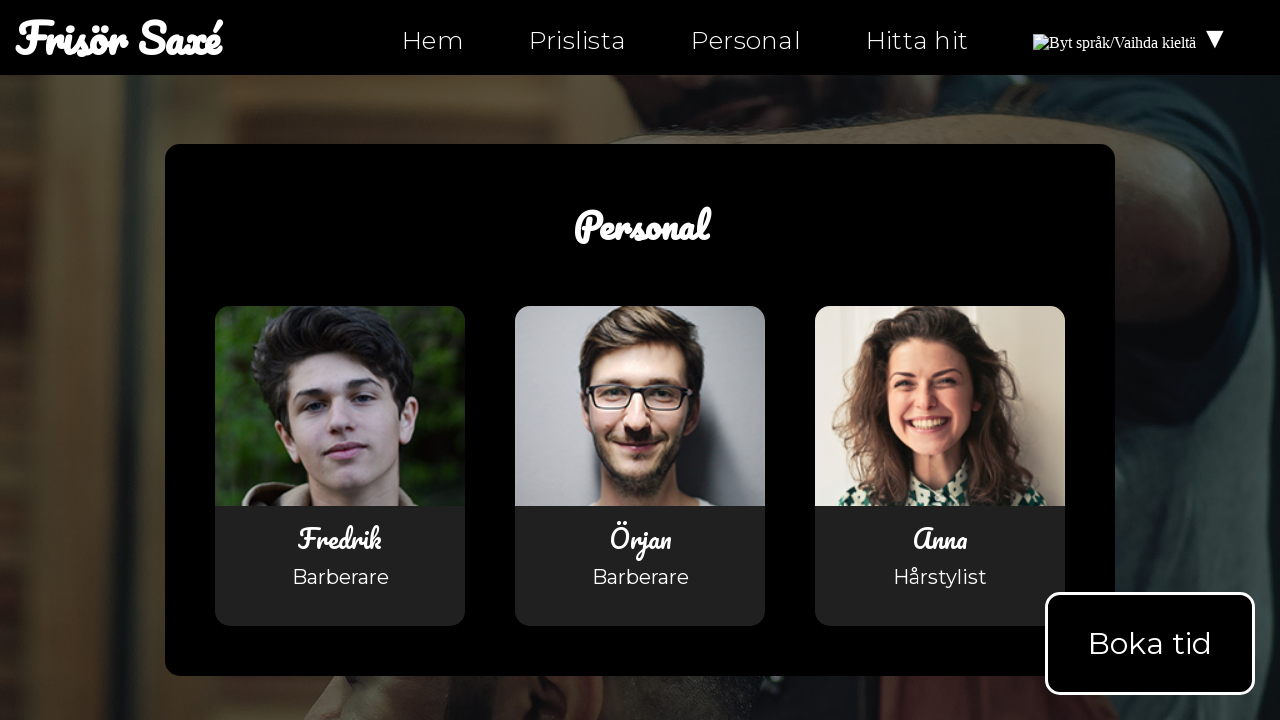

Asserted link href is not empty or '#'
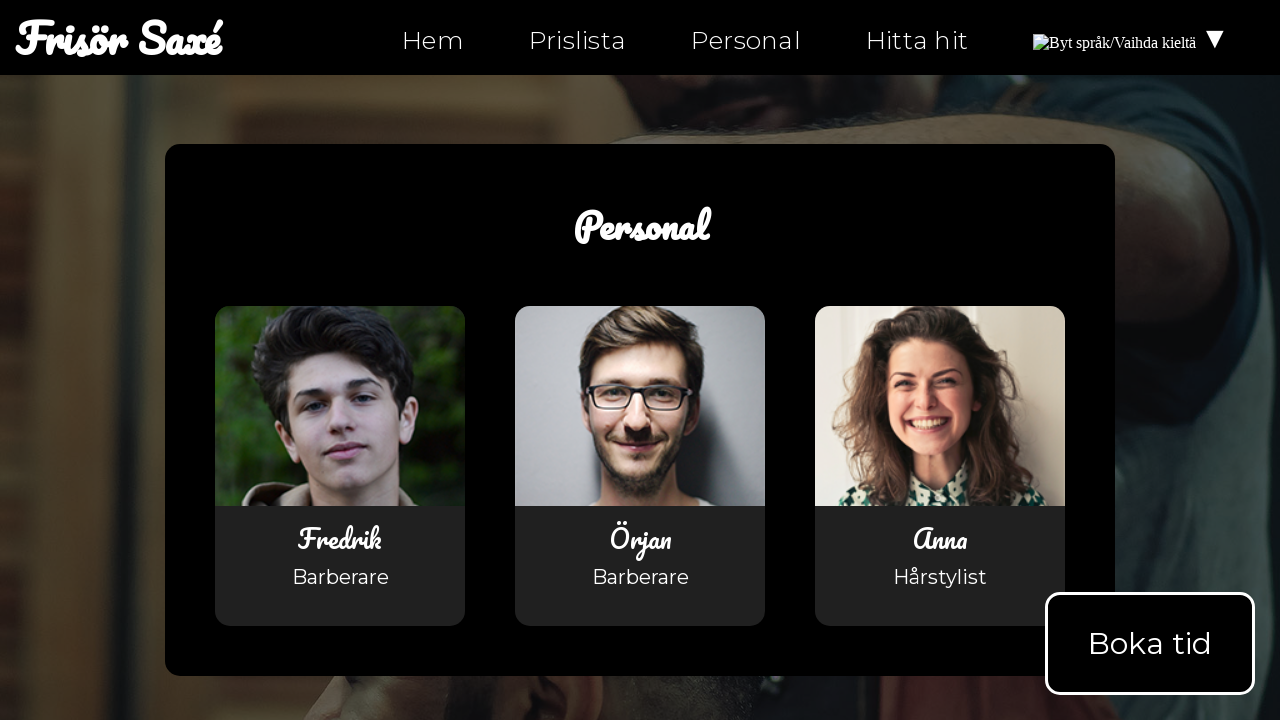

Checked link href attribute: personal-fi.html
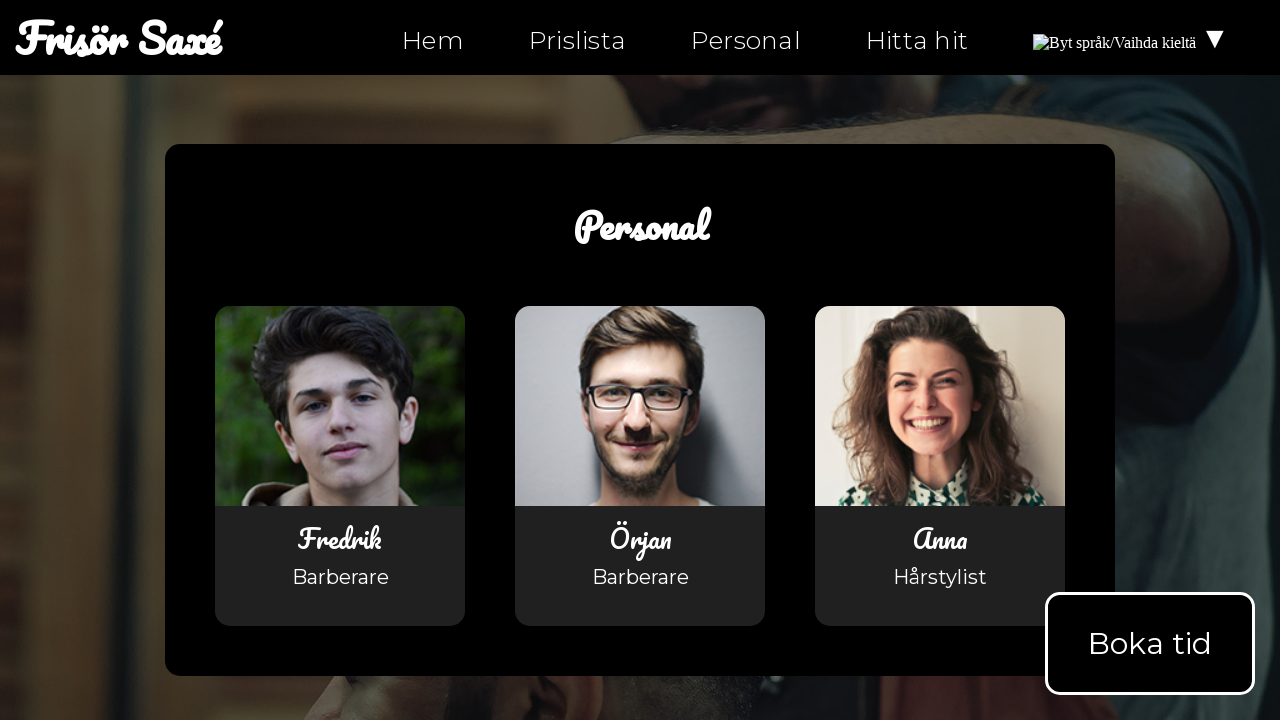

Asserted link href is not empty or '#'
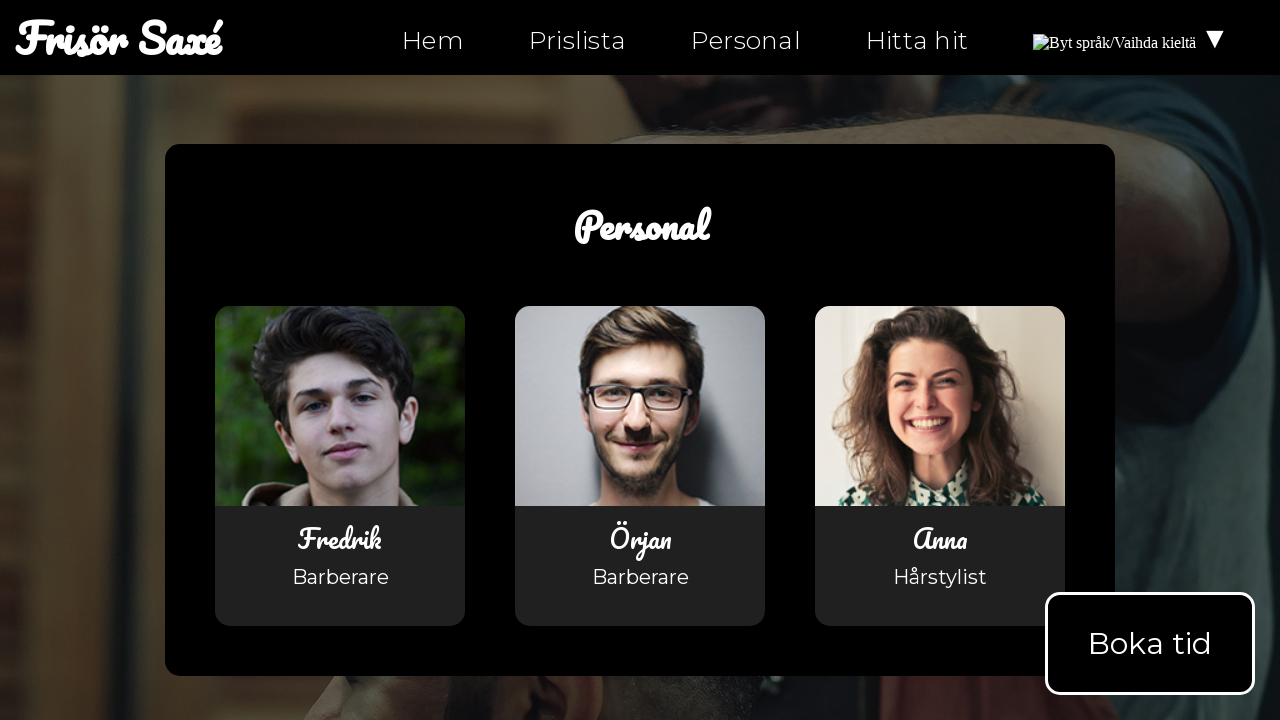

Checked link href attribute: mailto:info@ntig-uppsala.github.io?Subject=Boka%20tid
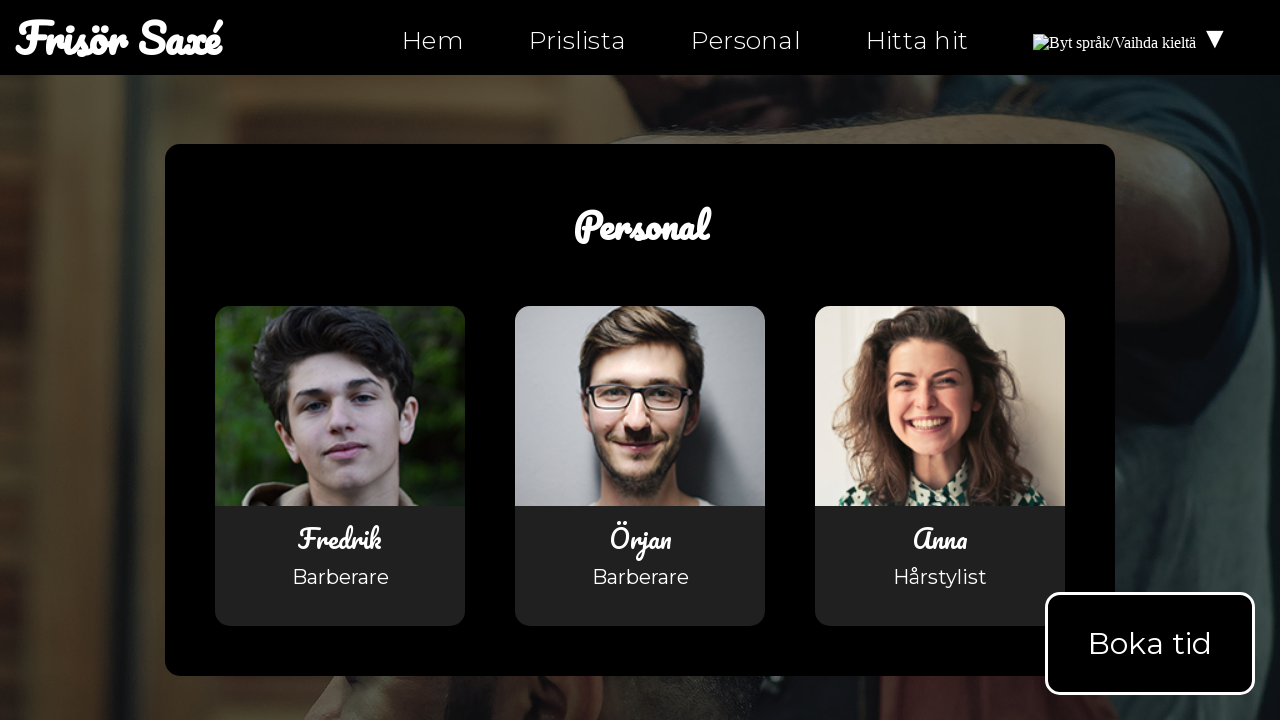

Asserted link href is not empty or '#'
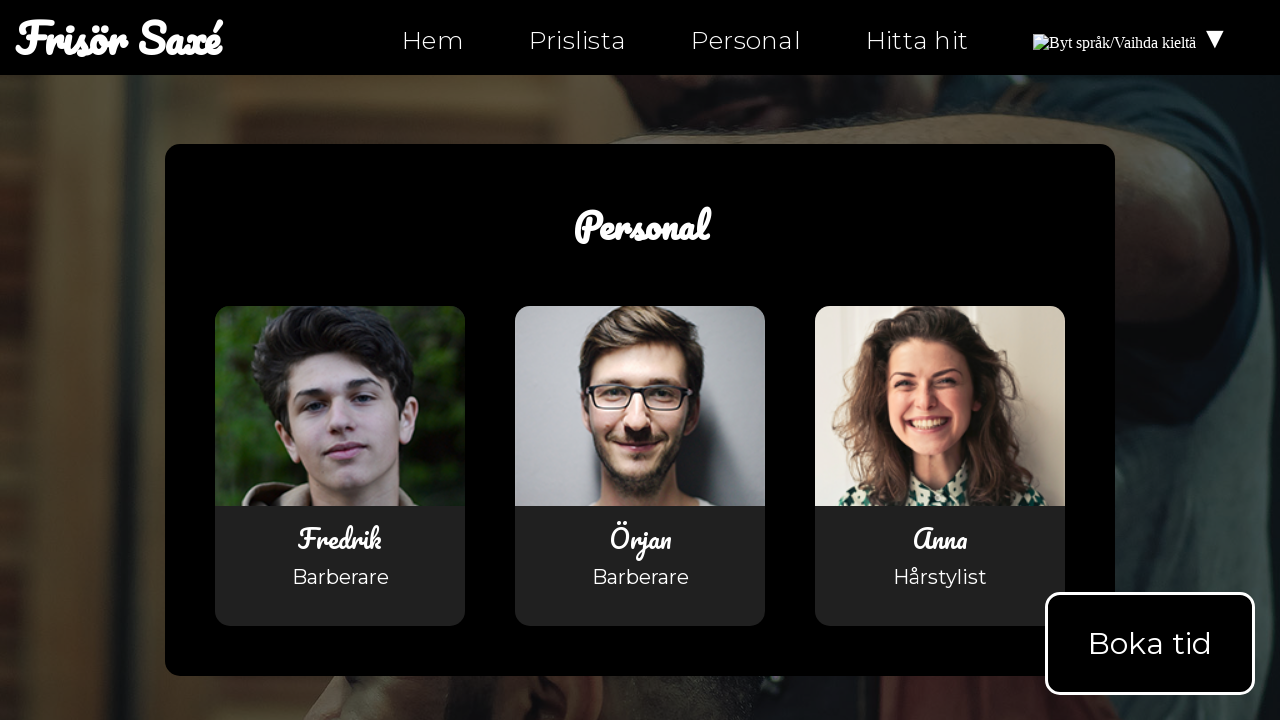

Checked link href attribute: https://facebook.com/ntiuppsala
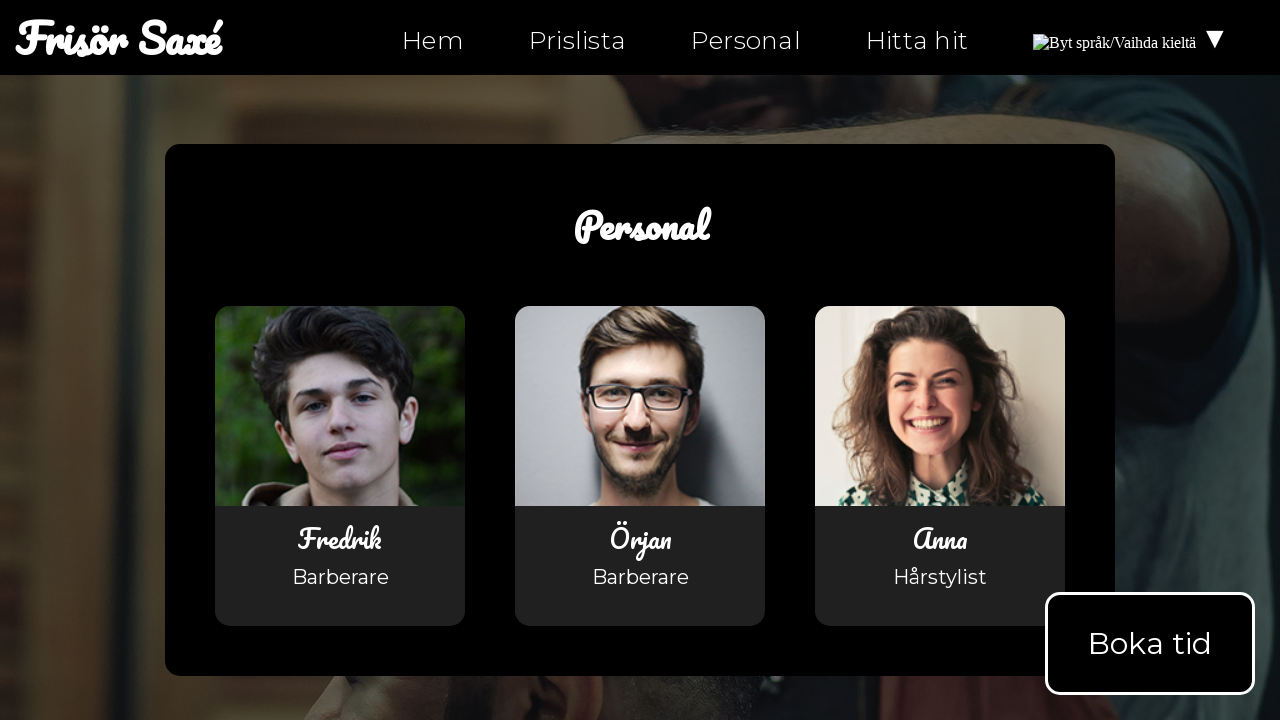

Asserted link href is not empty or '#'
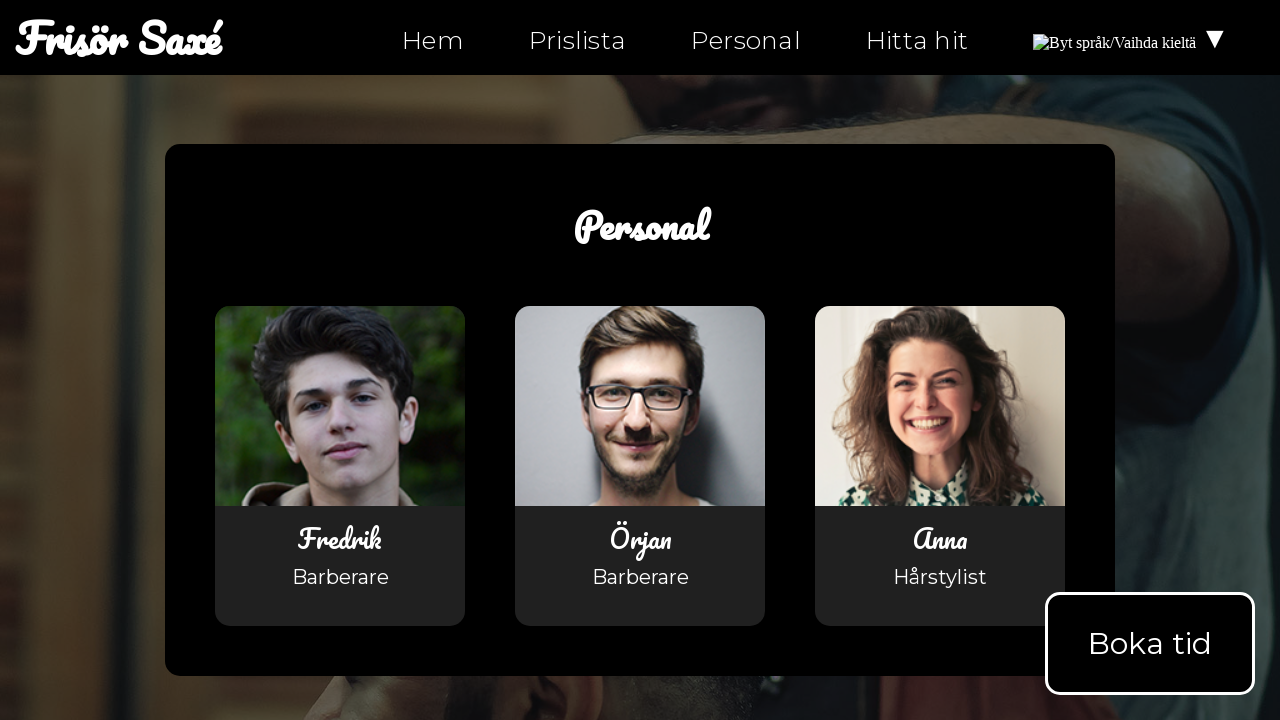

Checked link href attribute: https://instagram.com/ntiuppsala
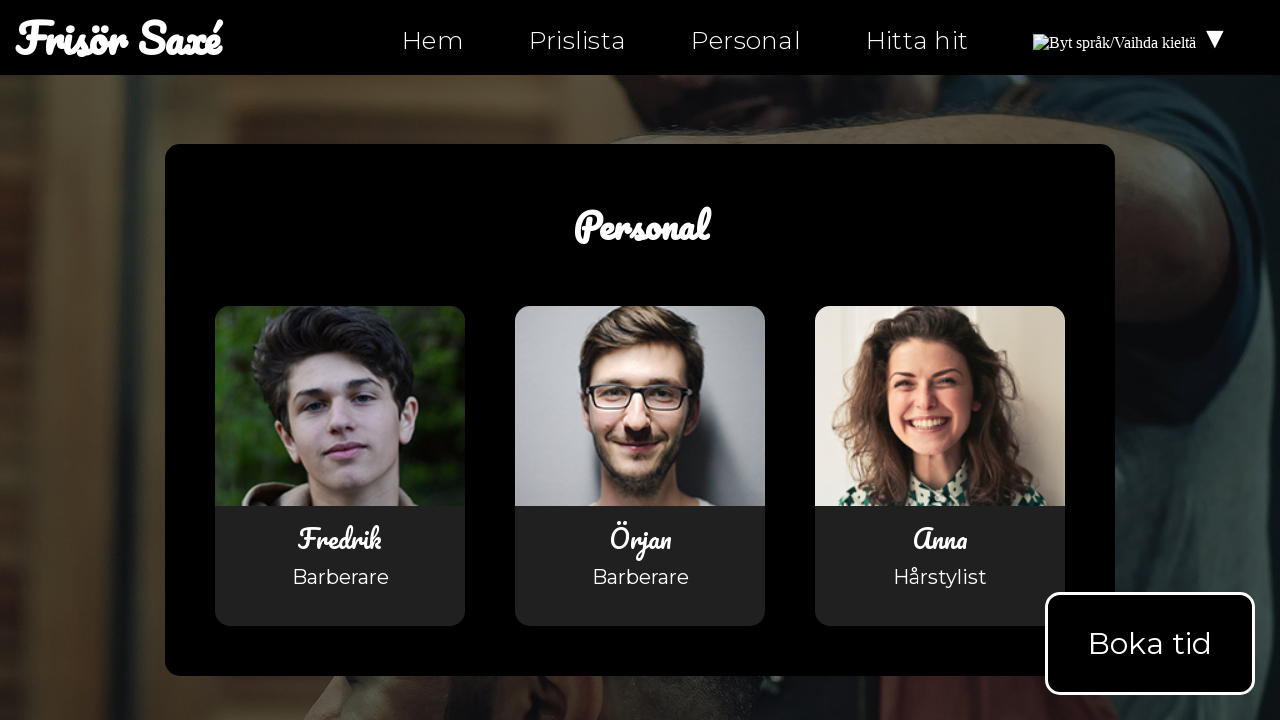

Asserted link href is not empty or '#'
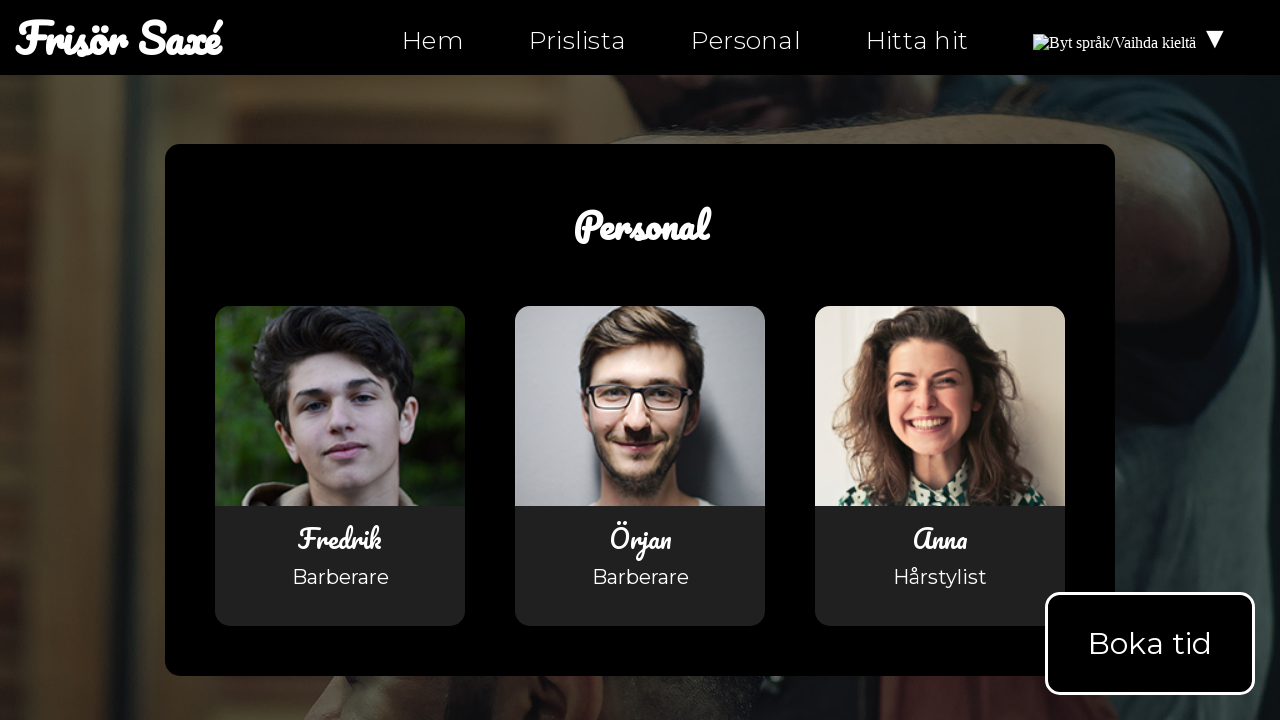

Checked link href attribute: https://twitter.com/ntiuppsala
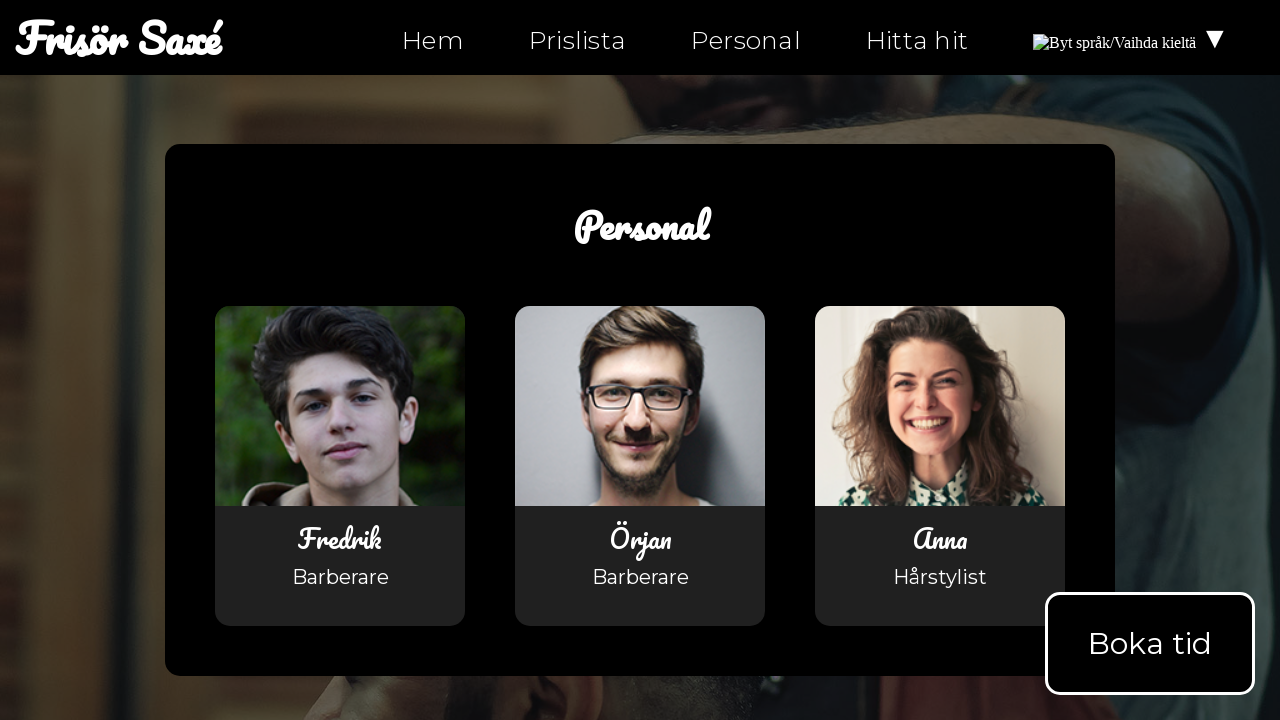

Asserted link href is not empty or '#'
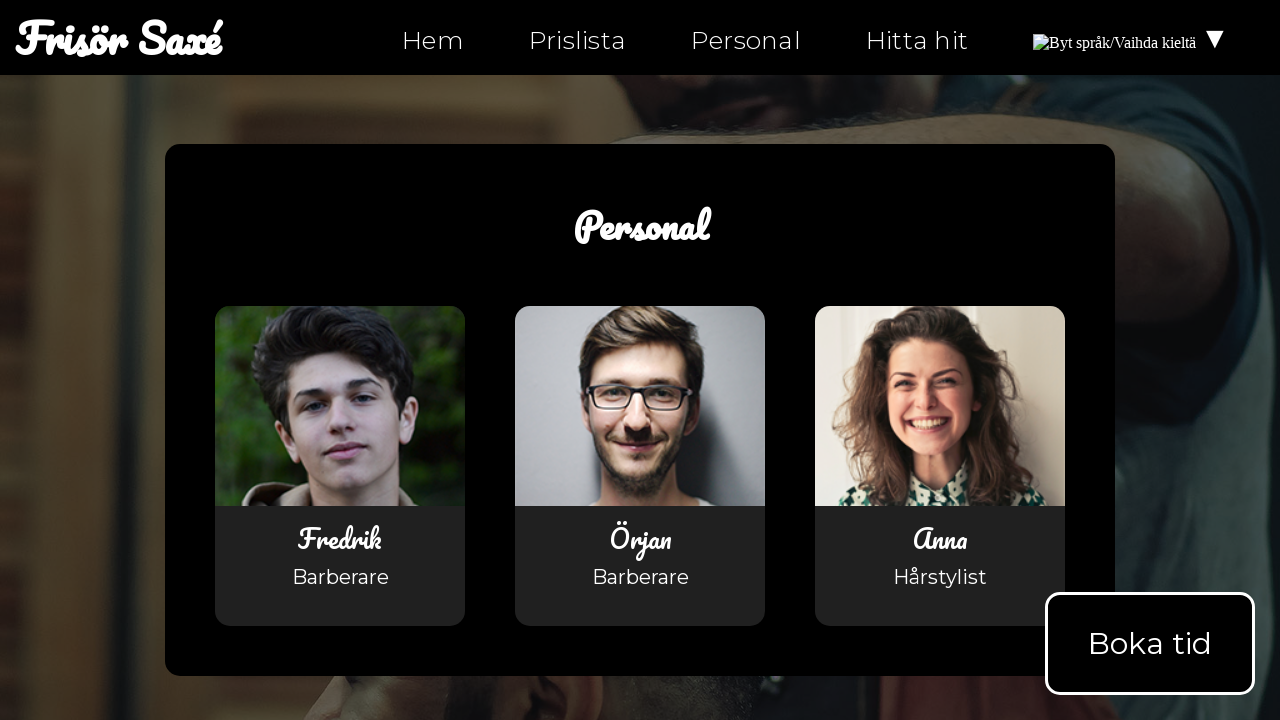

Checked link href attribute: tel:0630-555-555
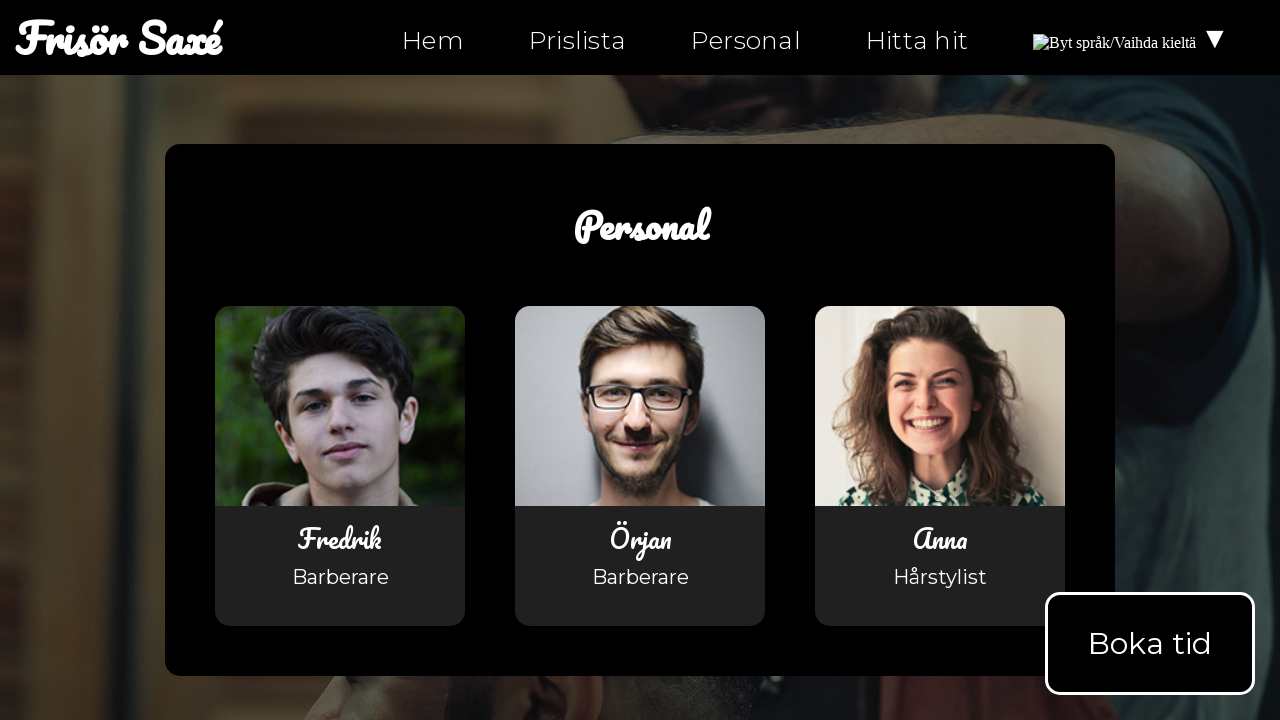

Asserted link href is not empty or '#'
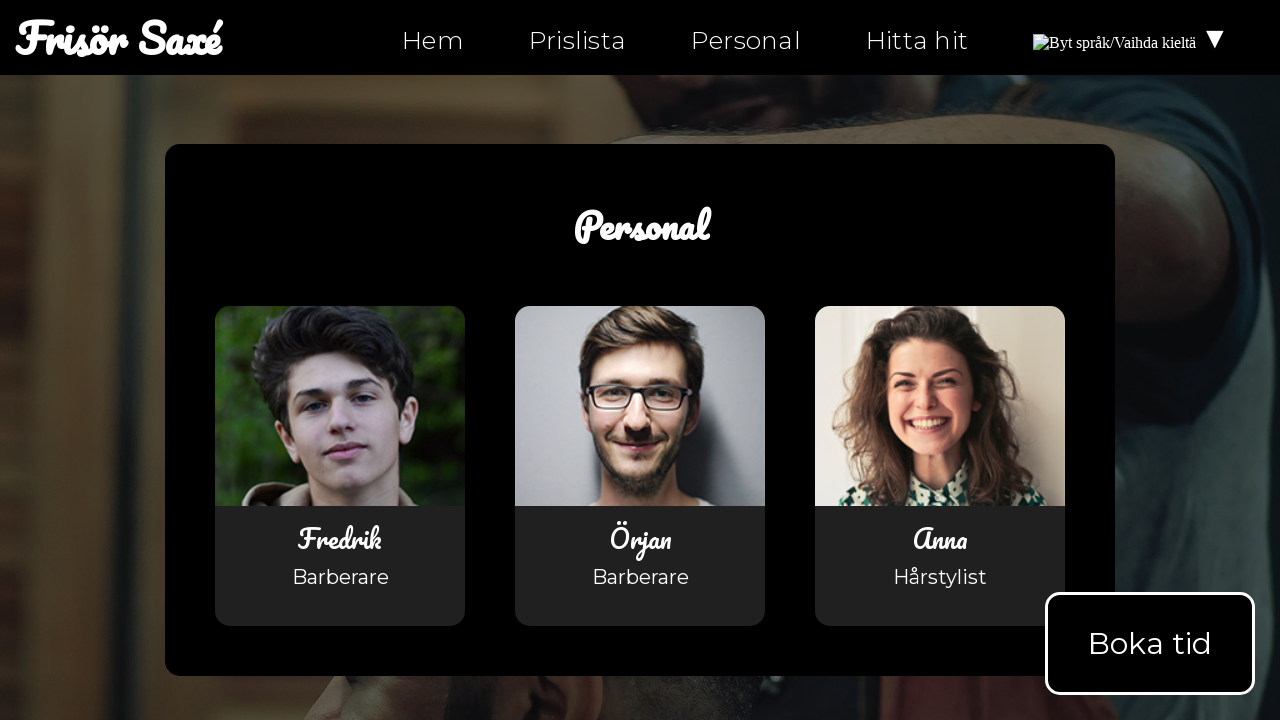

Checked link href attribute: mailto:info@ntig-uppsala.github.io
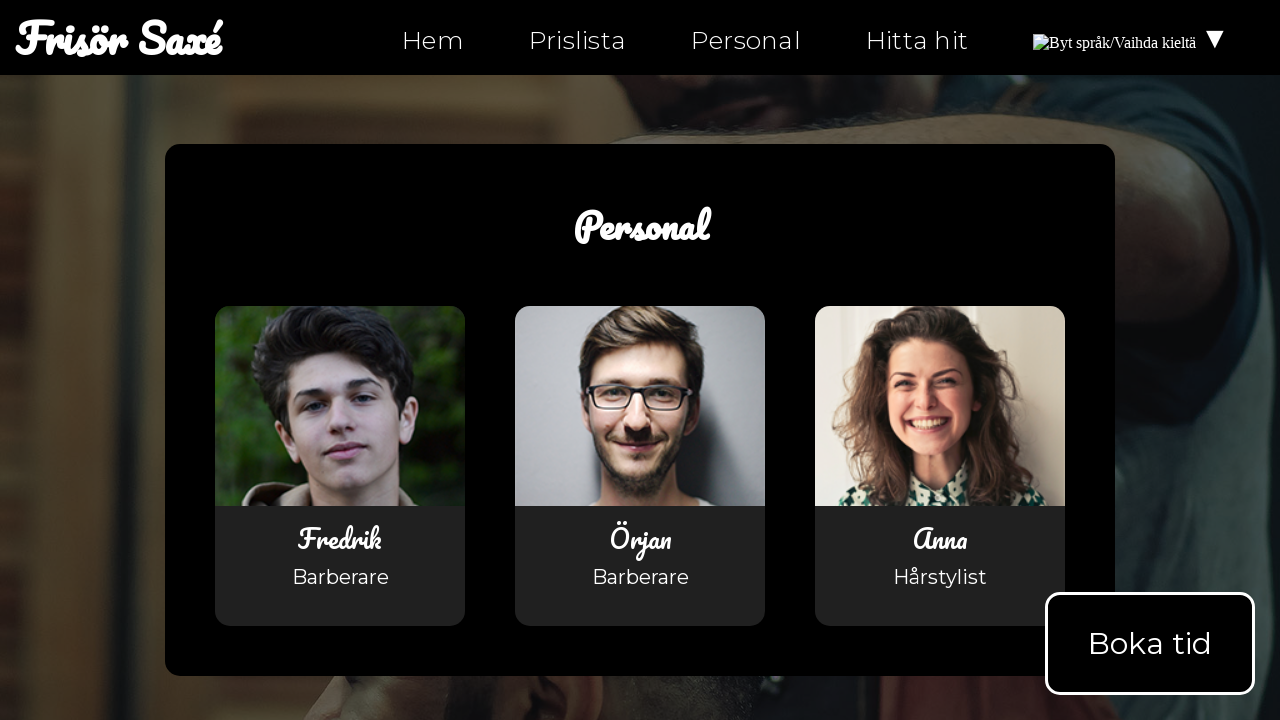

Asserted link href is not empty or '#'
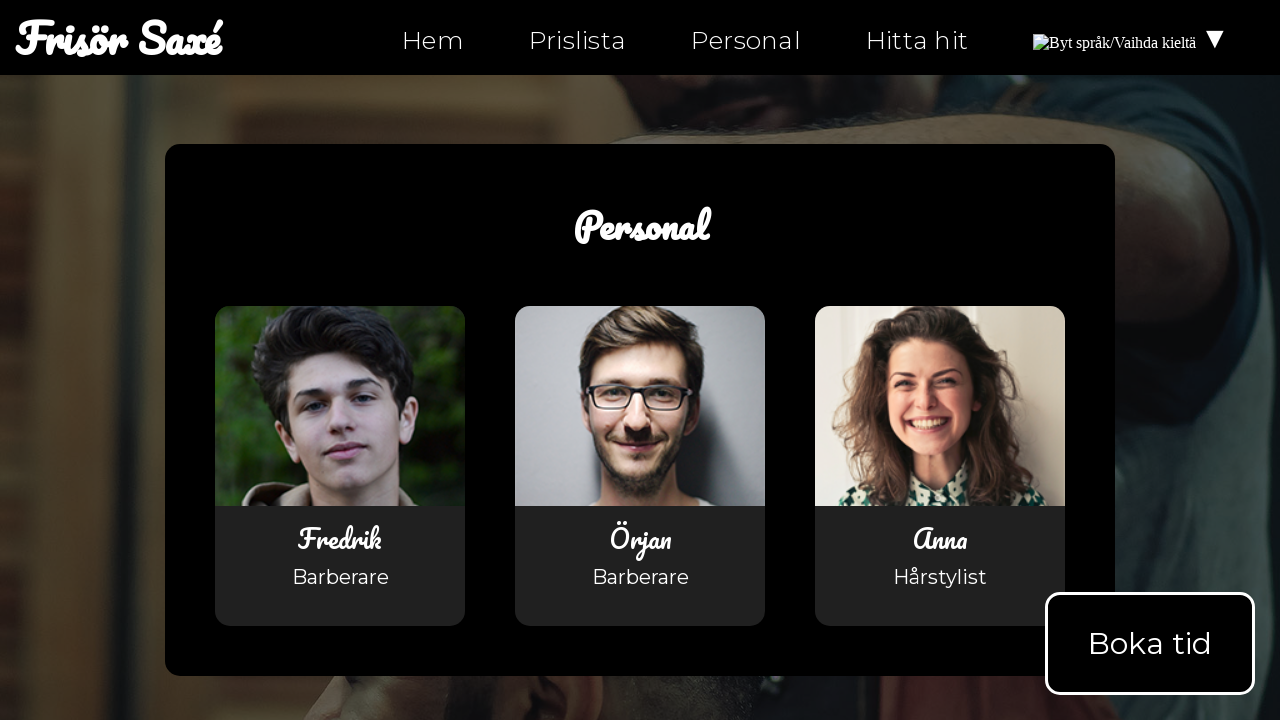

Checked link href attribute: hitta-hit.html
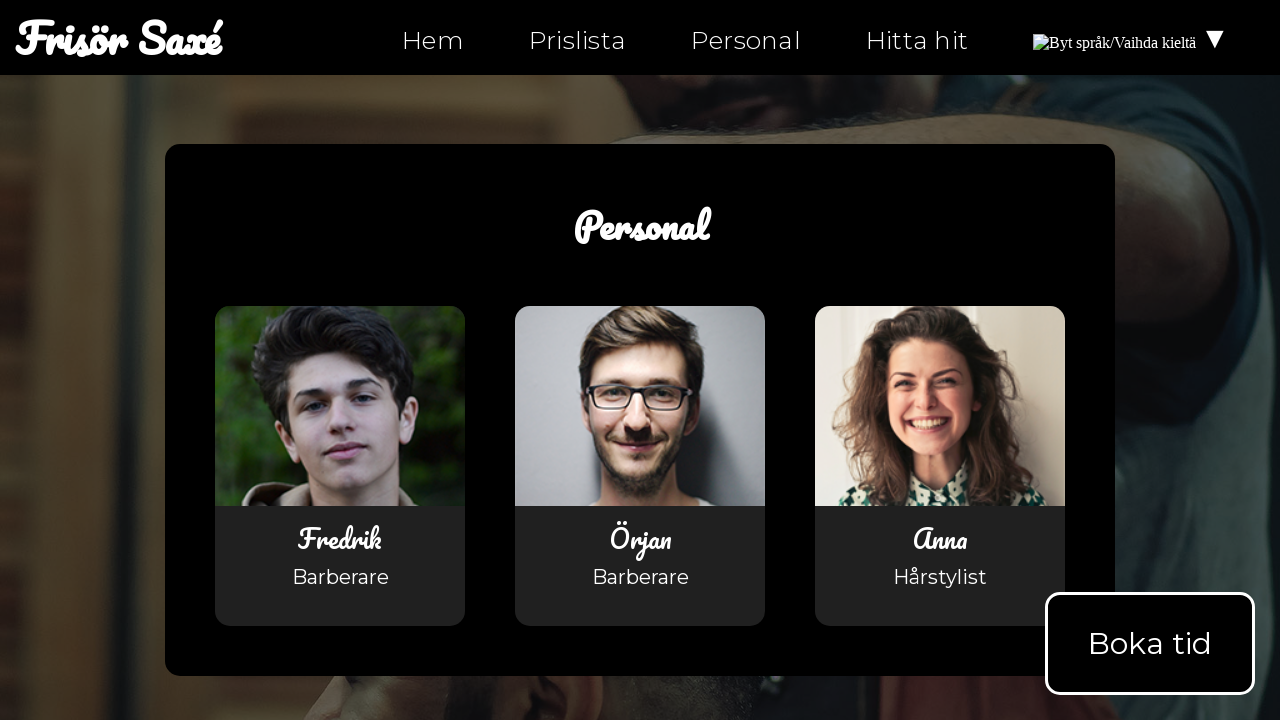

Asserted link href is not empty or '#'
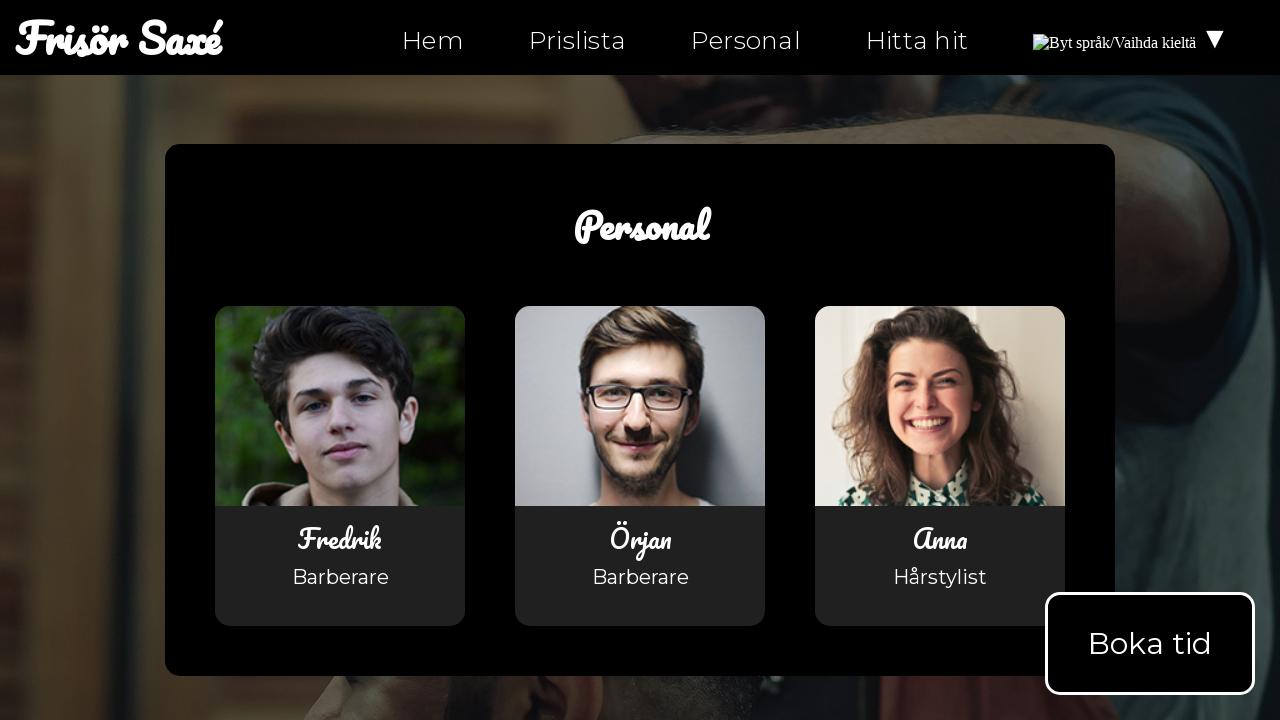

Navigated to hitta-hit.html
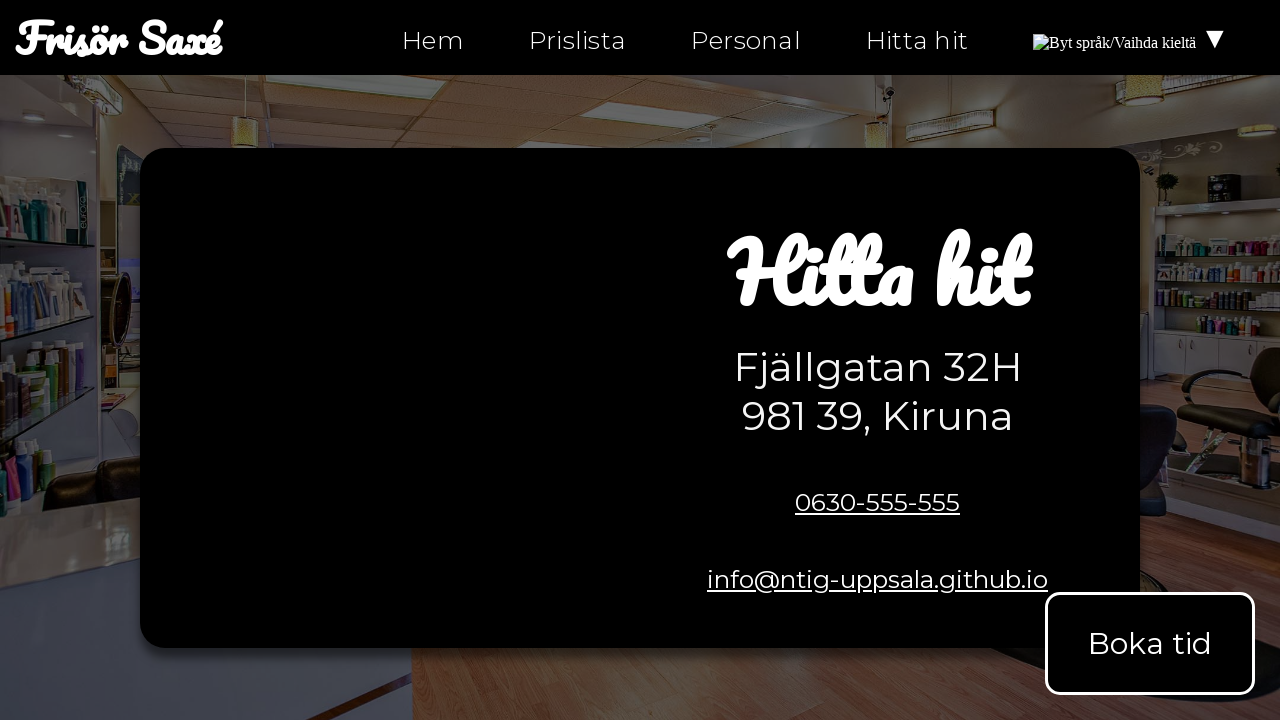

Waited for links to load on hitta-hit.html
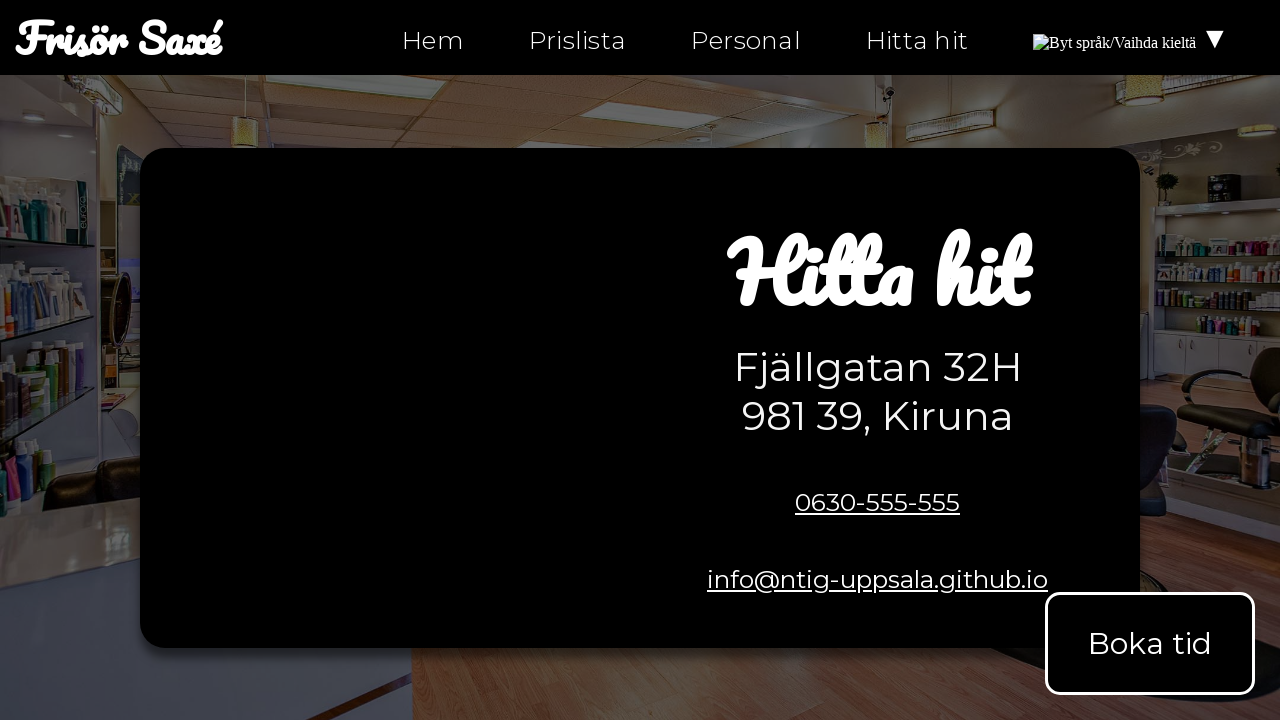

Retrieved all links from hitta-hit.html
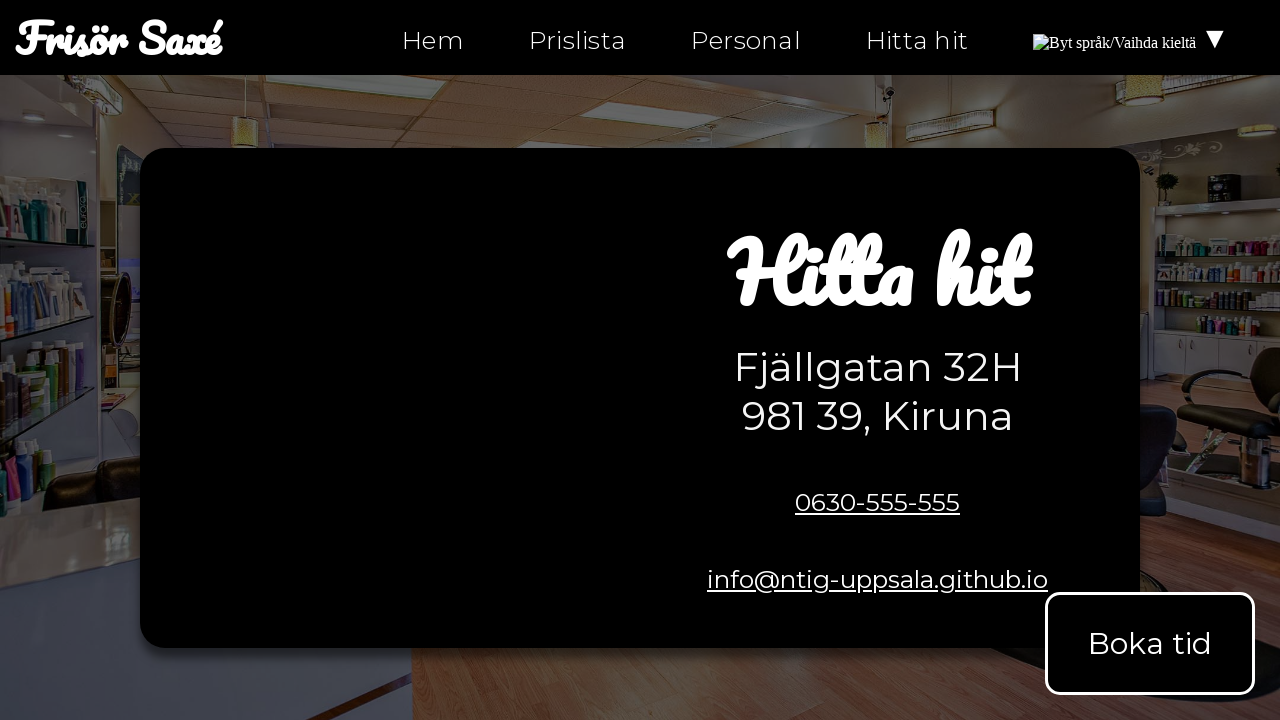

Checked link href attribute: index.html
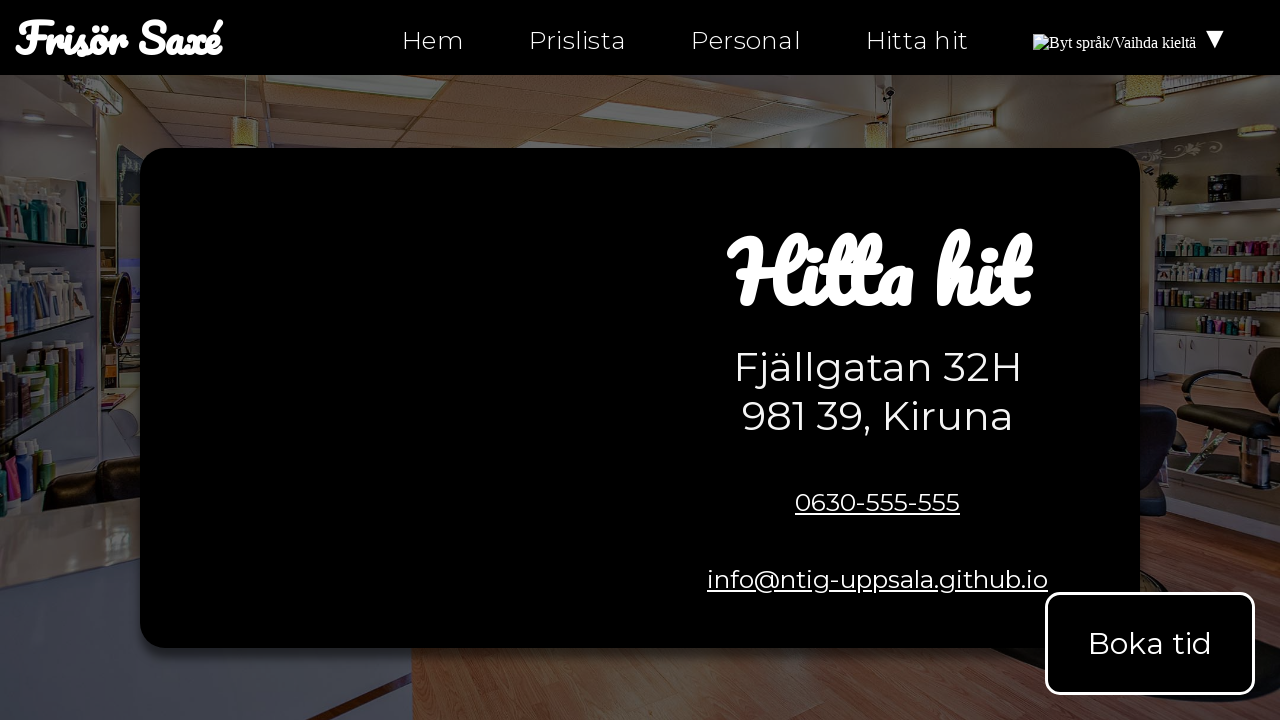

Asserted link href is not empty or '#'
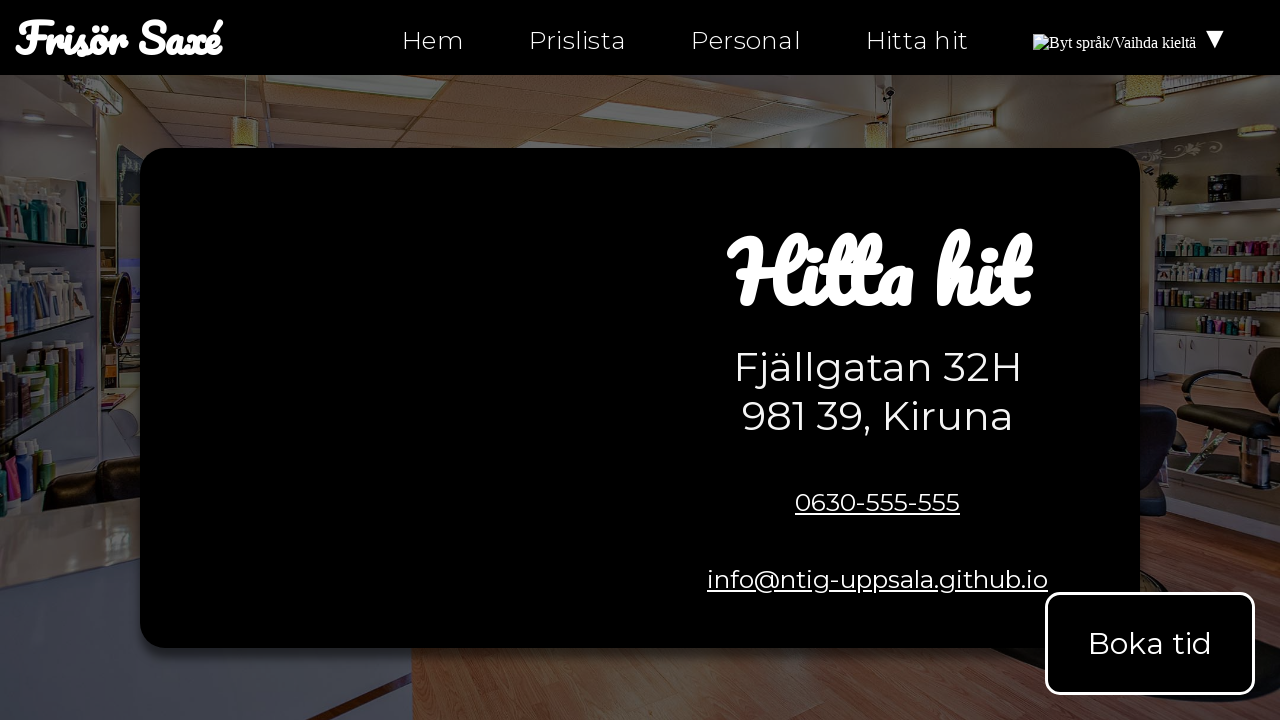

Checked link href attribute: index.html
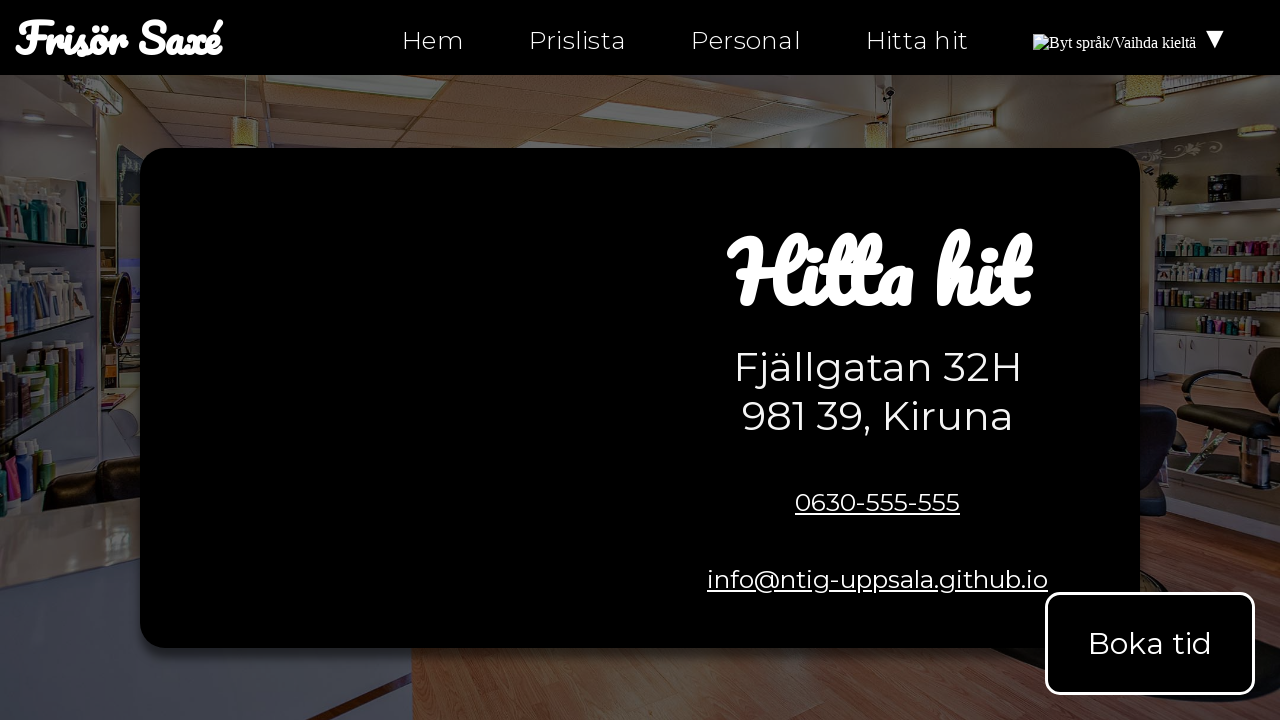

Asserted link href is not empty or '#'
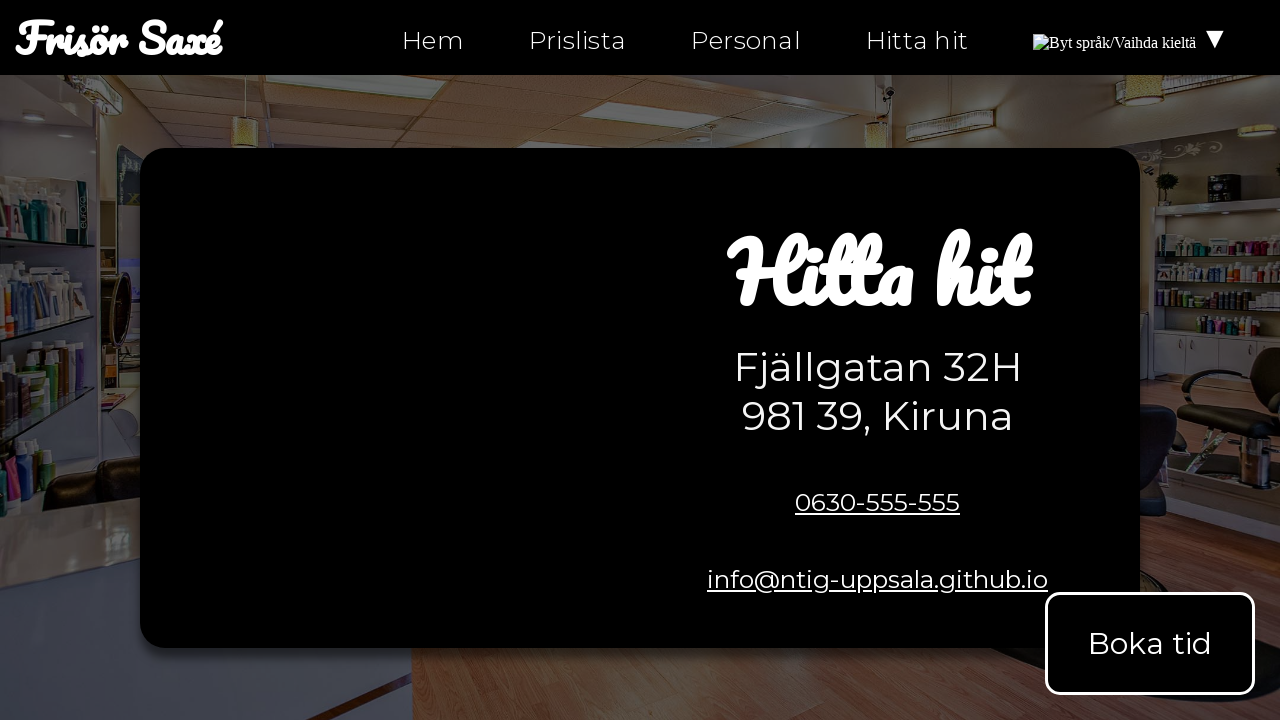

Checked link href attribute: index.html#products
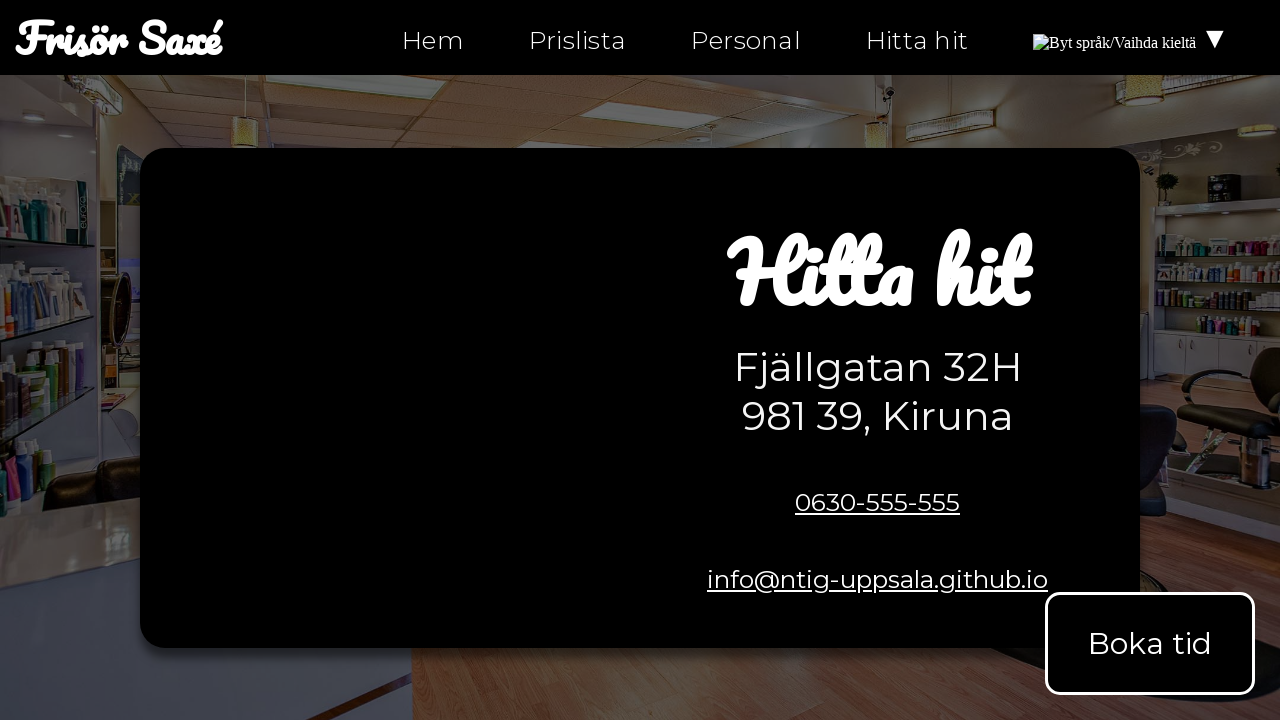

Asserted link href is not empty or '#'
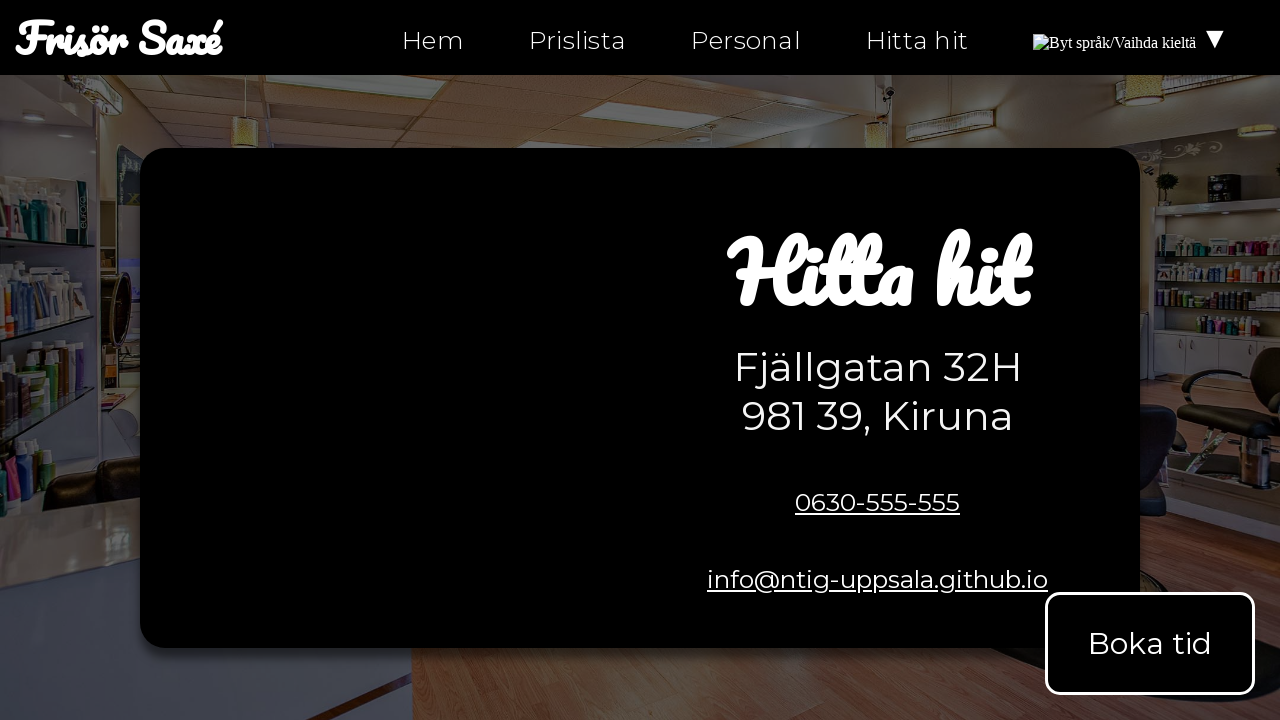

Checked link href attribute: personal.html
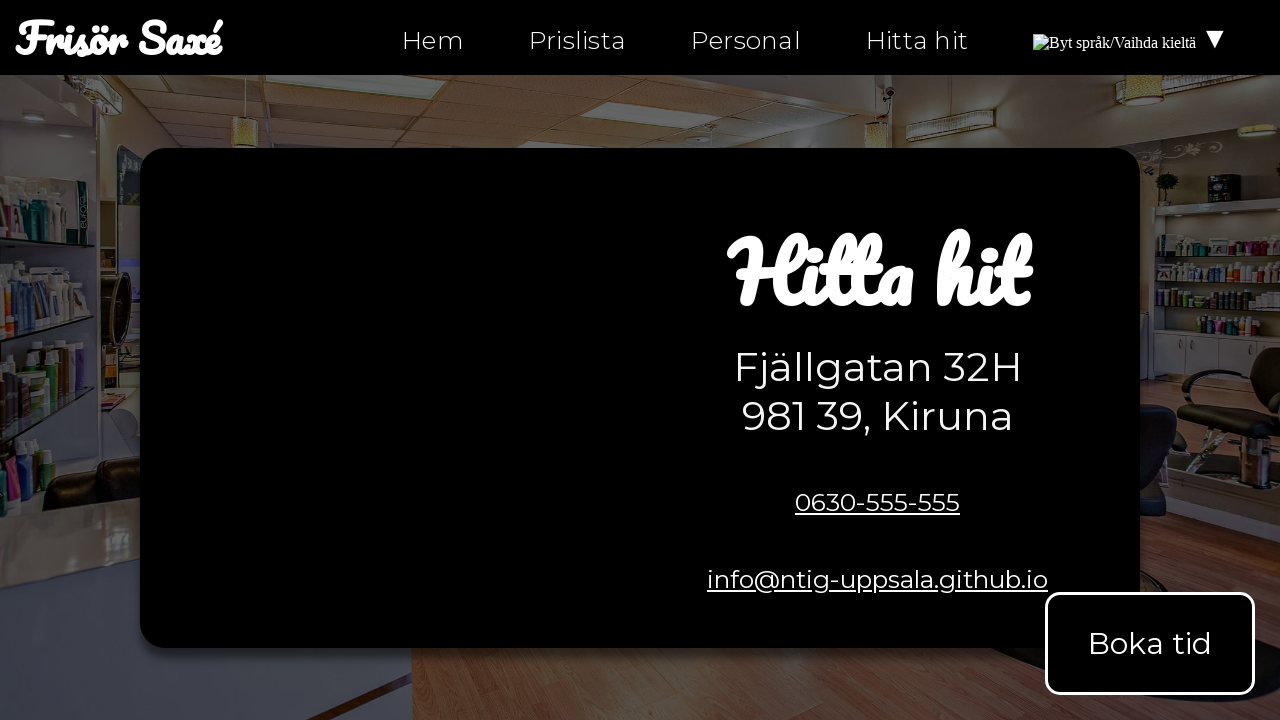

Asserted link href is not empty or '#'
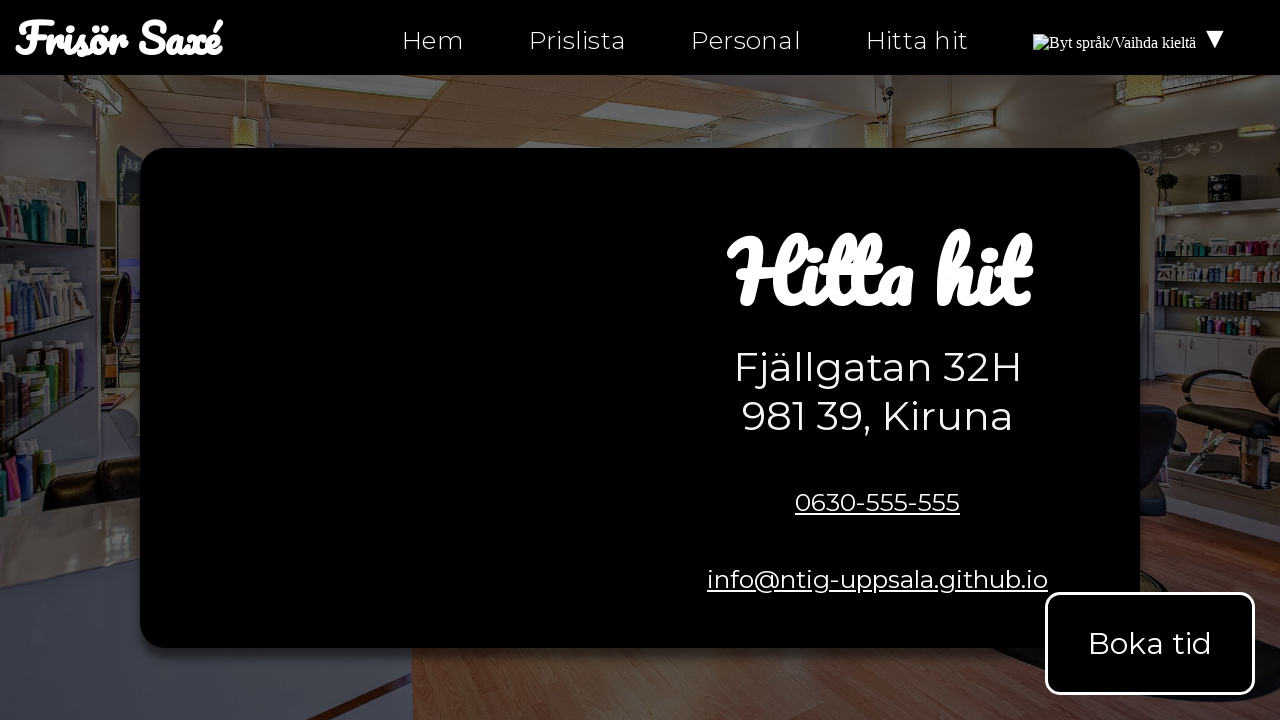

Checked link href attribute: hitta-hit.html
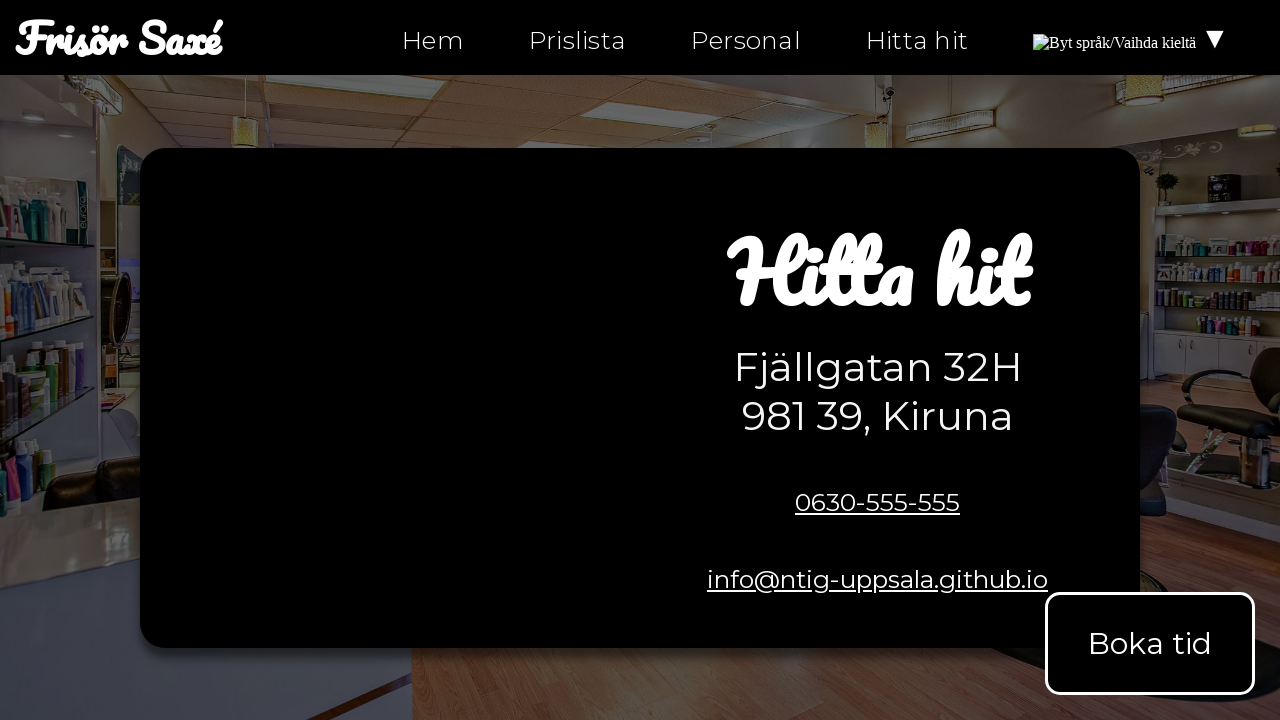

Asserted link href is not empty or '#'
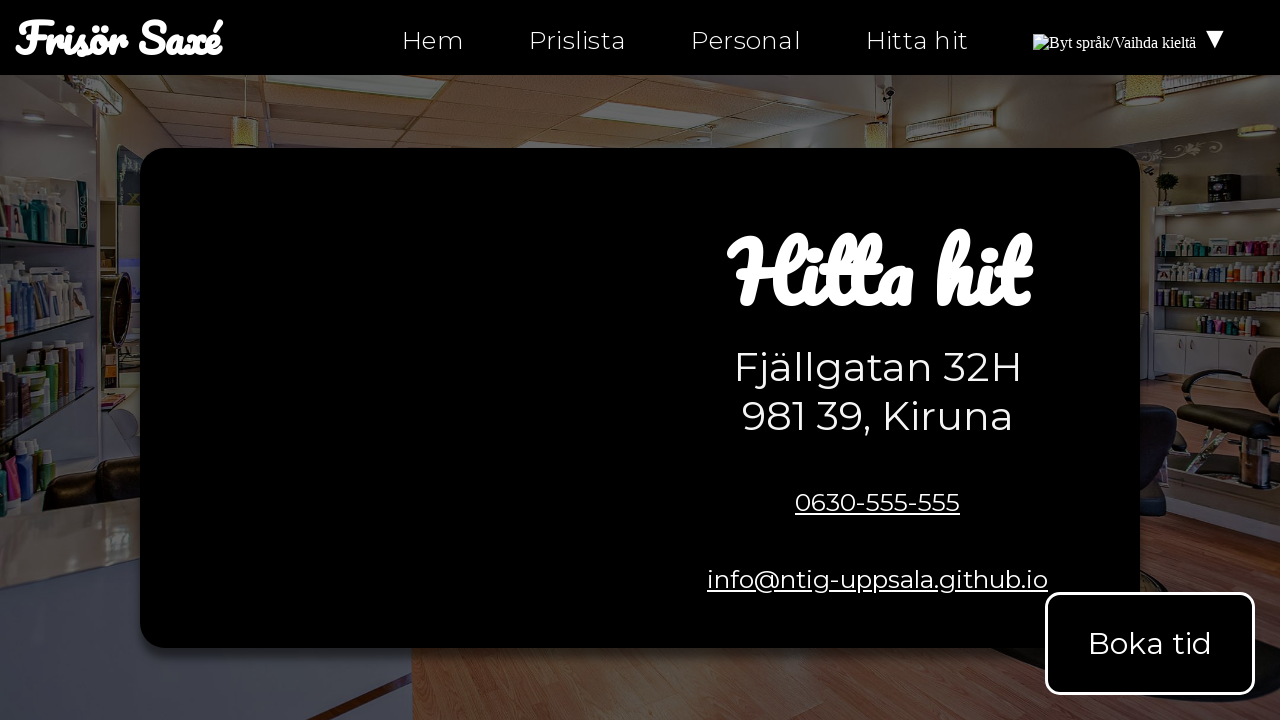

Checked link href attribute: hitta-hit.html
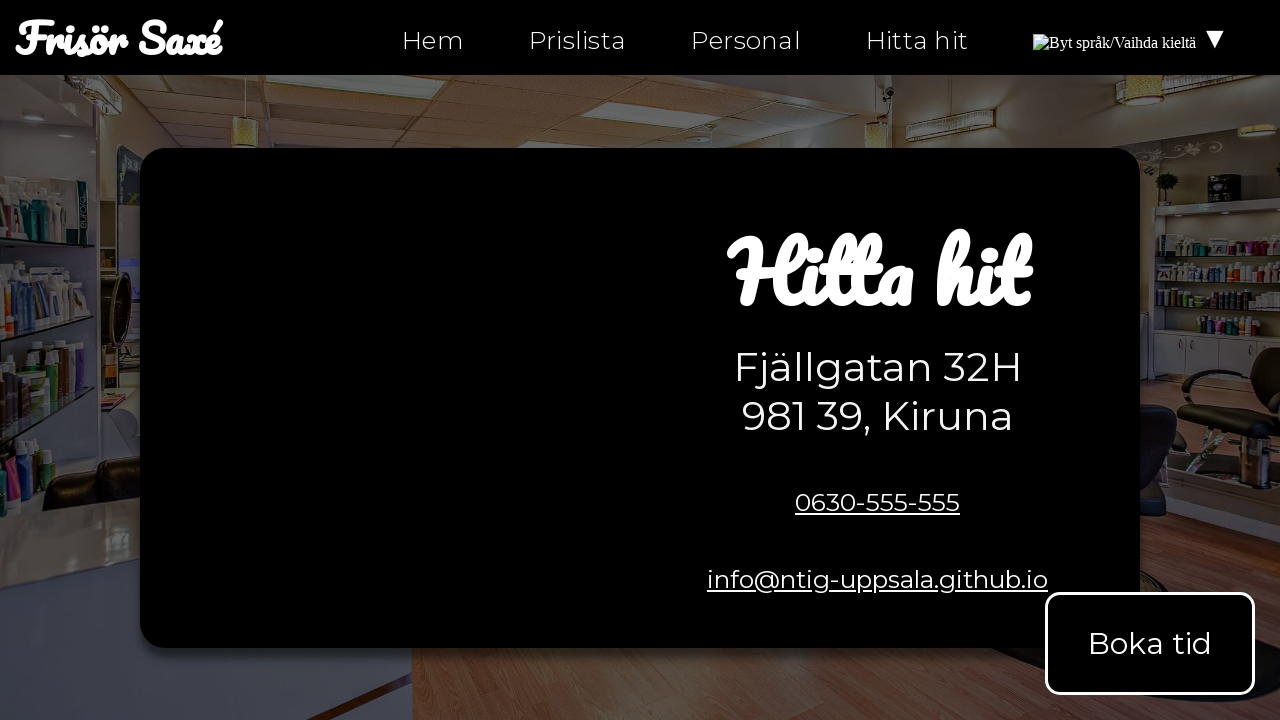

Asserted link href is not empty or '#'
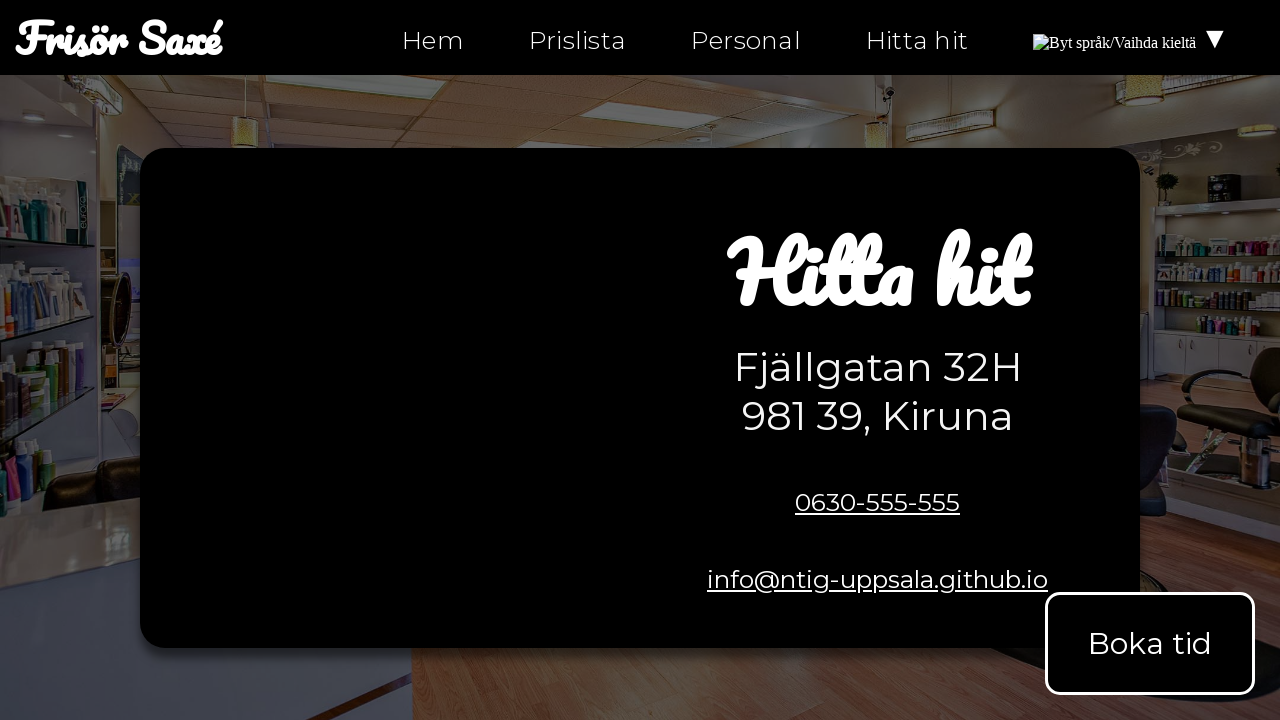

Checked link href attribute: hitta-hit-fi.html
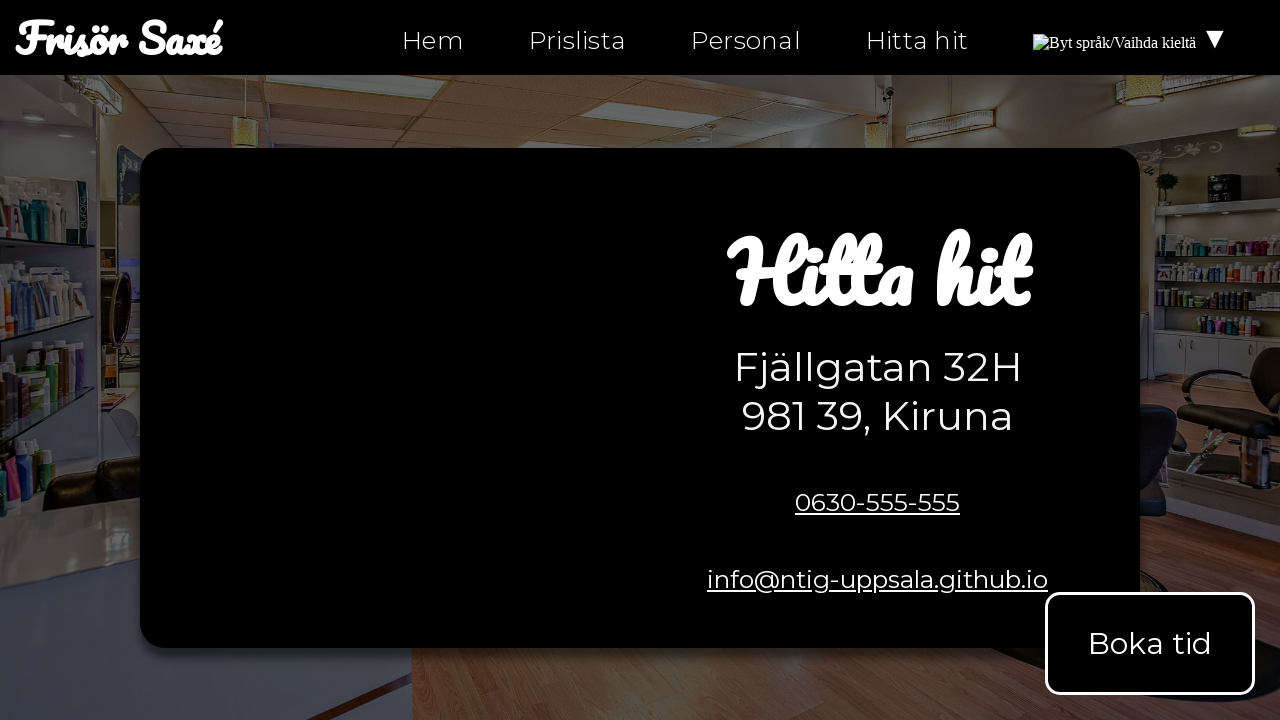

Asserted link href is not empty or '#'
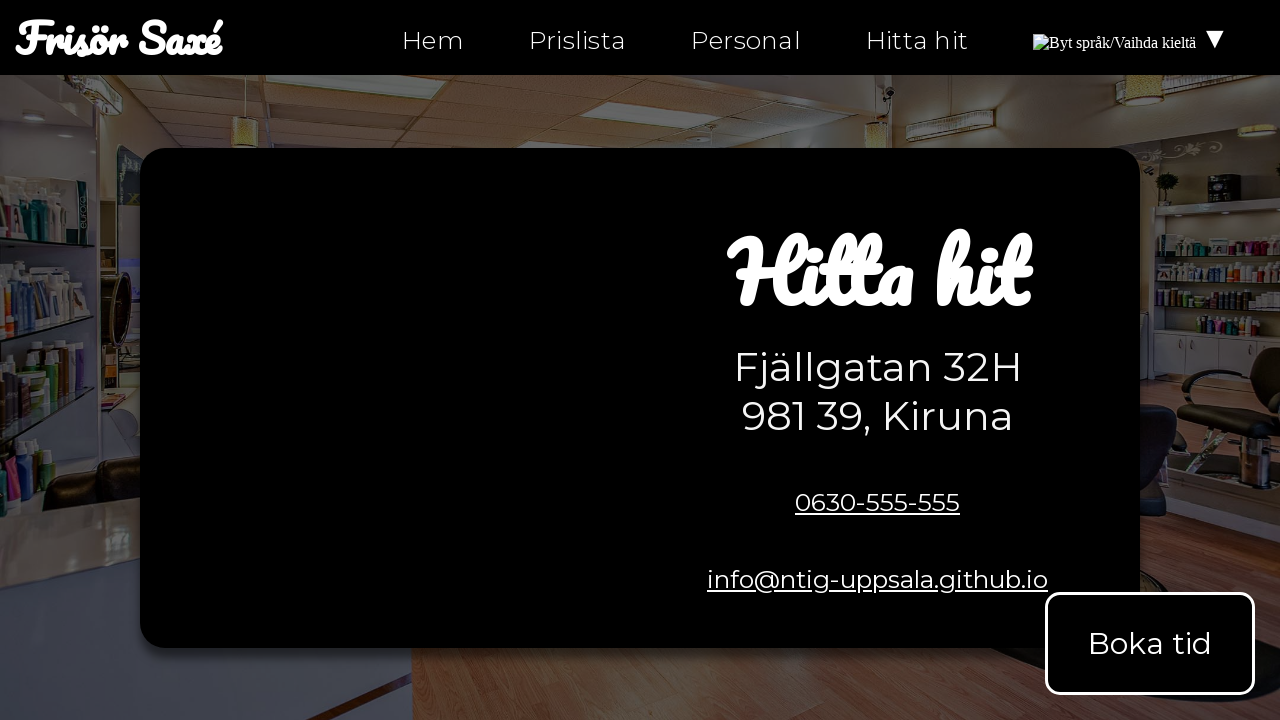

Checked link href attribute: mailto:info@ntig-uppsala.github.io?Subject=Boka%20tid
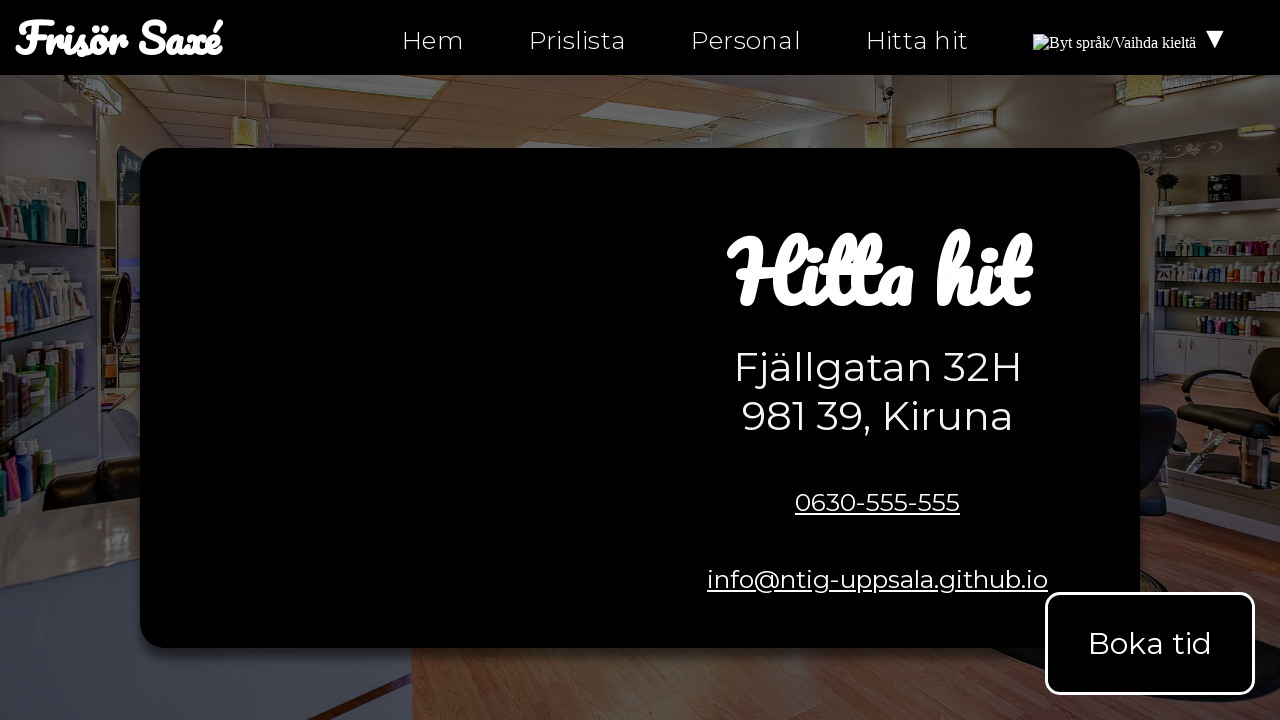

Asserted link href is not empty or '#'
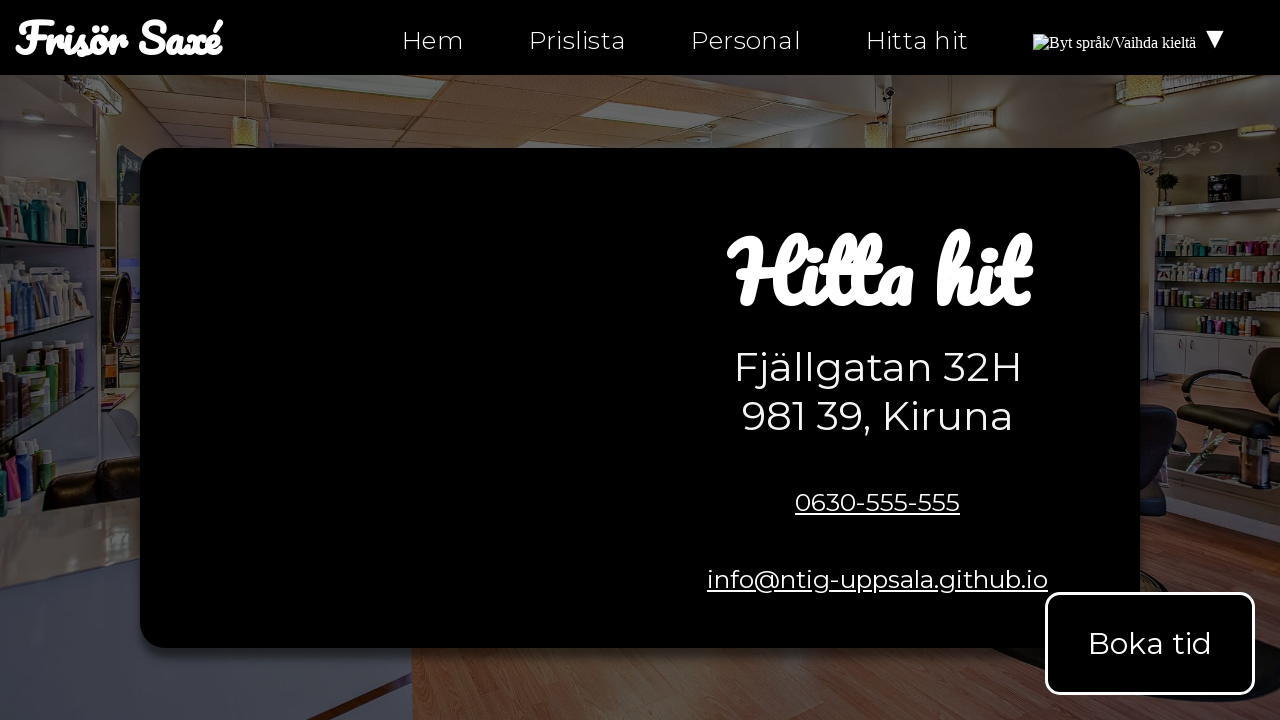

Checked link href attribute: tel:0630-555-555
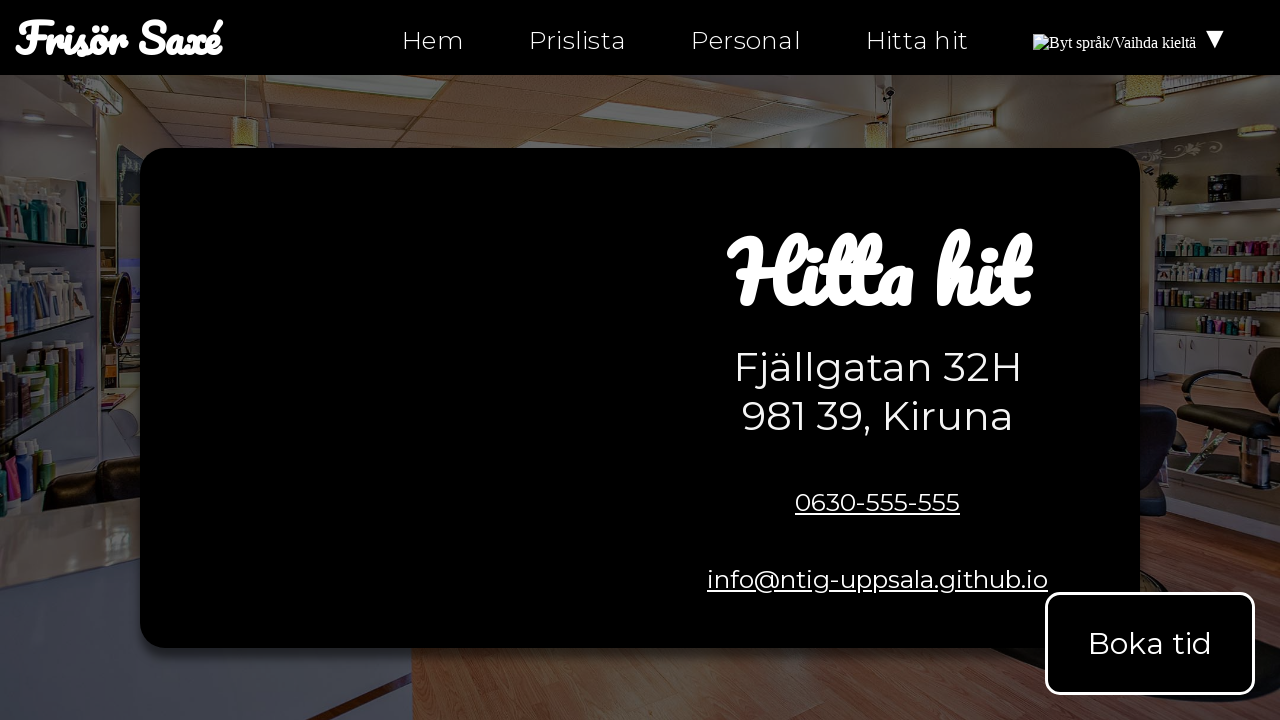

Asserted link href is not empty or '#'
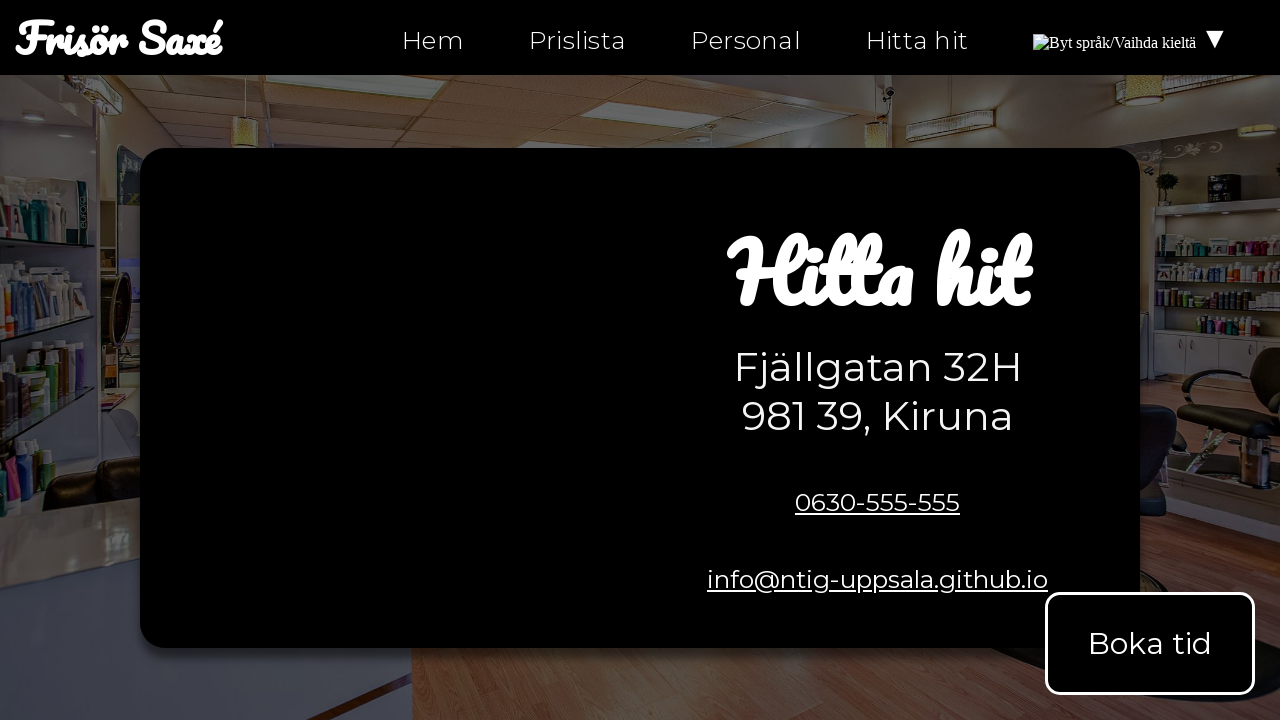

Checked link href attribute: mailto:info@ntig-uppsala.github.io
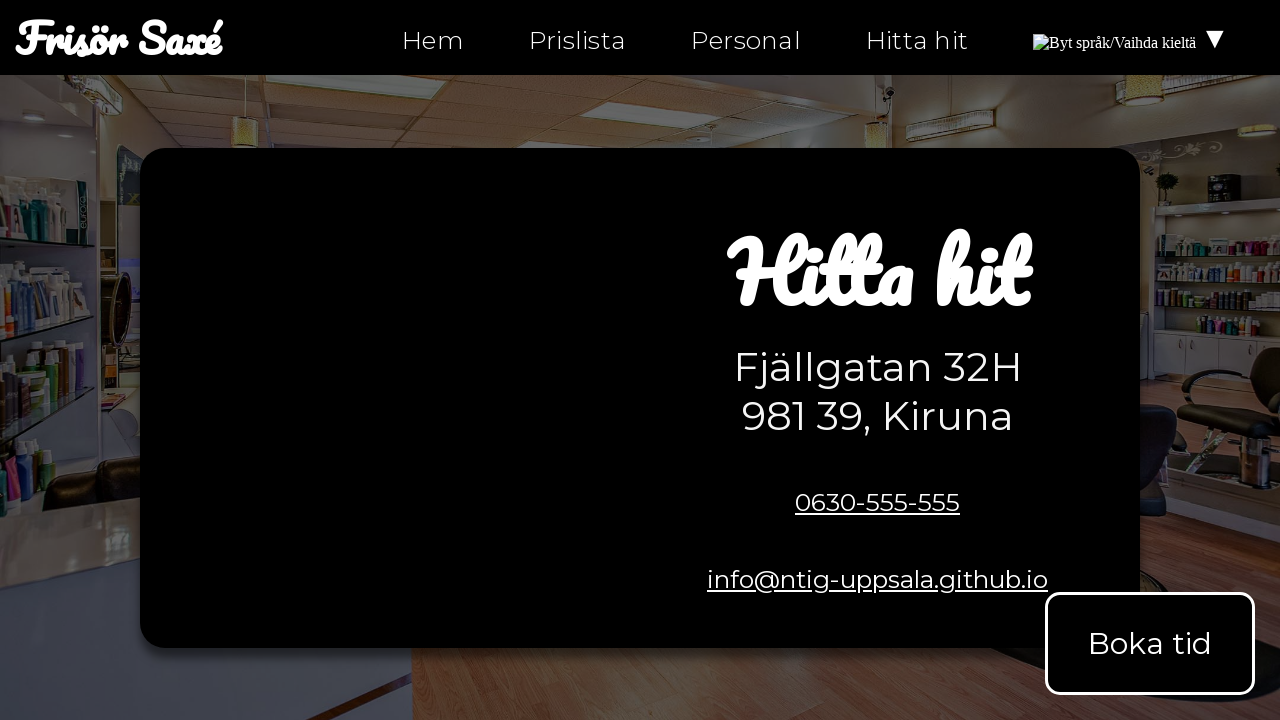

Asserted link href is not empty or '#'
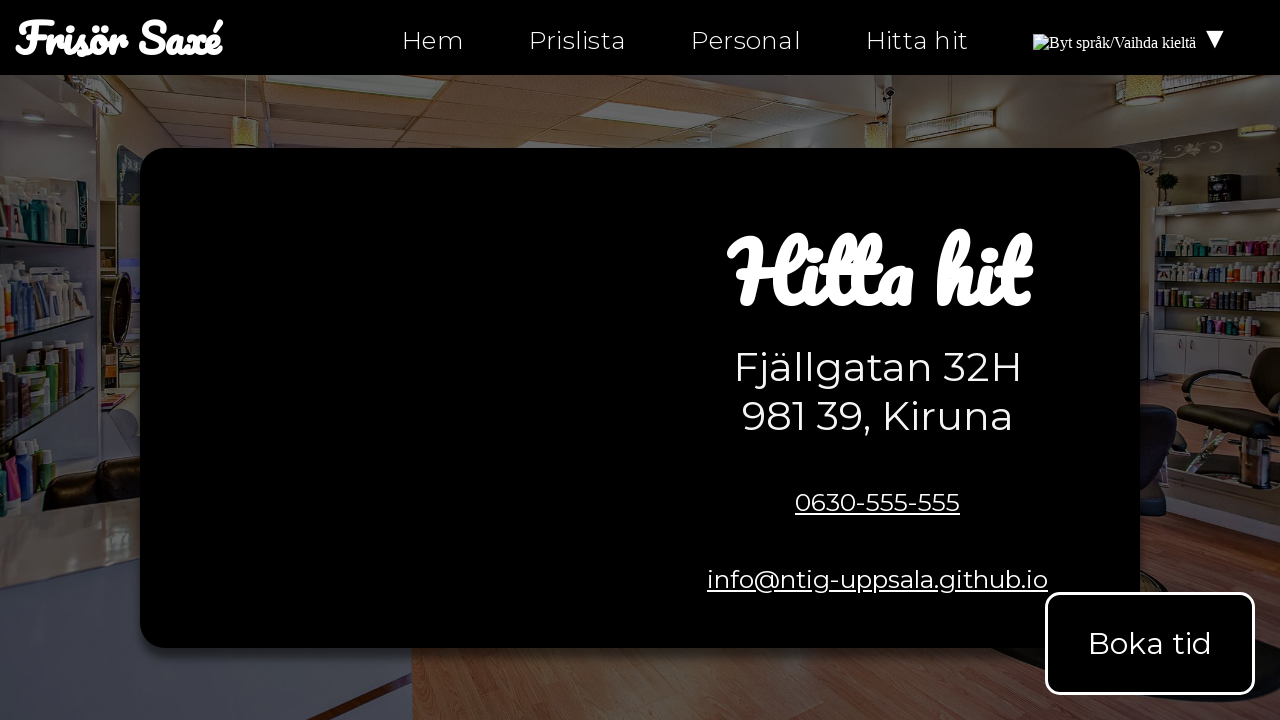

Checked link href attribute: https://facebook.com/ntiuppsala
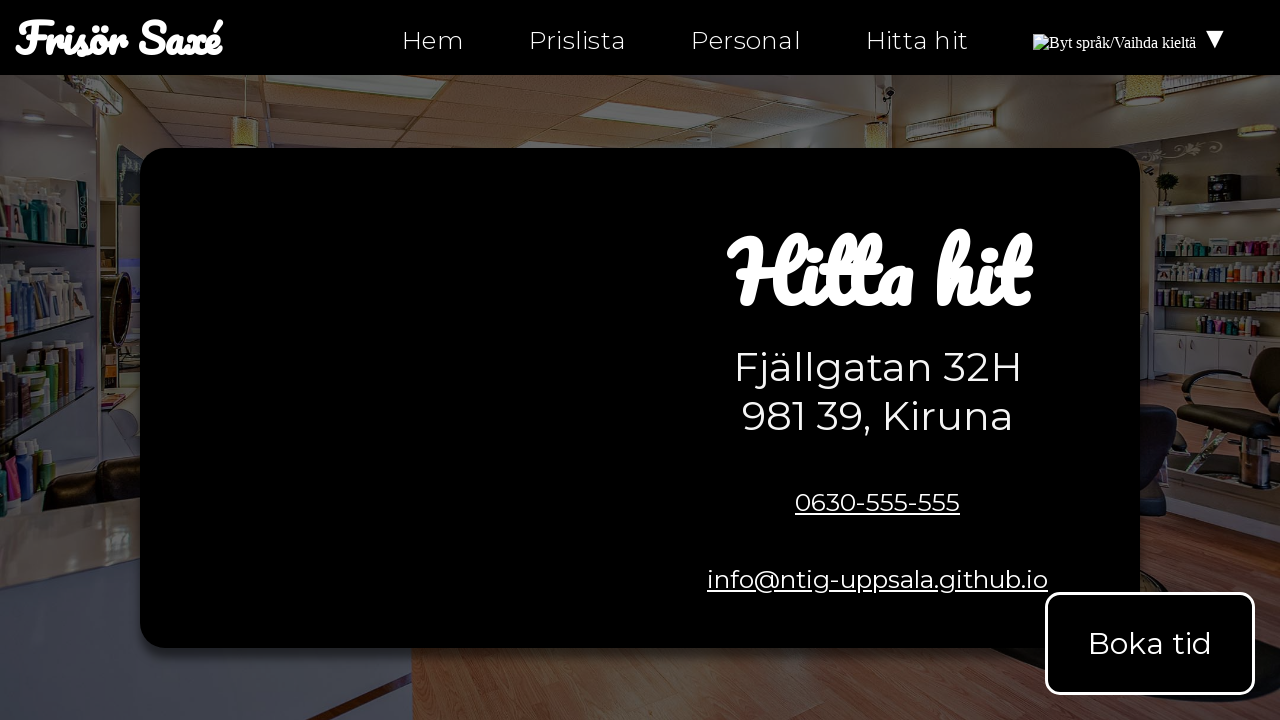

Asserted link href is not empty or '#'
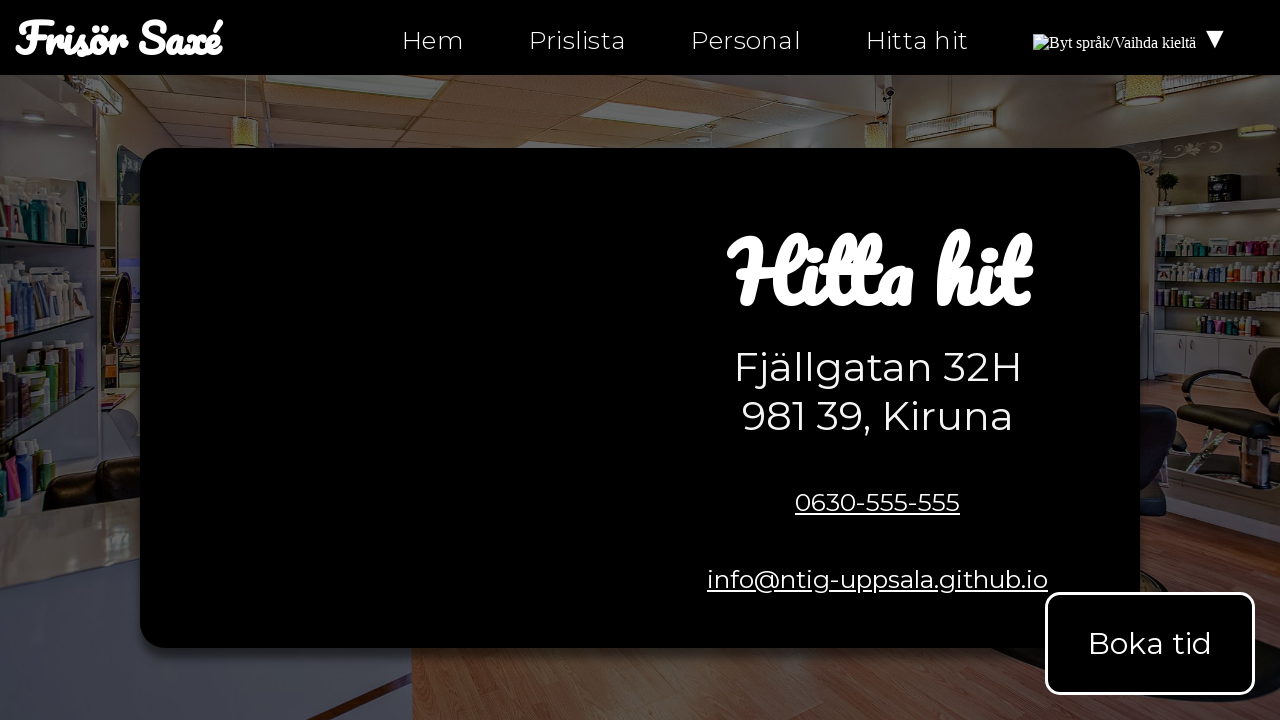

Checked link href attribute: https://instagram.com/ntiuppsala
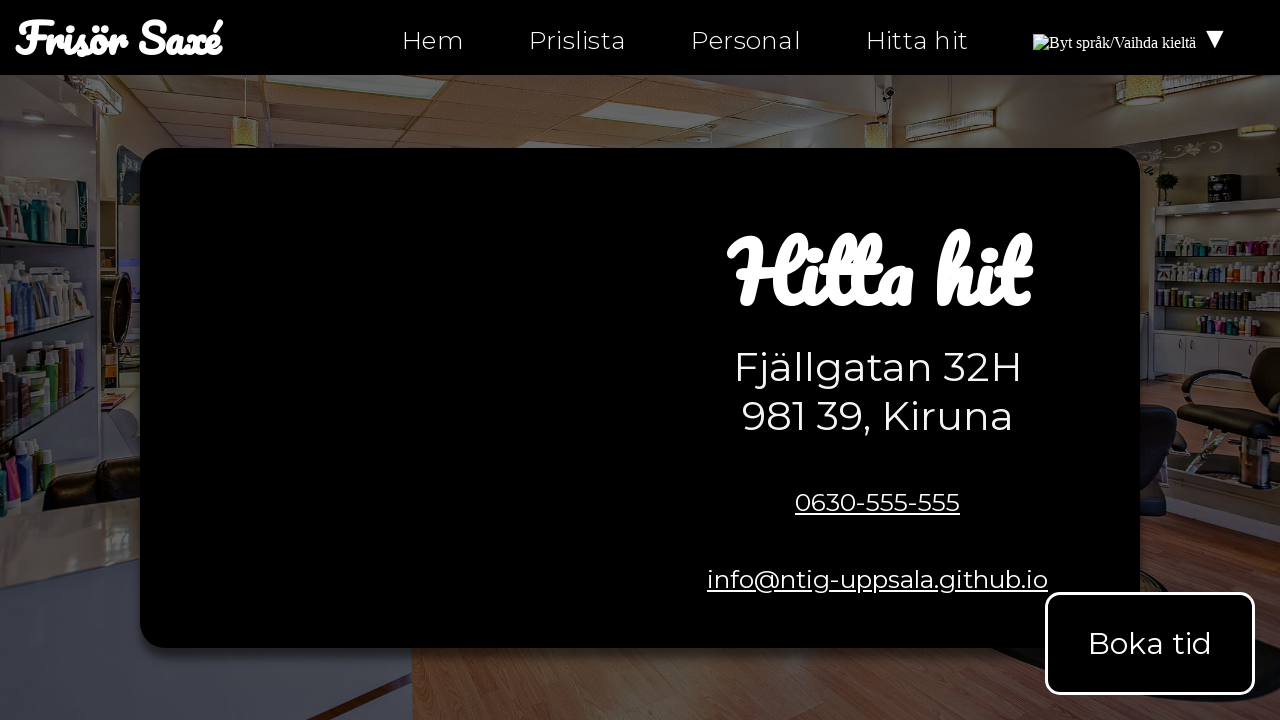

Asserted link href is not empty or '#'
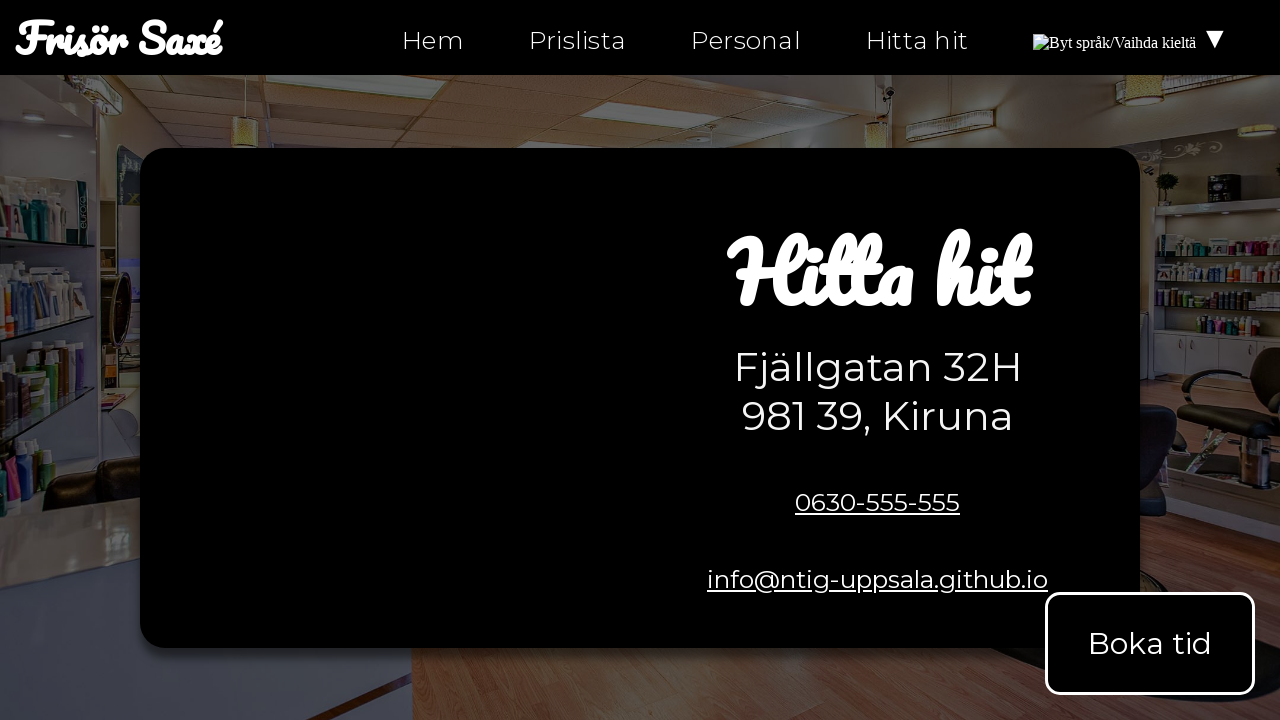

Checked link href attribute: https://twitter.com/ntiuppsala
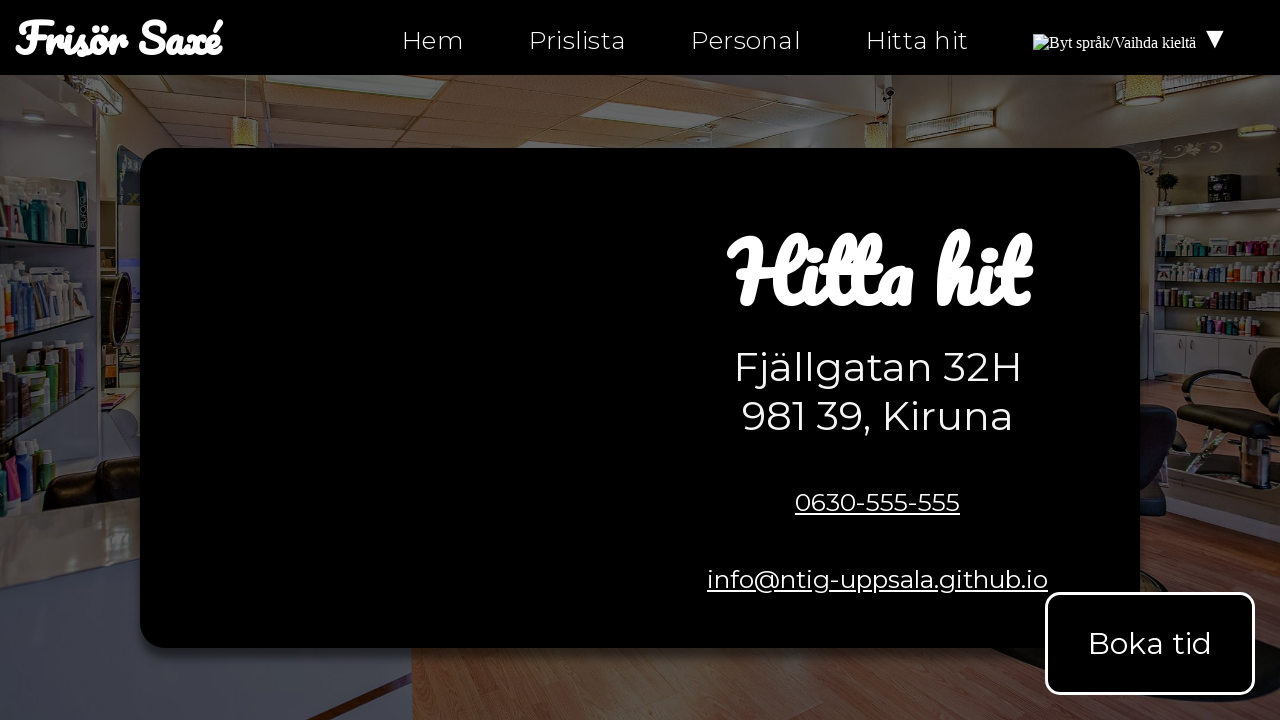

Asserted link href is not empty or '#'
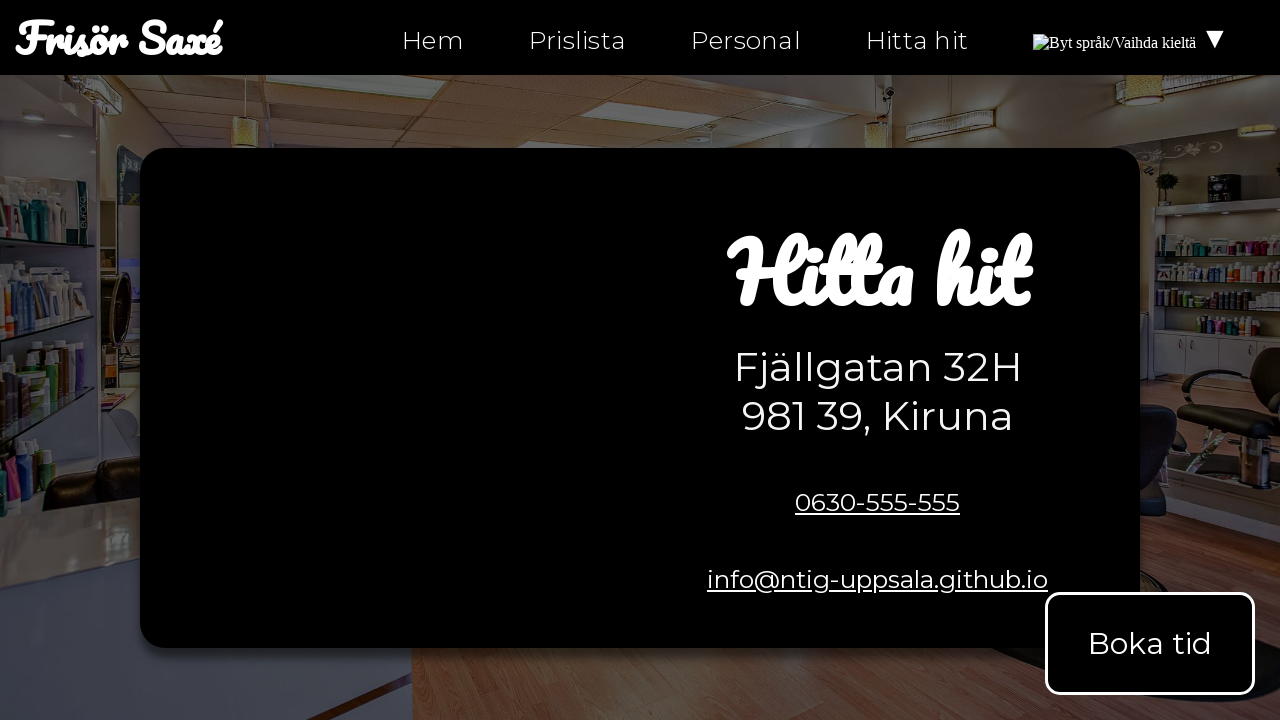

Checked link href attribute: tel:0630-555-555
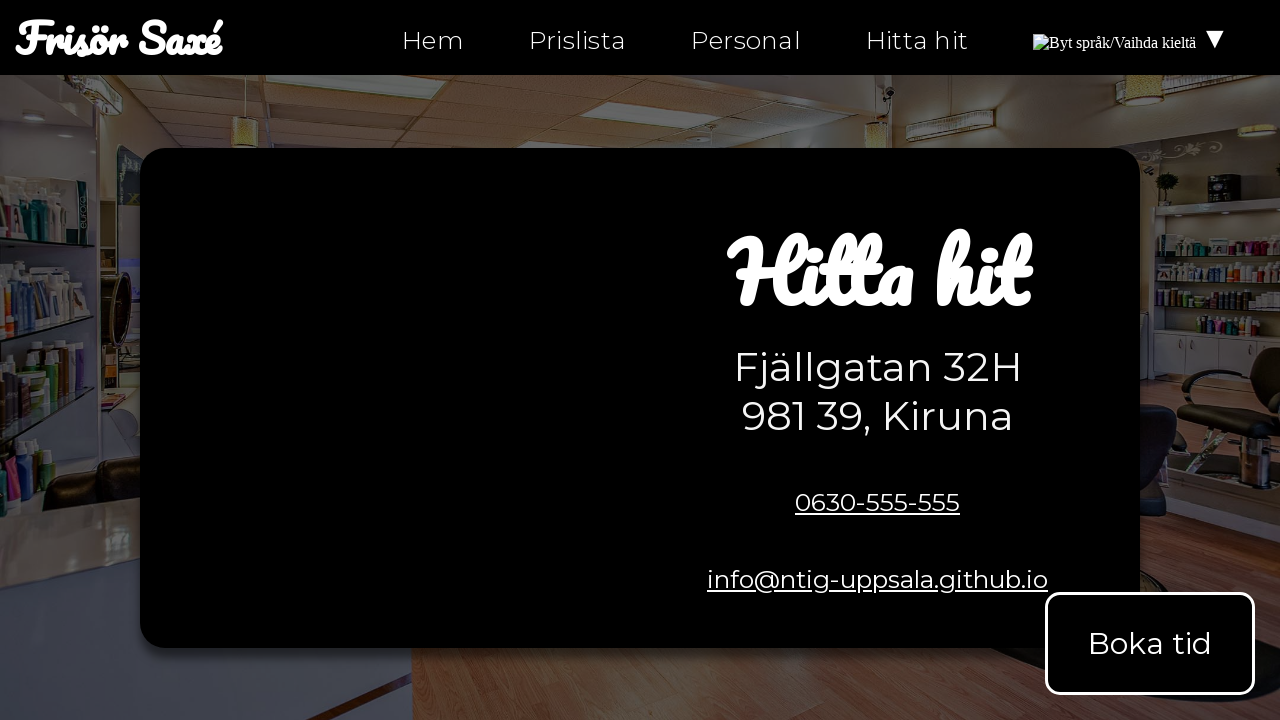

Asserted link href is not empty or '#'
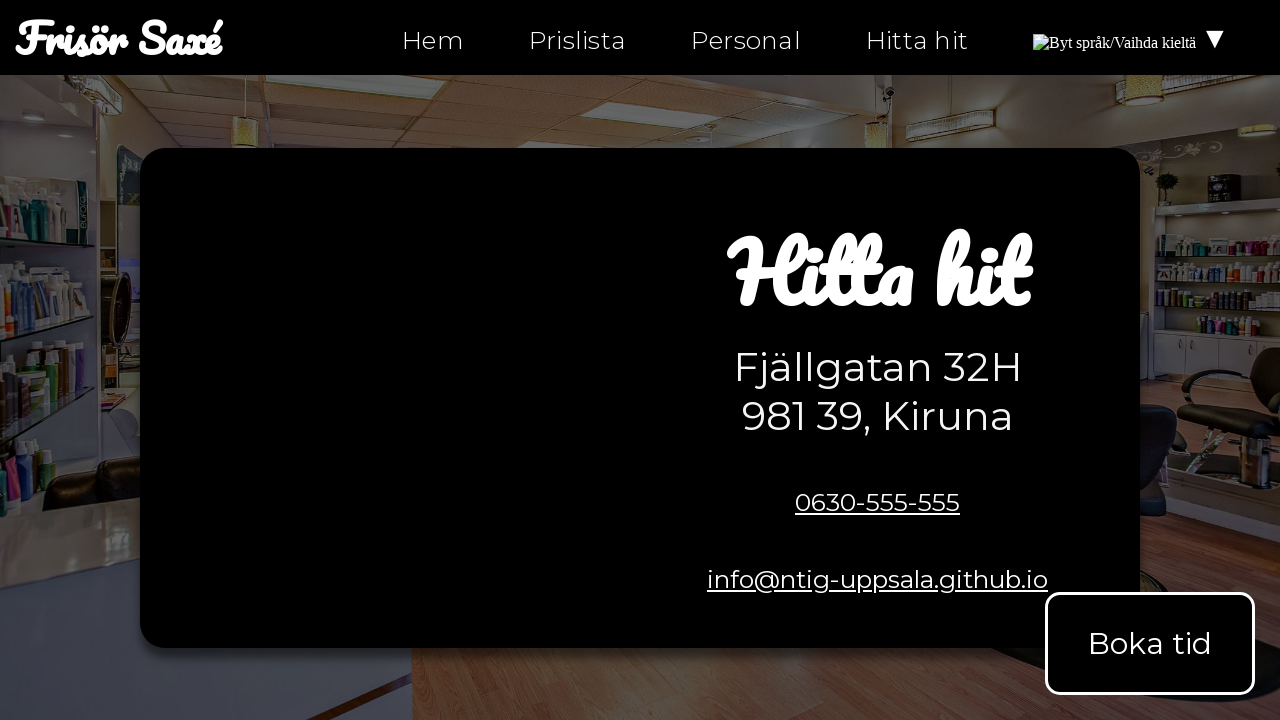

Checked link href attribute: mailto:info@ntig-uppsala.github.io
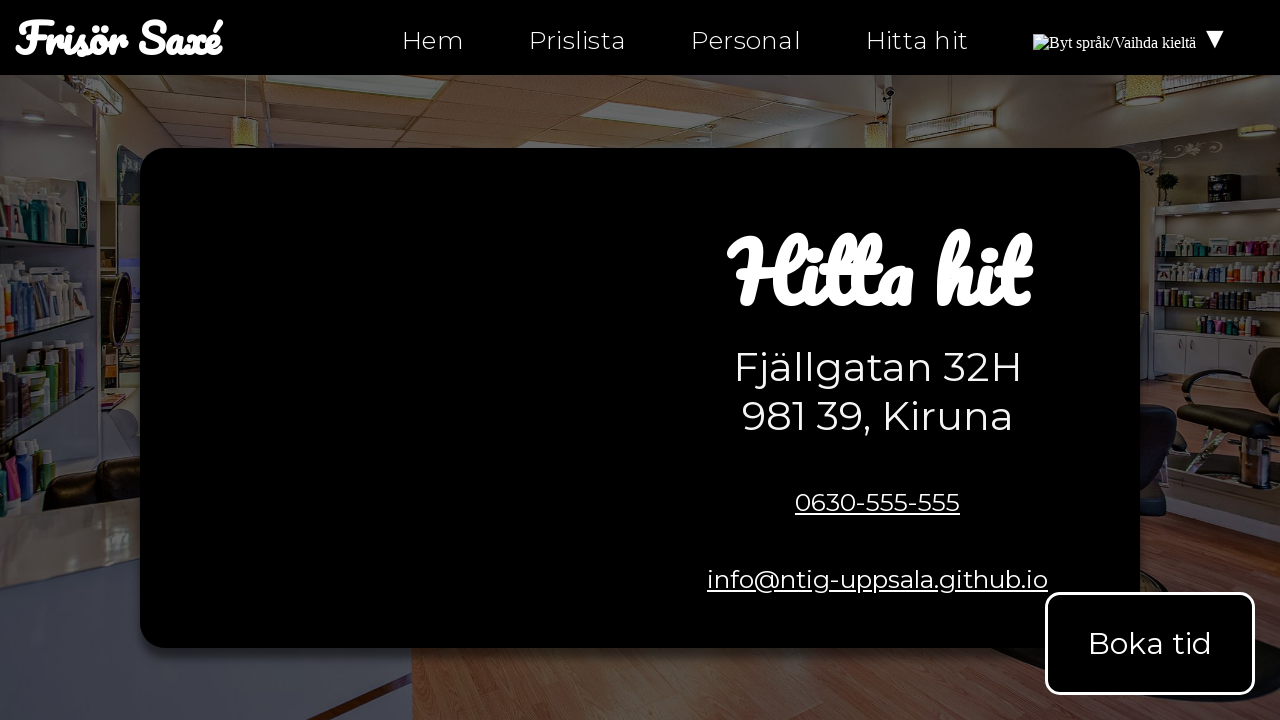

Asserted link href is not empty or '#'
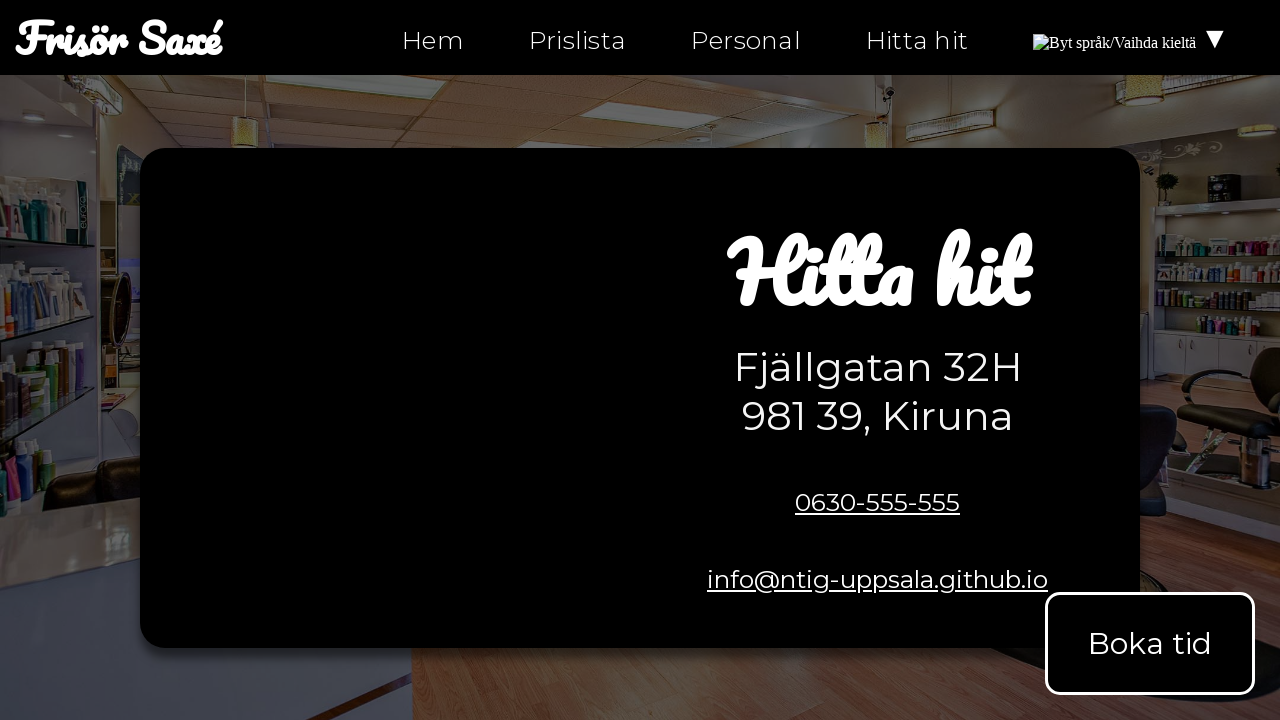

Checked link href attribute: hitta-hit.html
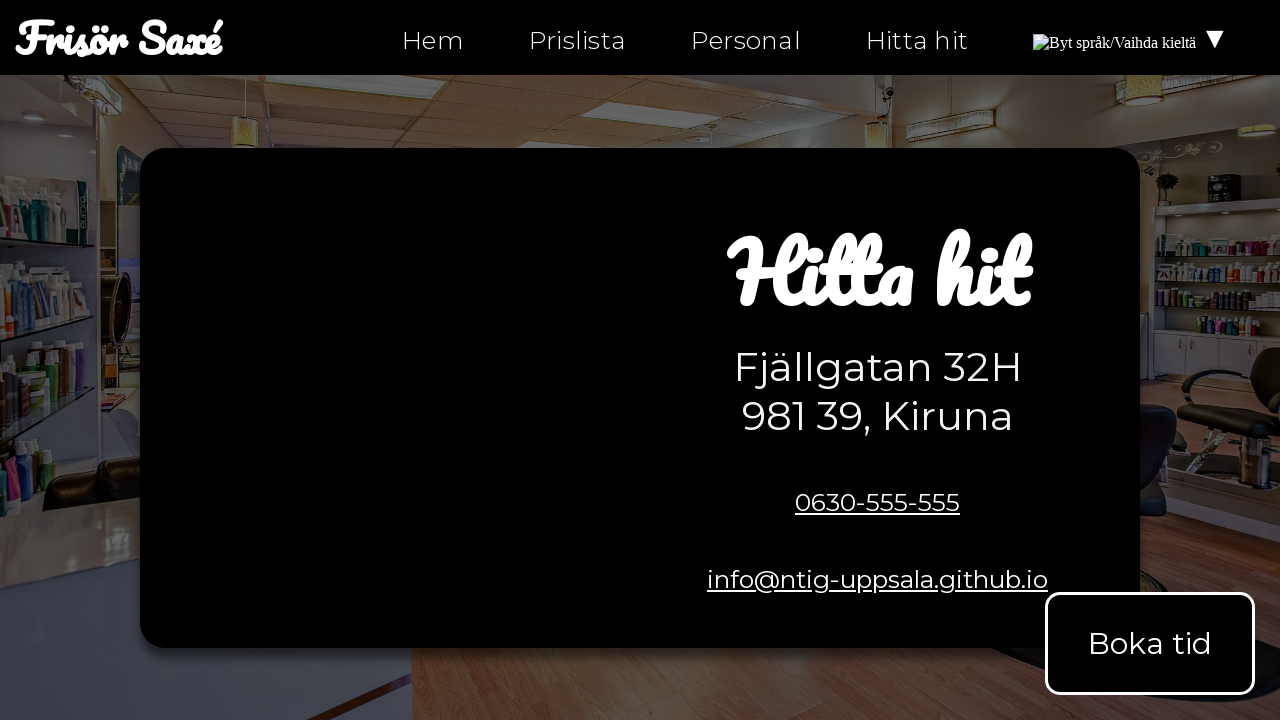

Asserted link href is not empty or '#'
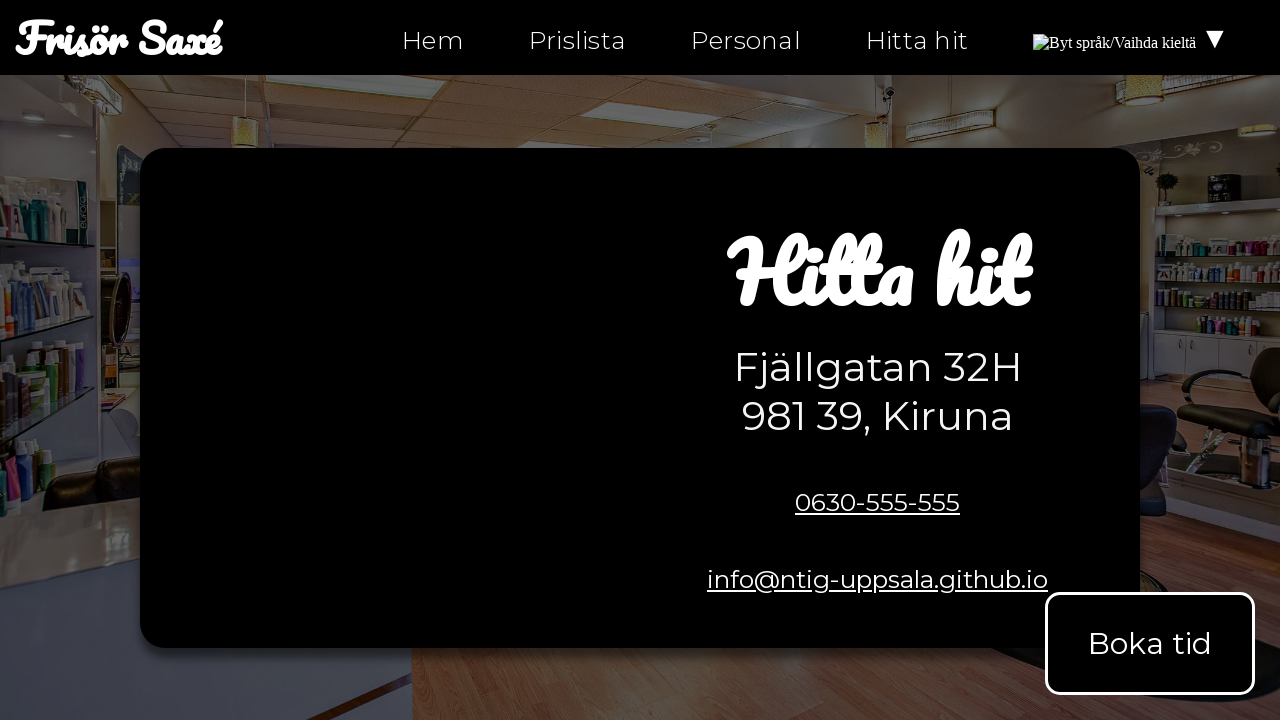

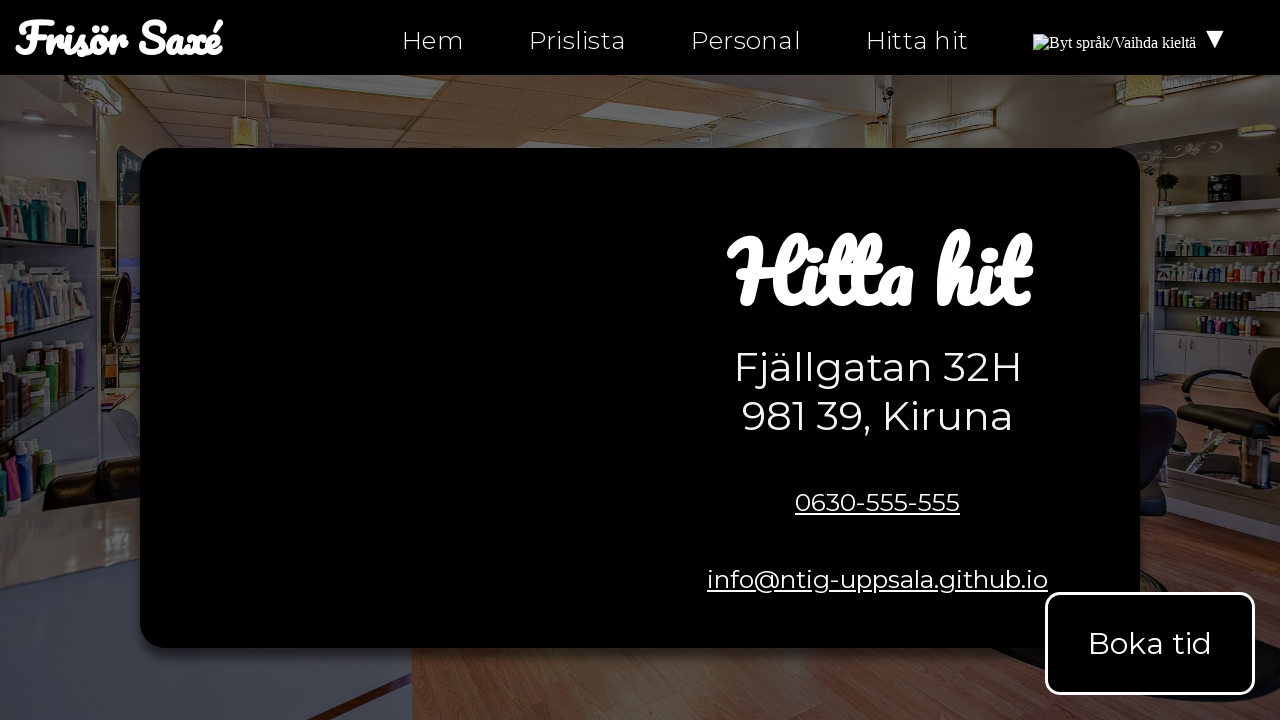